Tests filling out a large form by populating all input fields with text and then clicking the submit button.

Starting URL: http://suninjuly.github.io/huge_form.html

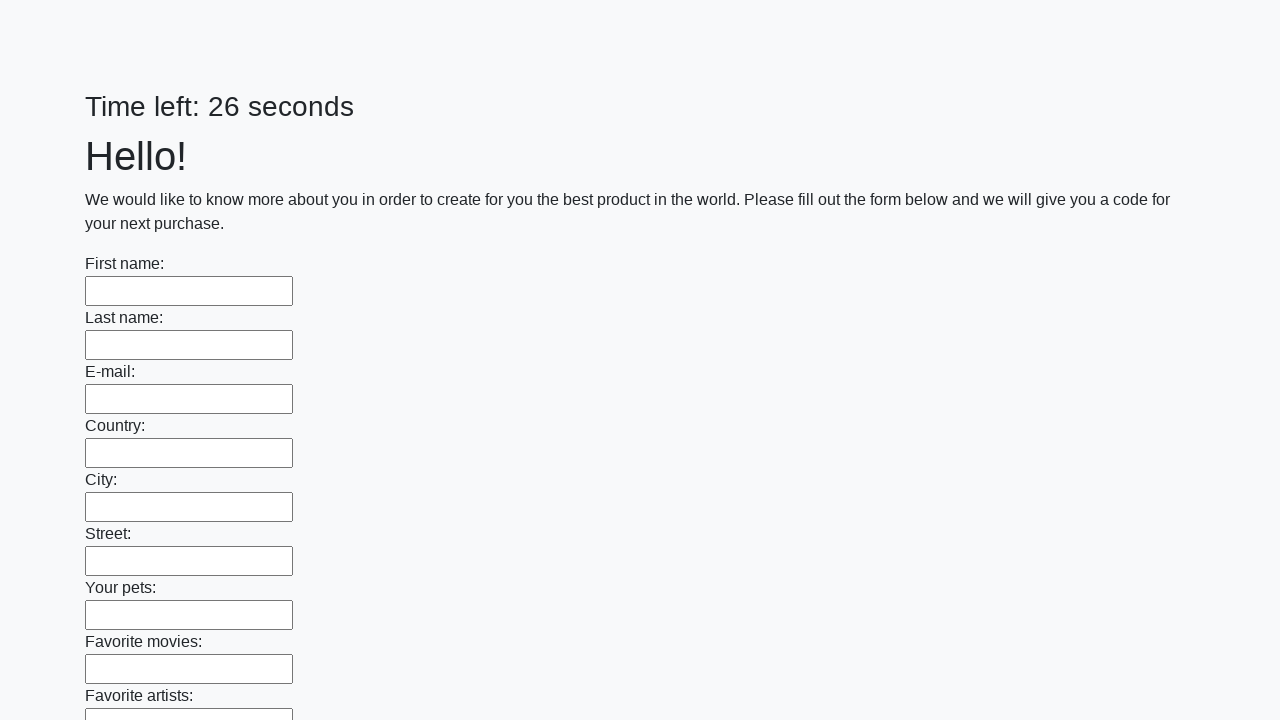

Located all input elements on the huge form page
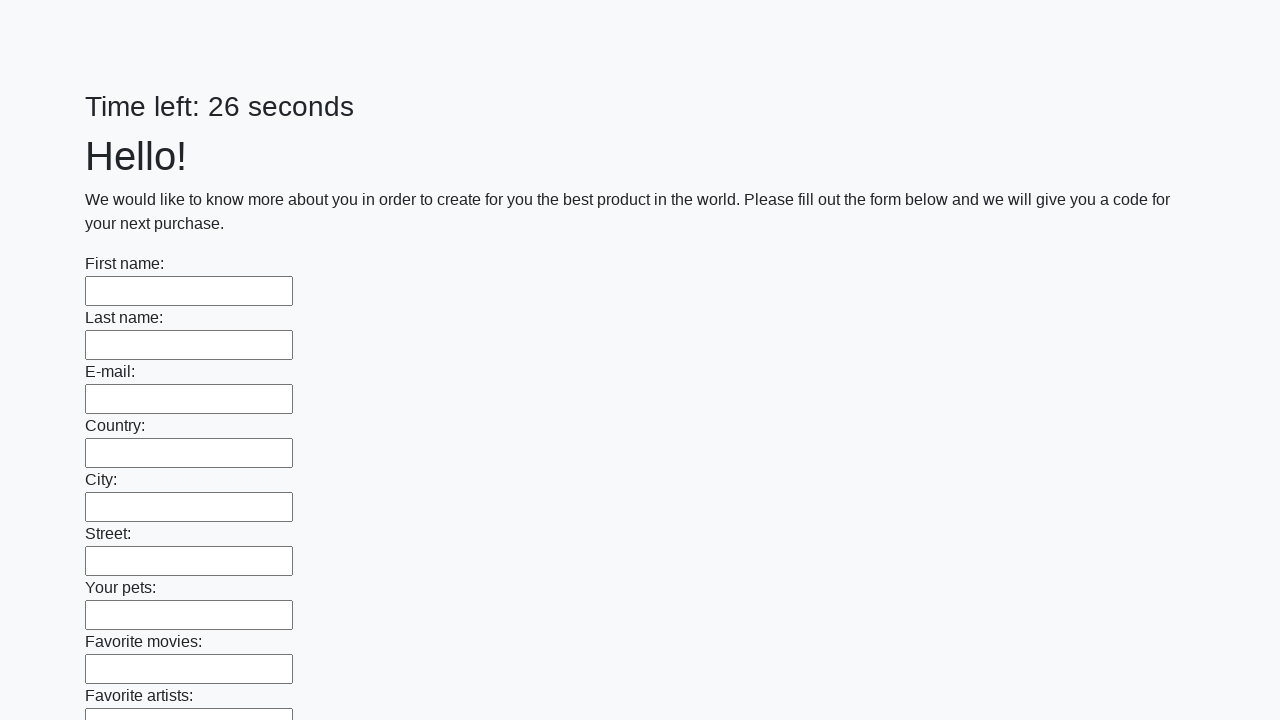

Filled an input field with 'Test Response' on input >> nth=0
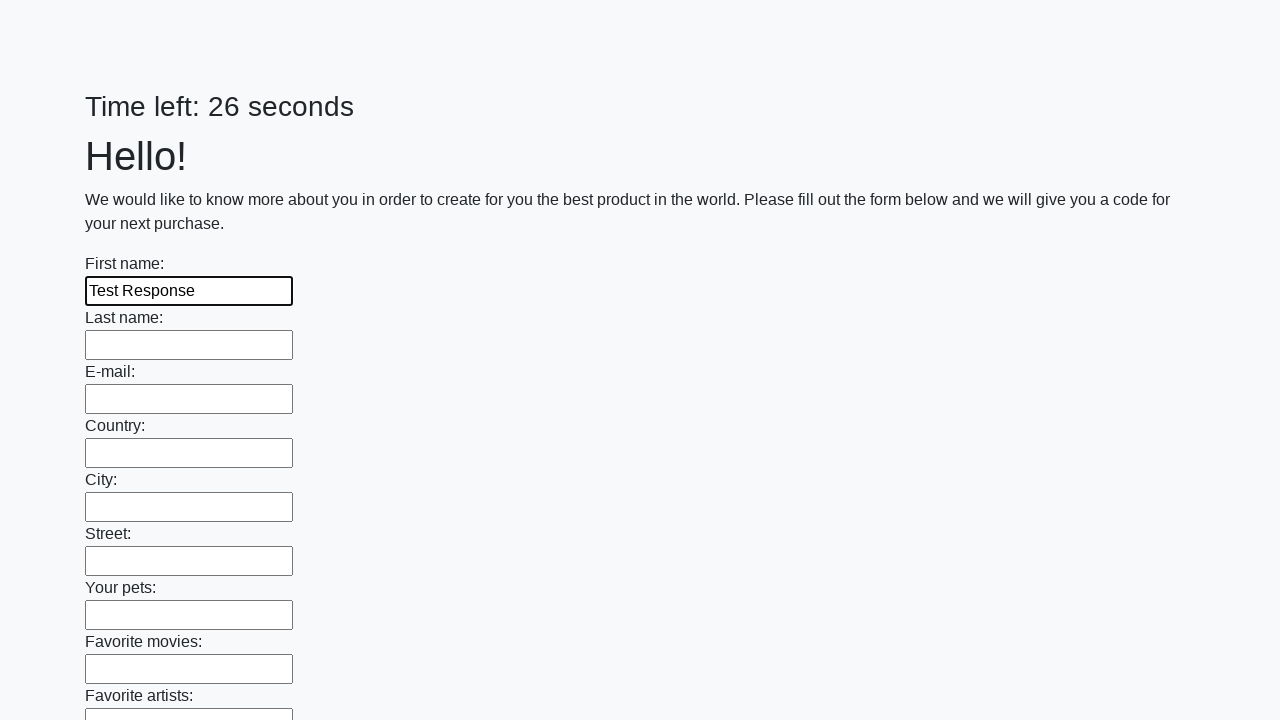

Filled an input field with 'Test Response' on input >> nth=1
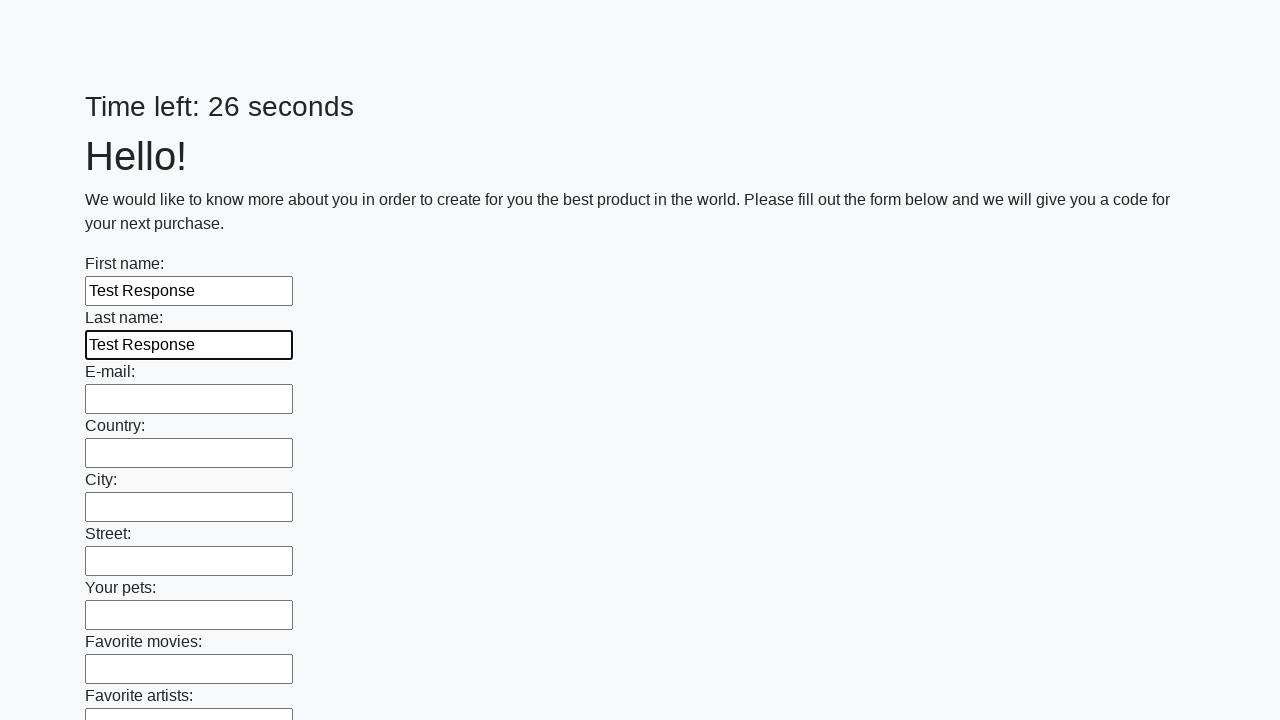

Filled an input field with 'Test Response' on input >> nth=2
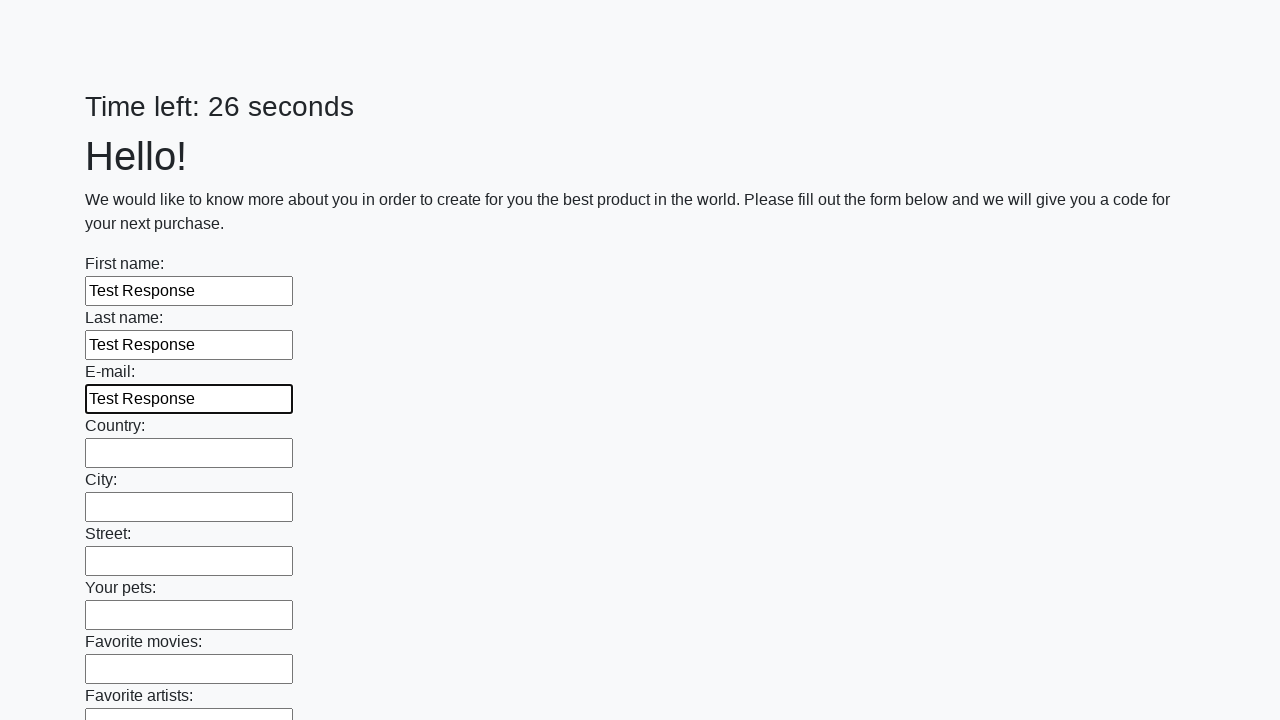

Filled an input field with 'Test Response' on input >> nth=3
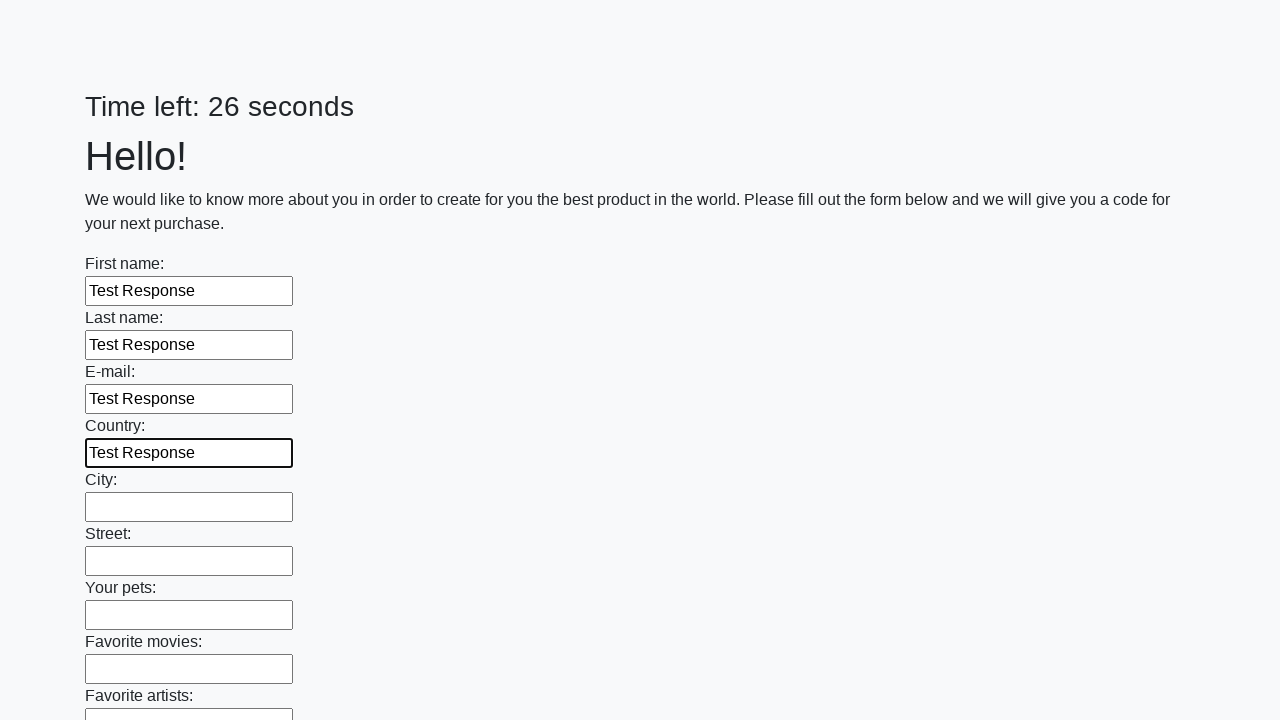

Filled an input field with 'Test Response' on input >> nth=4
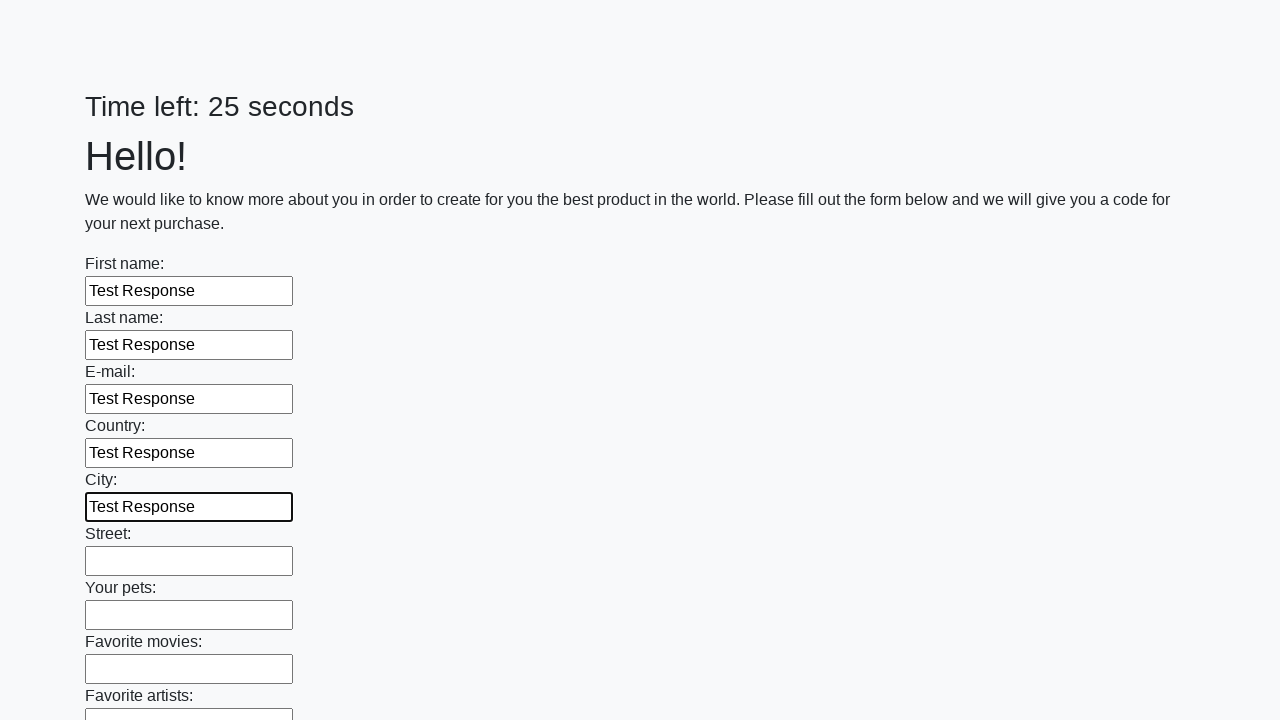

Filled an input field with 'Test Response' on input >> nth=5
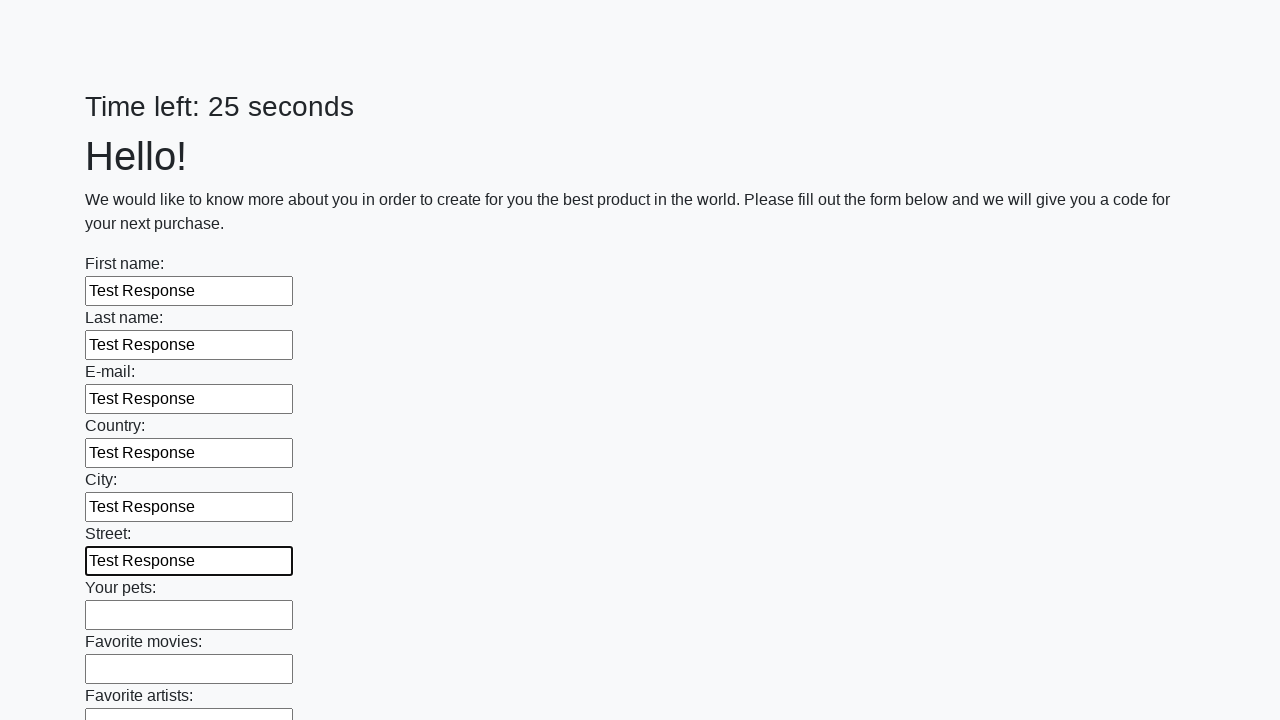

Filled an input field with 'Test Response' on input >> nth=6
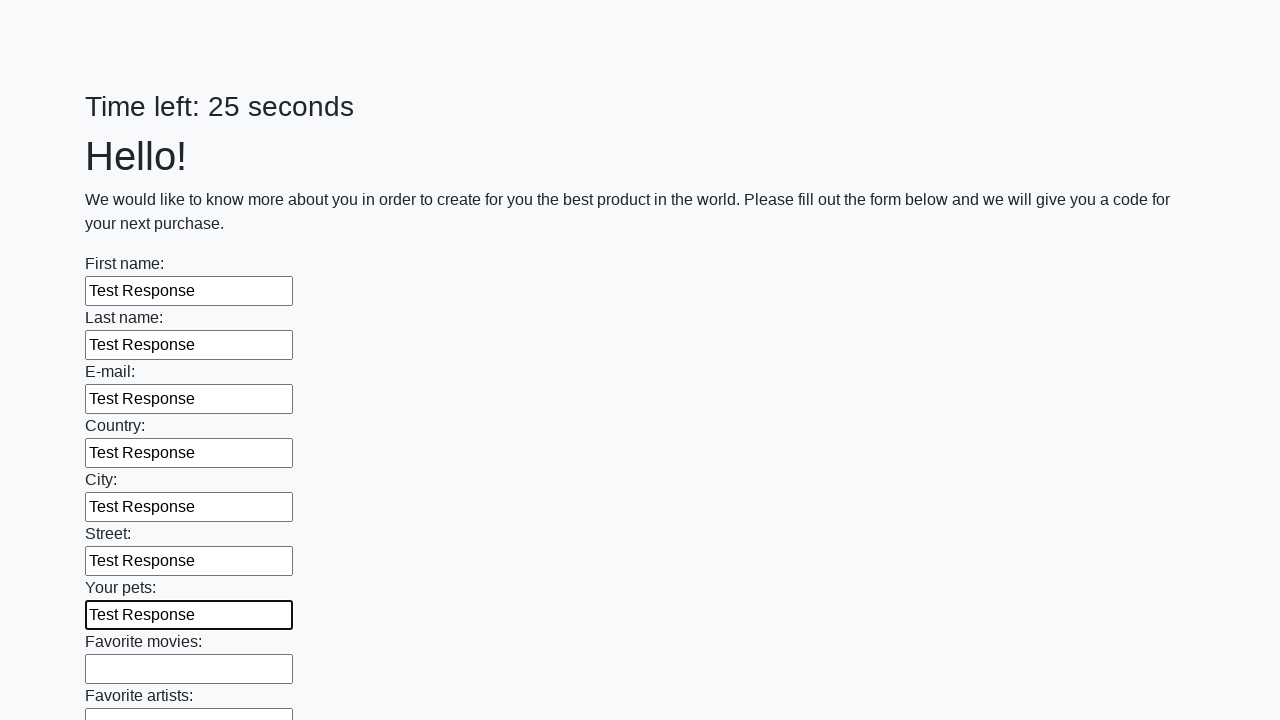

Filled an input field with 'Test Response' on input >> nth=7
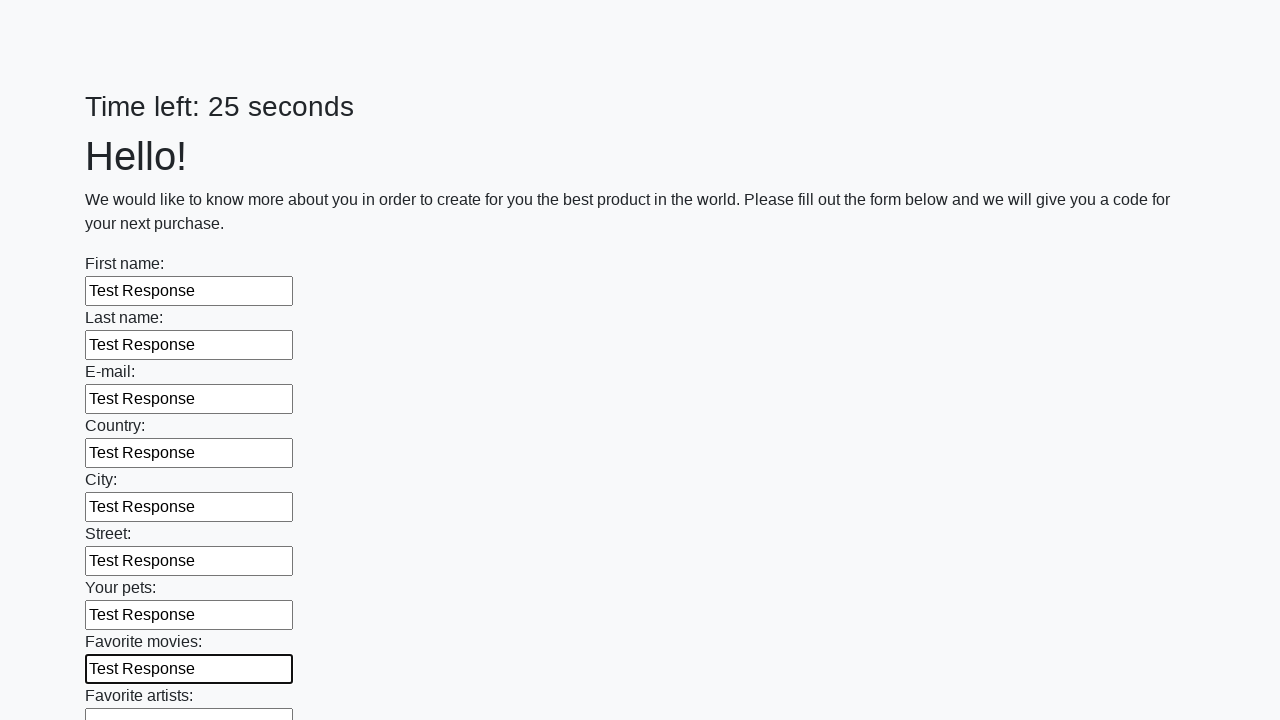

Filled an input field with 'Test Response' on input >> nth=8
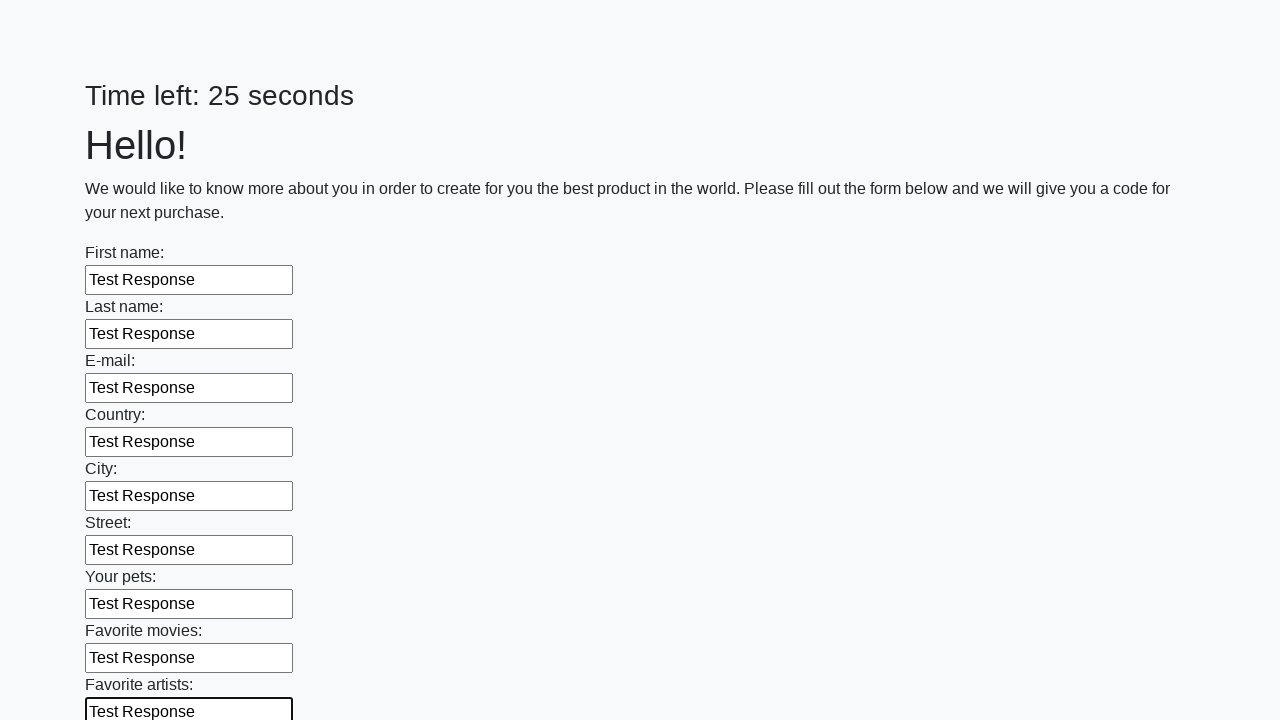

Filled an input field with 'Test Response' on input >> nth=9
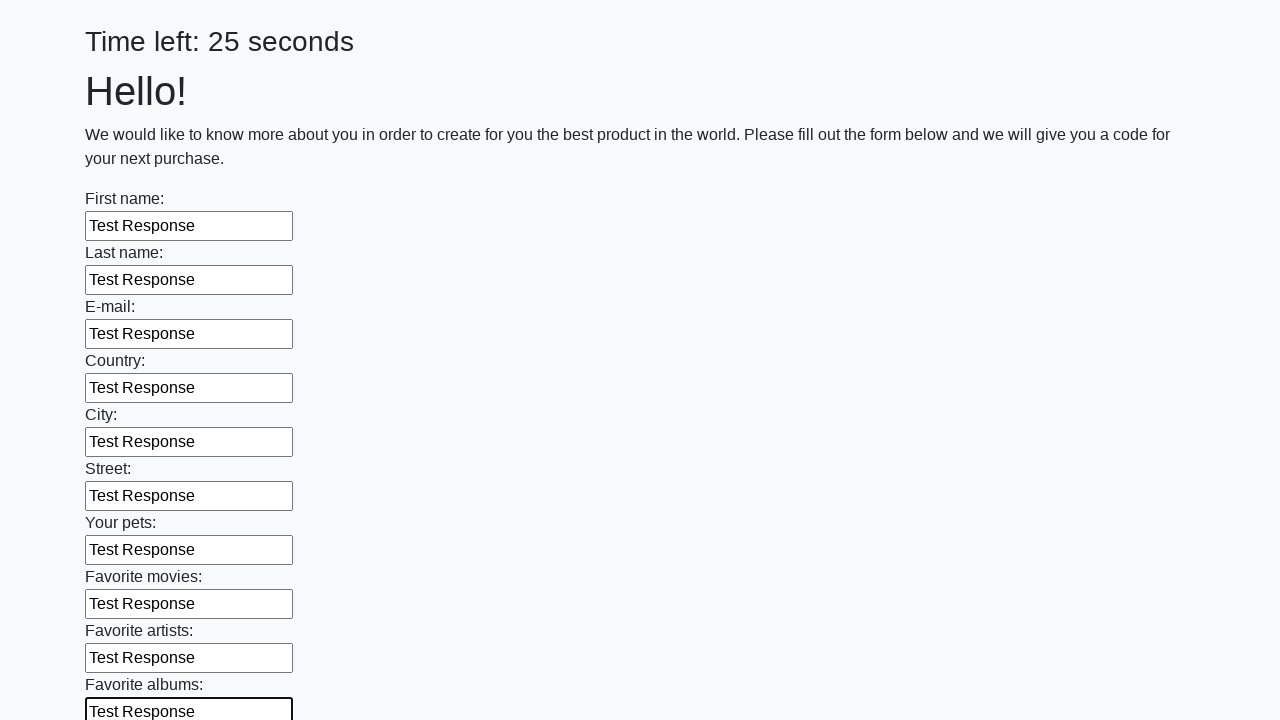

Filled an input field with 'Test Response' on input >> nth=10
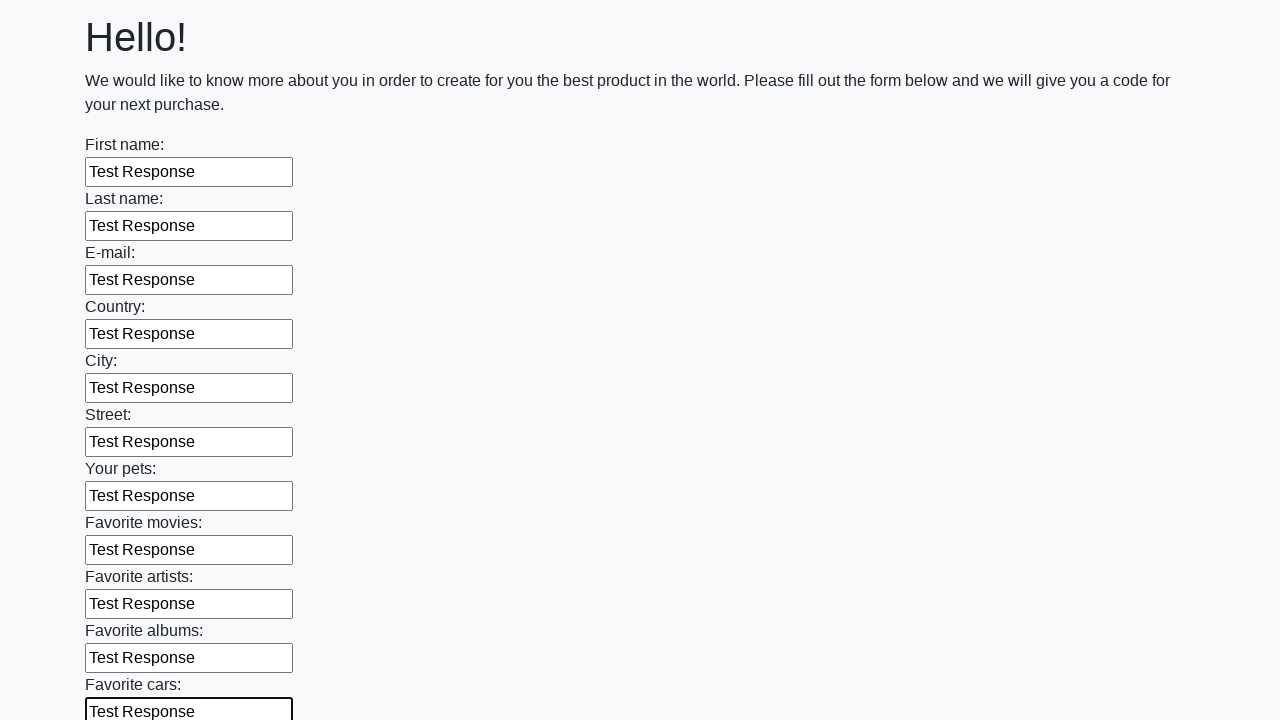

Filled an input field with 'Test Response' on input >> nth=11
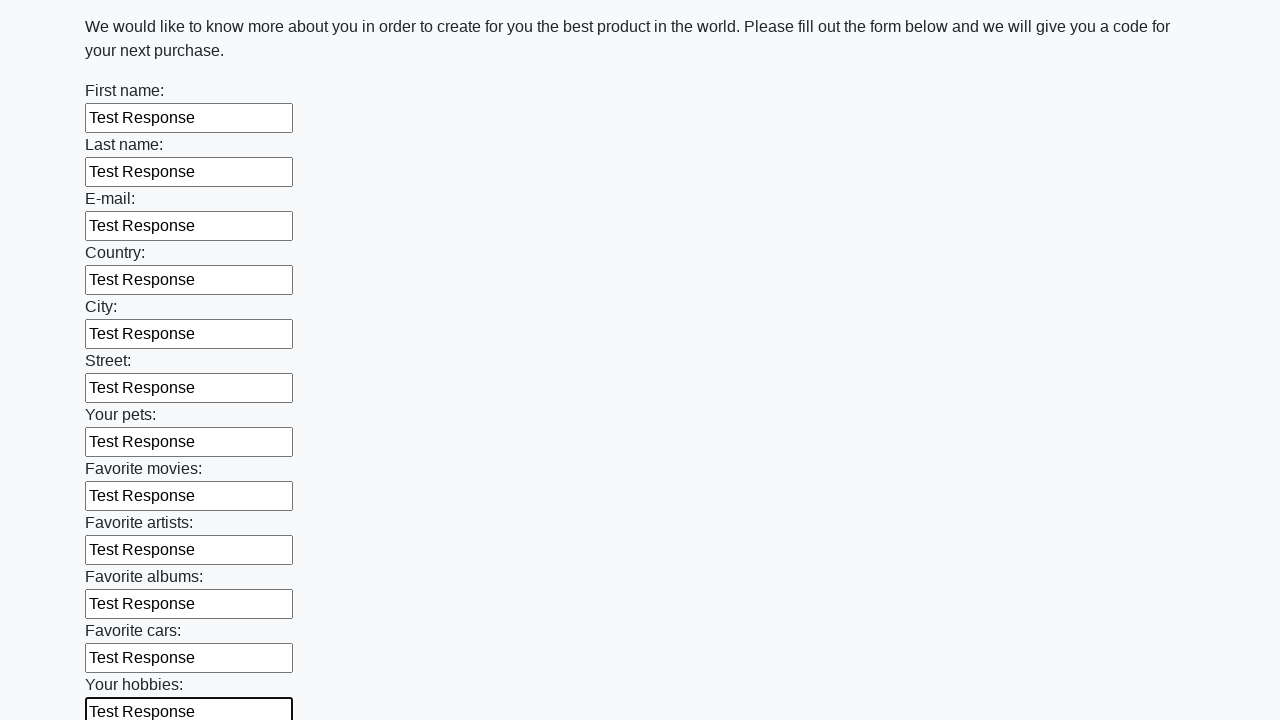

Filled an input field with 'Test Response' on input >> nth=12
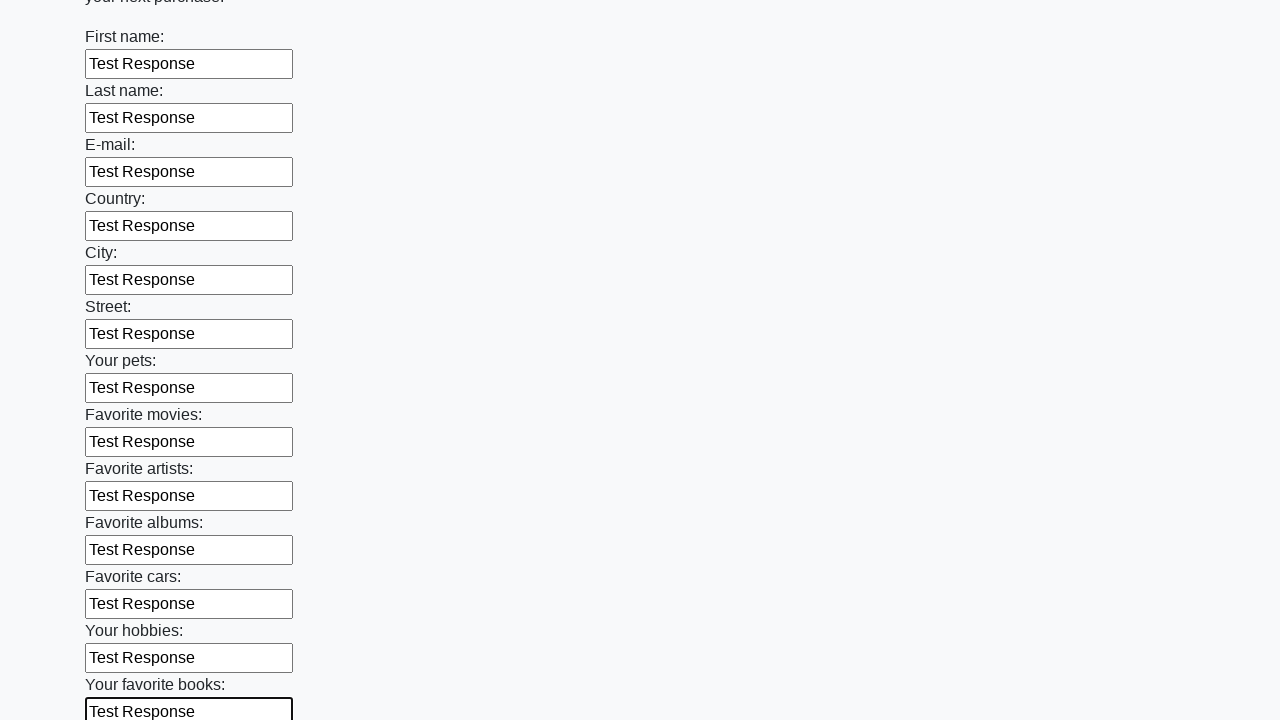

Filled an input field with 'Test Response' on input >> nth=13
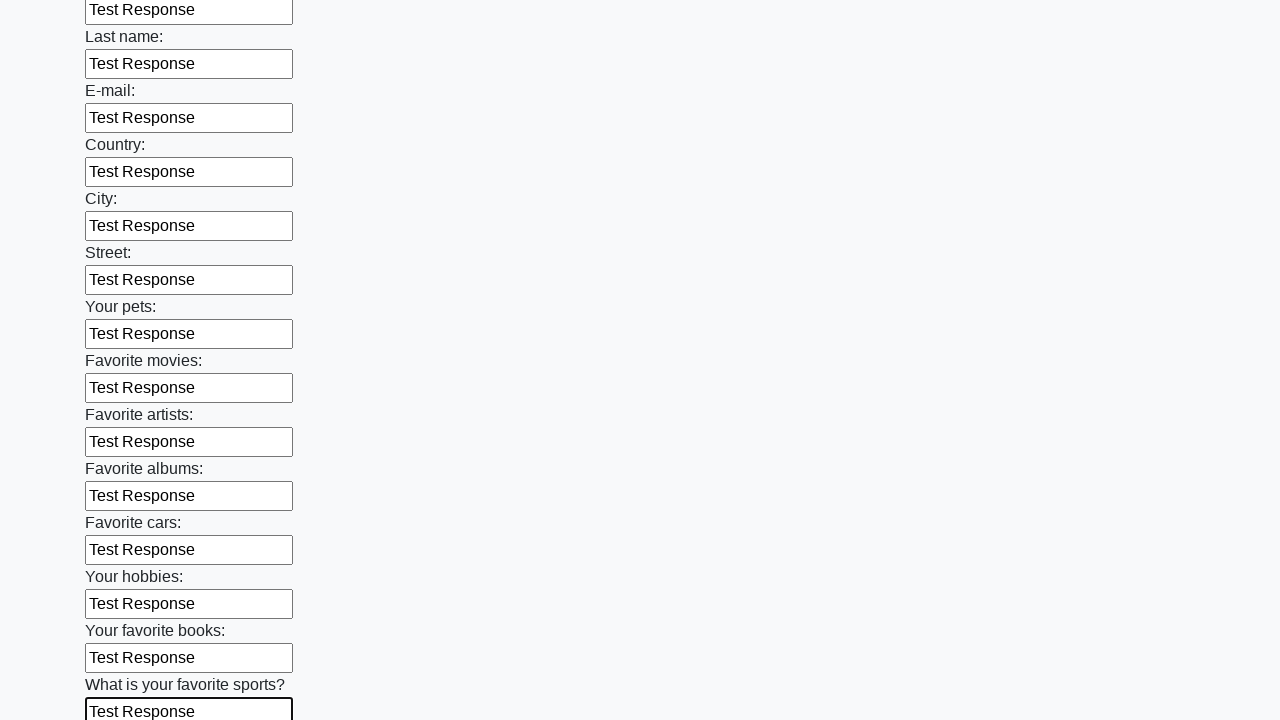

Filled an input field with 'Test Response' on input >> nth=14
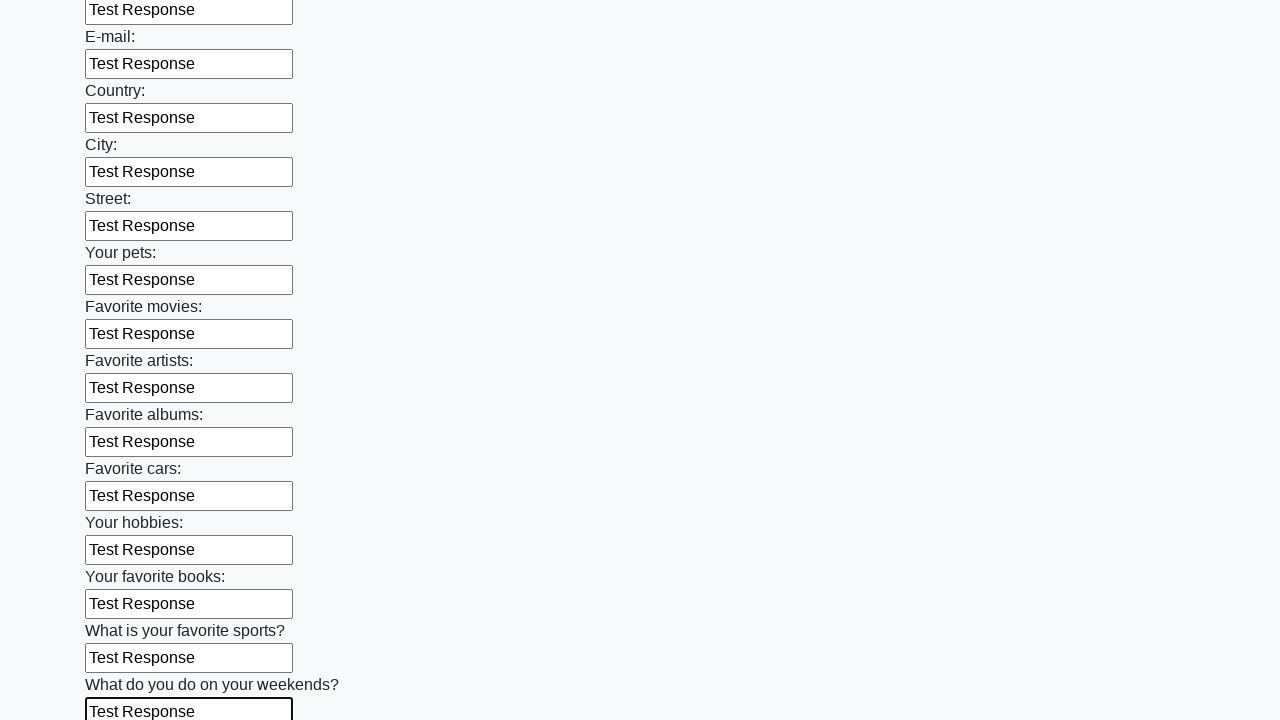

Filled an input field with 'Test Response' on input >> nth=15
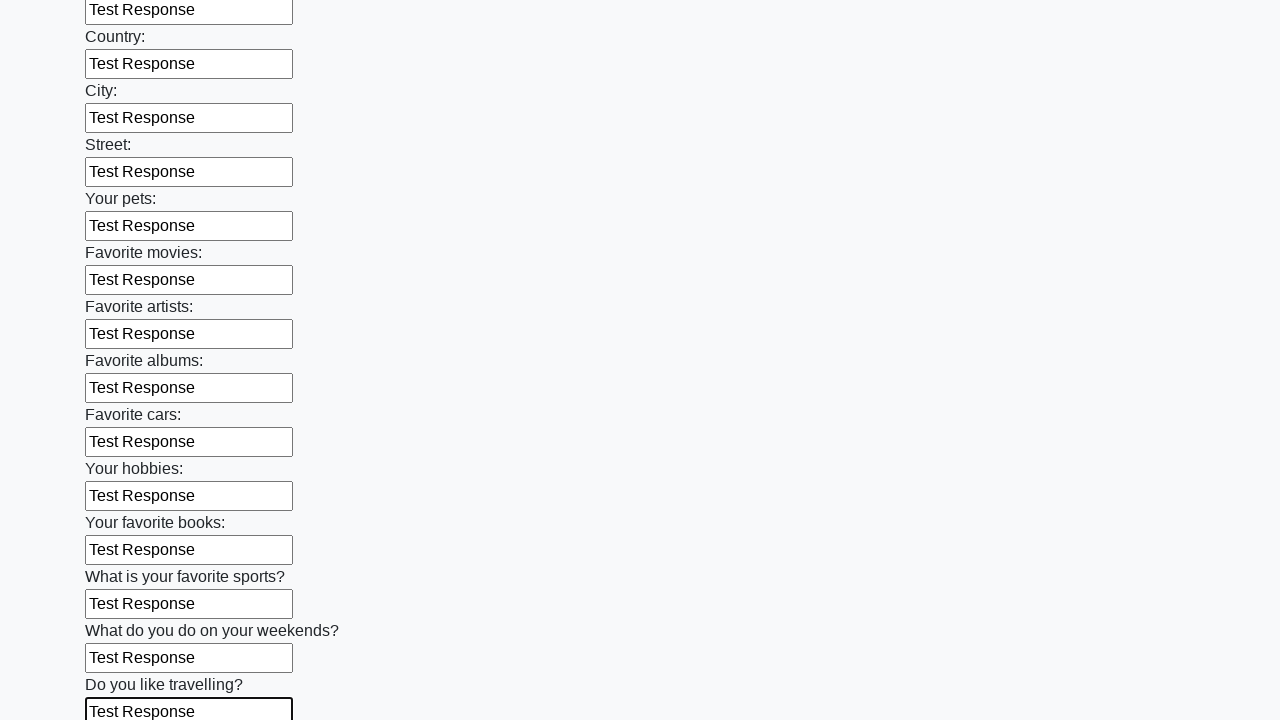

Filled an input field with 'Test Response' on input >> nth=16
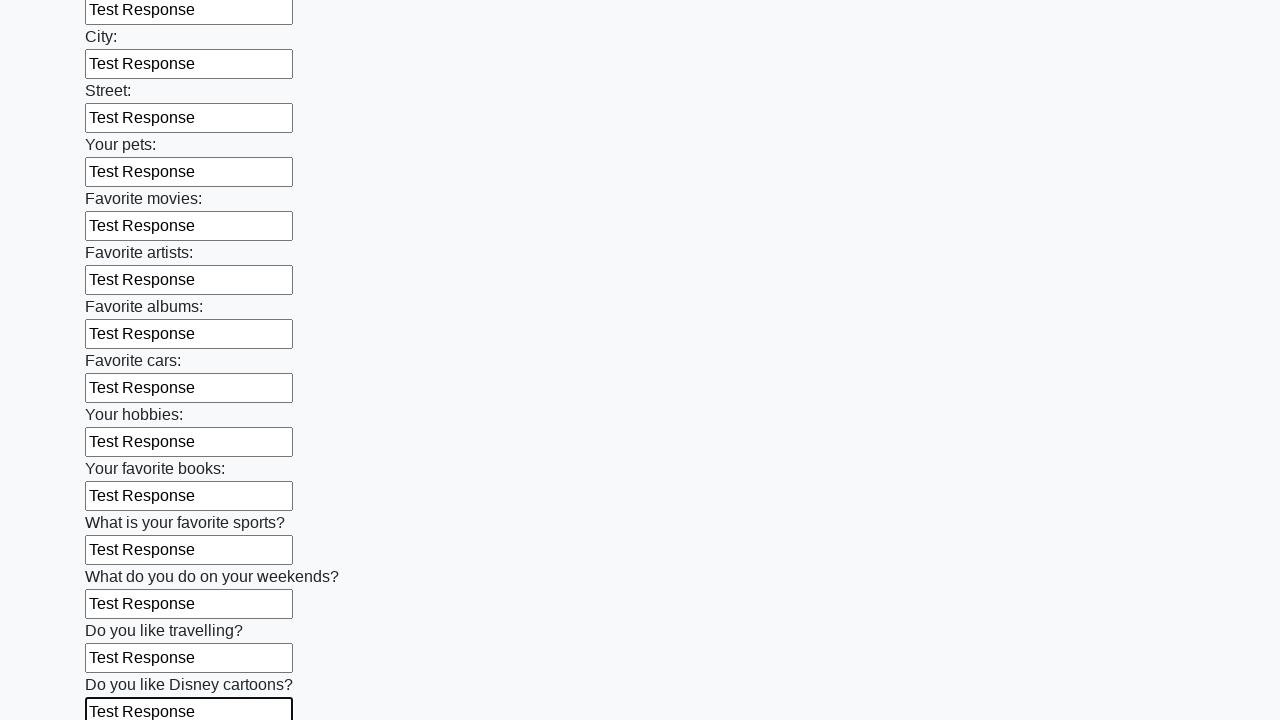

Filled an input field with 'Test Response' on input >> nth=17
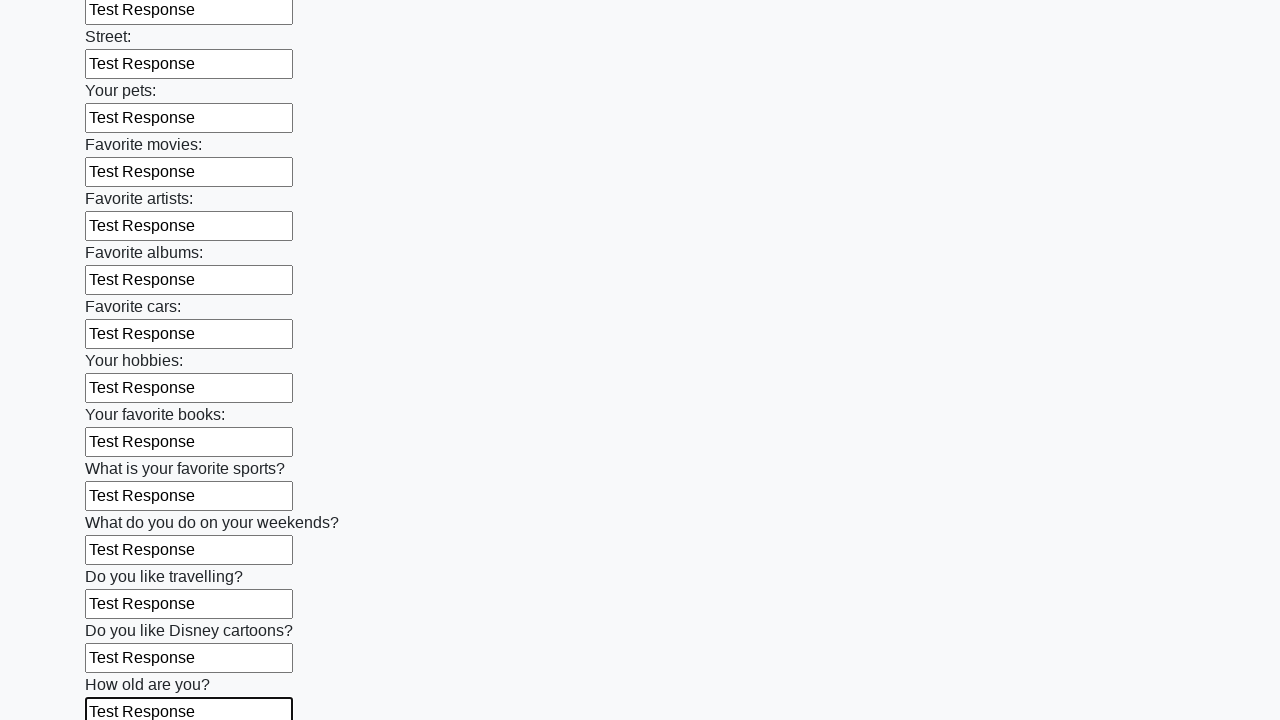

Filled an input field with 'Test Response' on input >> nth=18
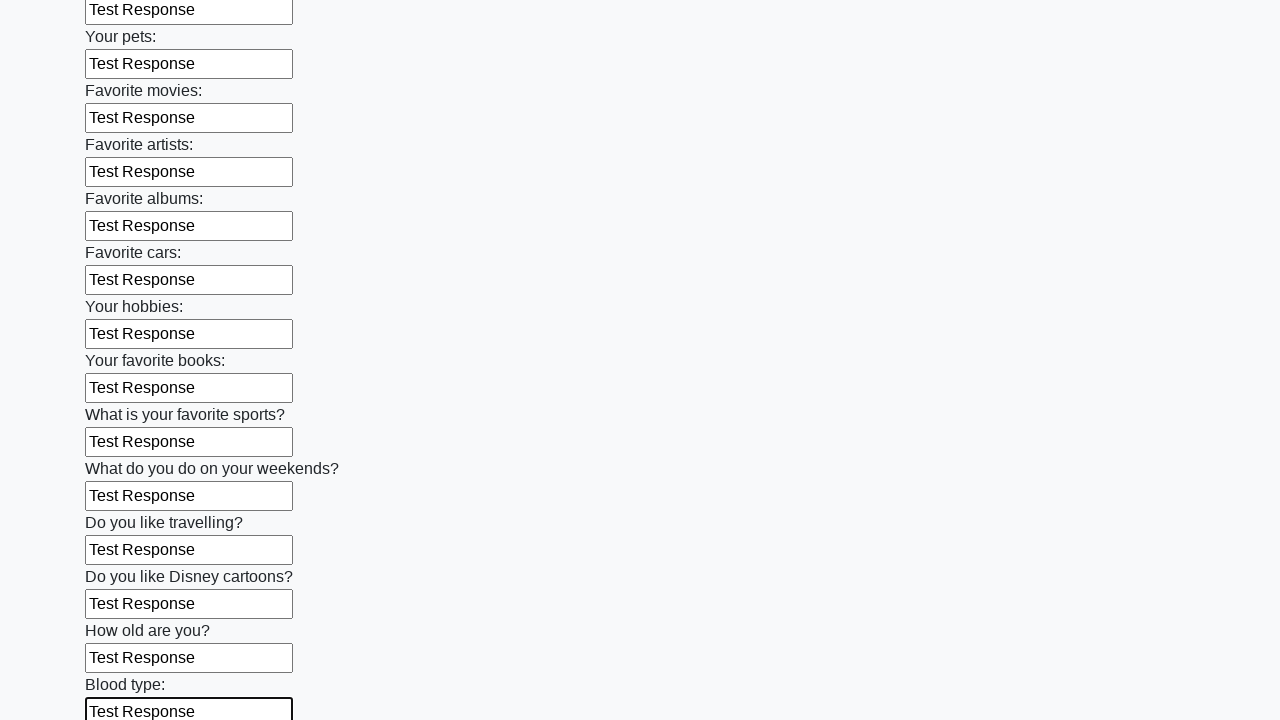

Filled an input field with 'Test Response' on input >> nth=19
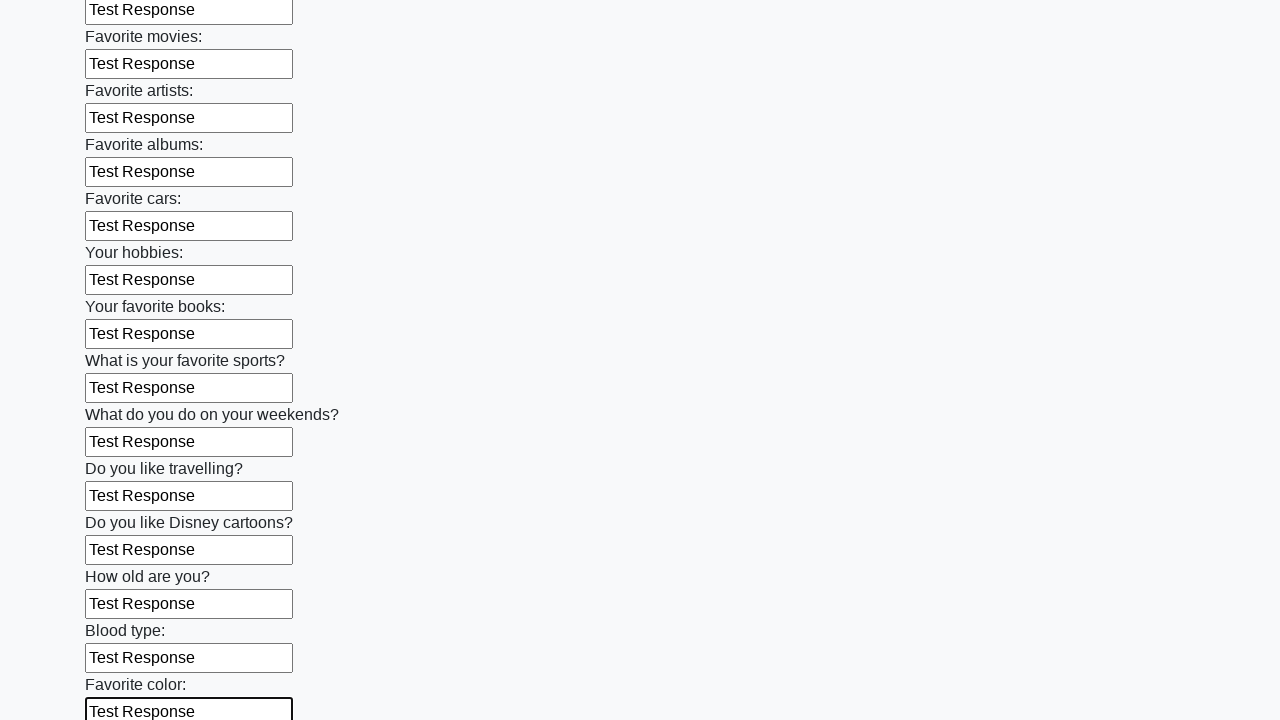

Filled an input field with 'Test Response' on input >> nth=20
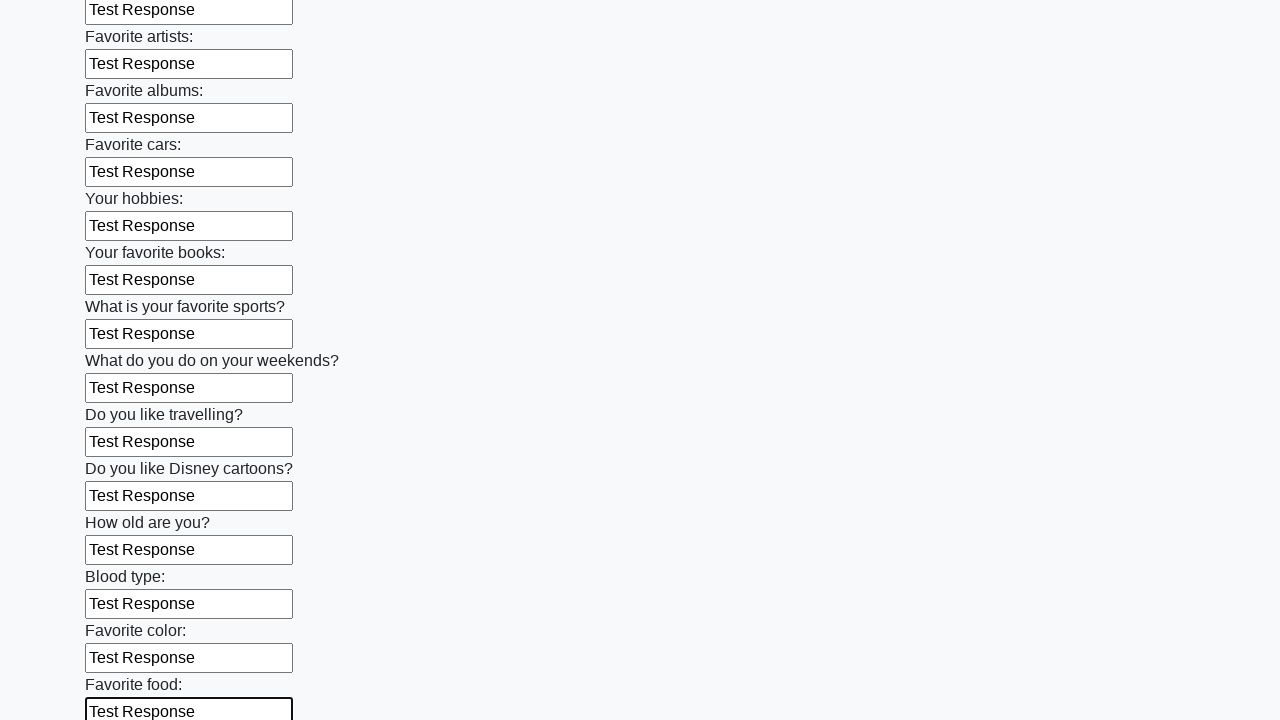

Filled an input field with 'Test Response' on input >> nth=21
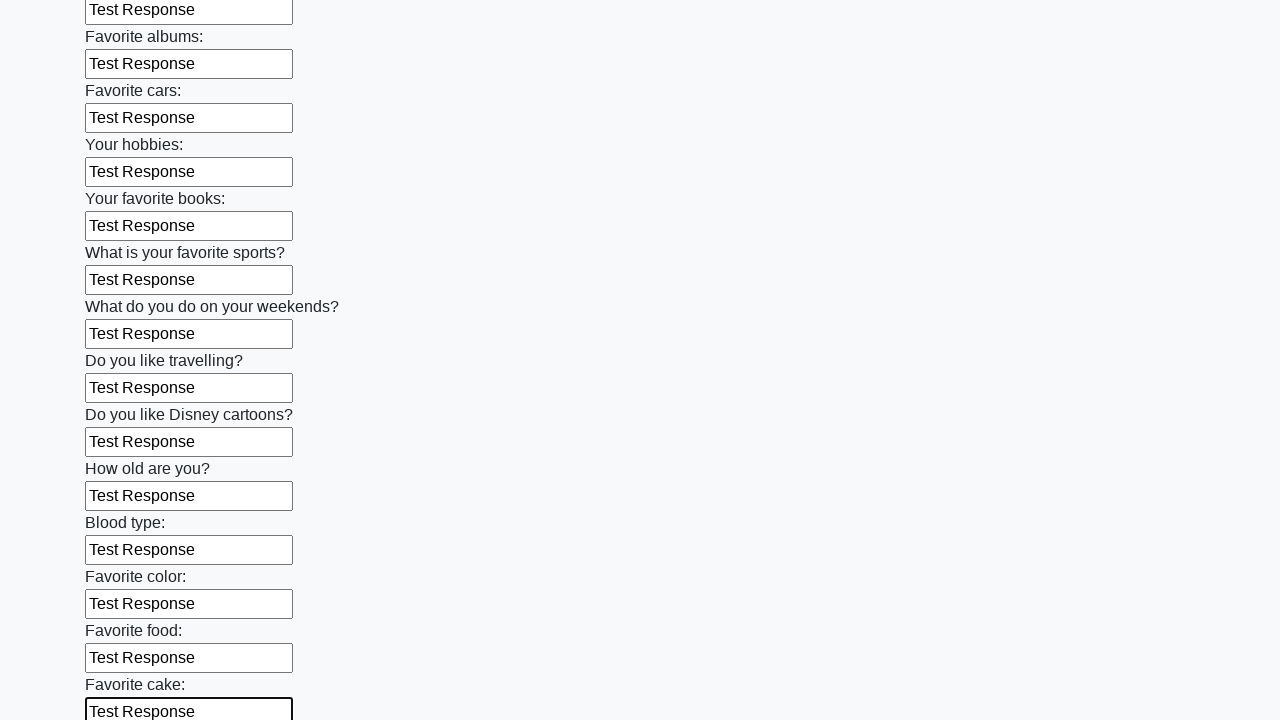

Filled an input field with 'Test Response' on input >> nth=22
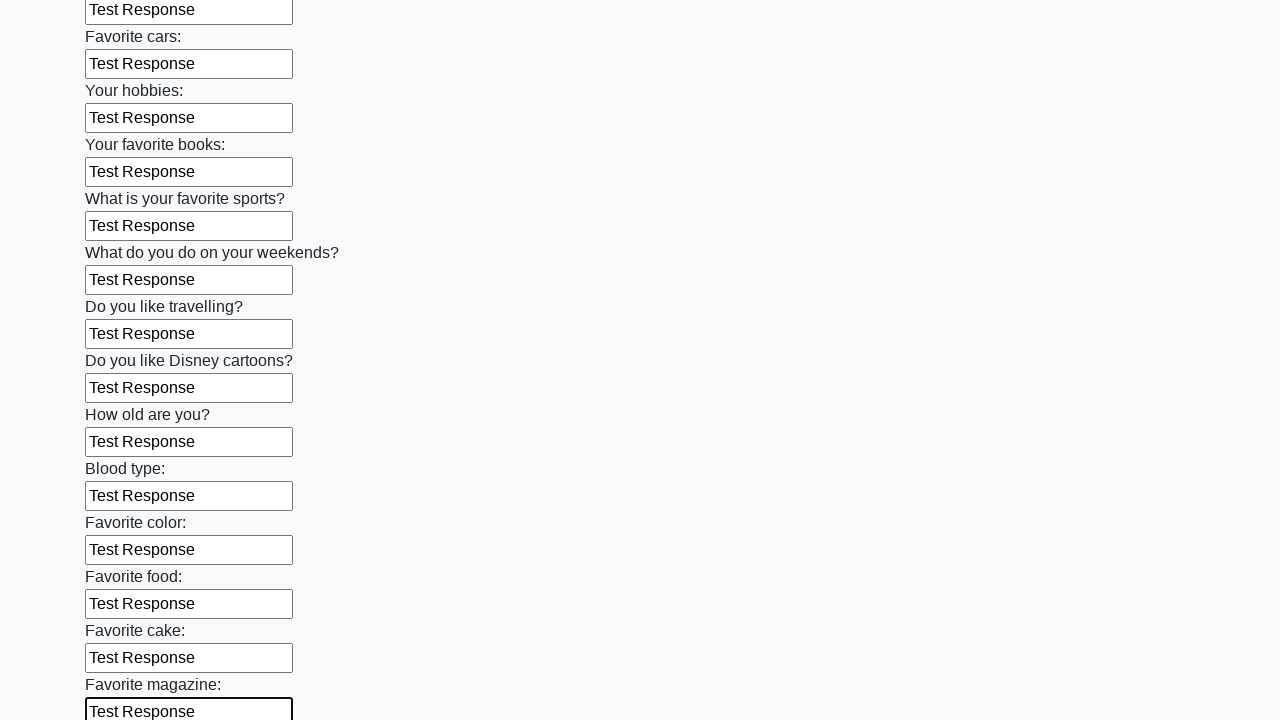

Filled an input field with 'Test Response' on input >> nth=23
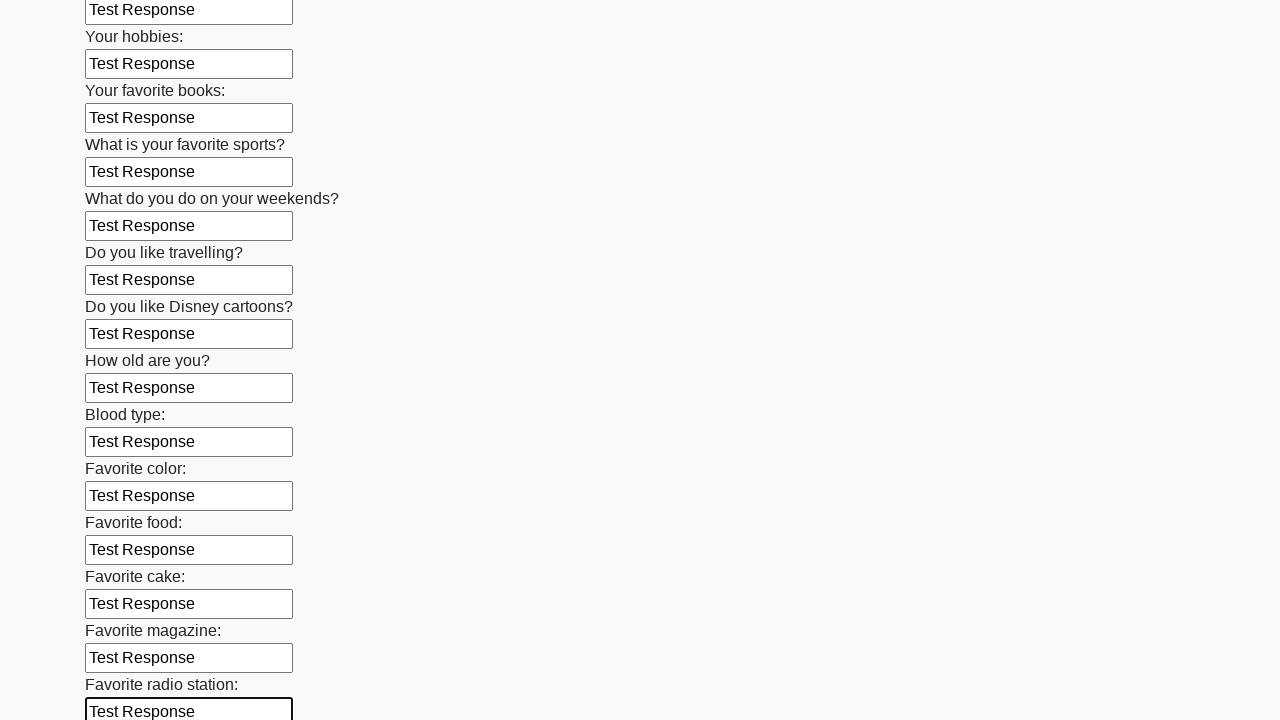

Filled an input field with 'Test Response' on input >> nth=24
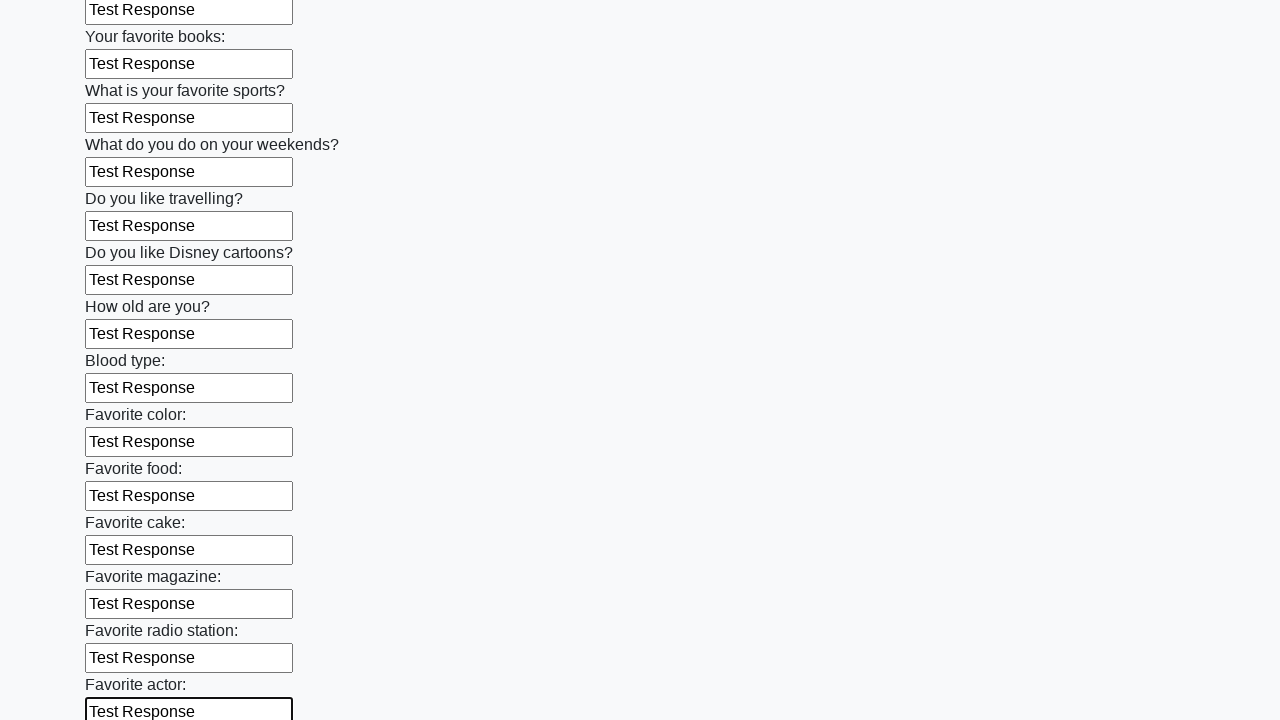

Filled an input field with 'Test Response' on input >> nth=25
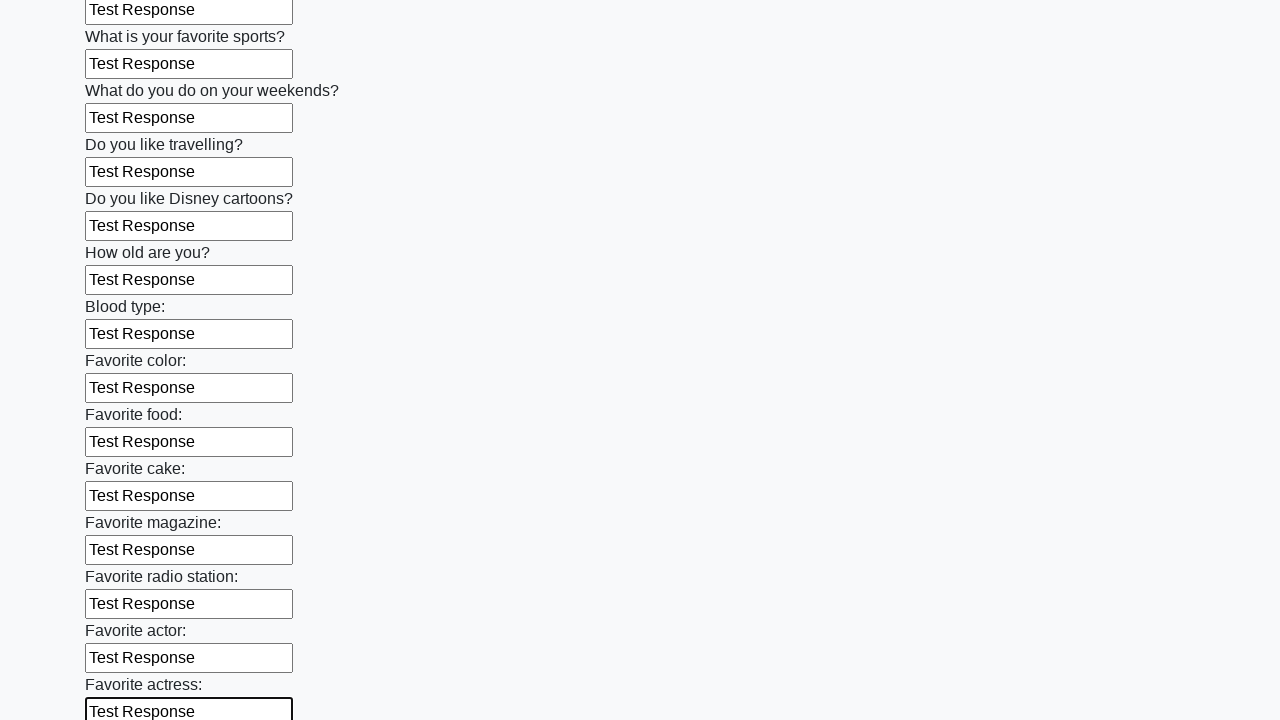

Filled an input field with 'Test Response' on input >> nth=26
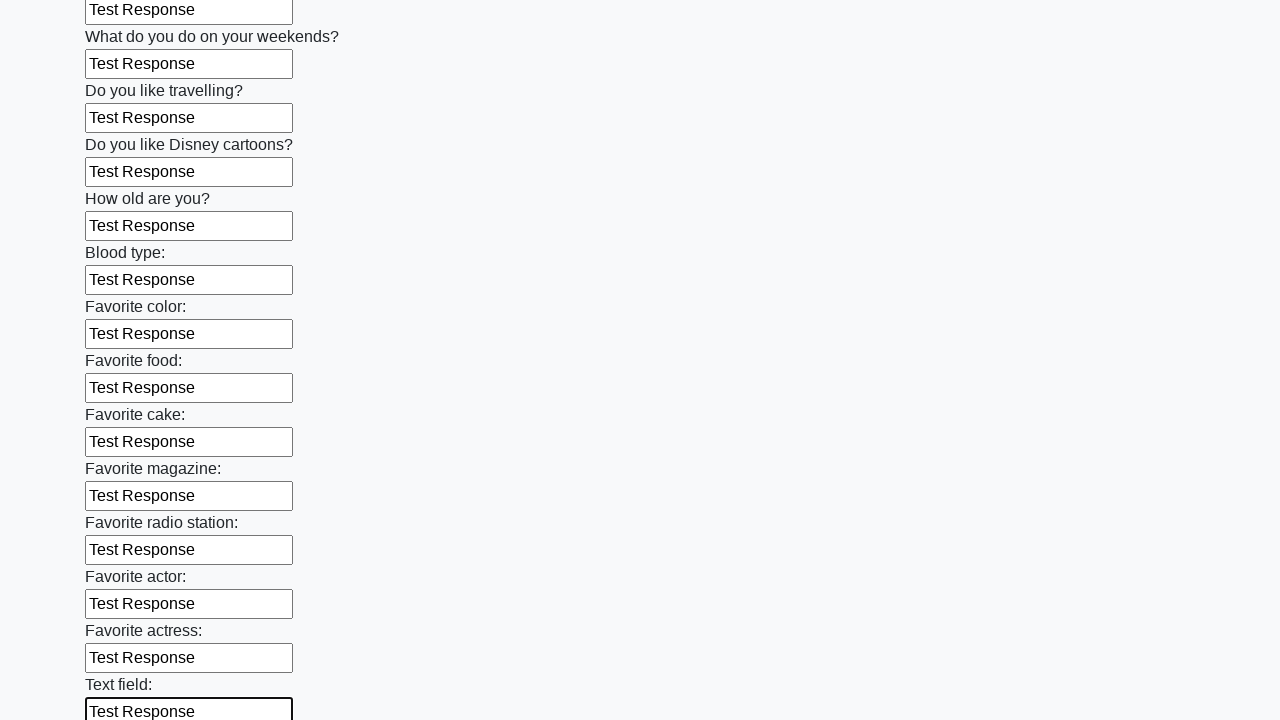

Filled an input field with 'Test Response' on input >> nth=27
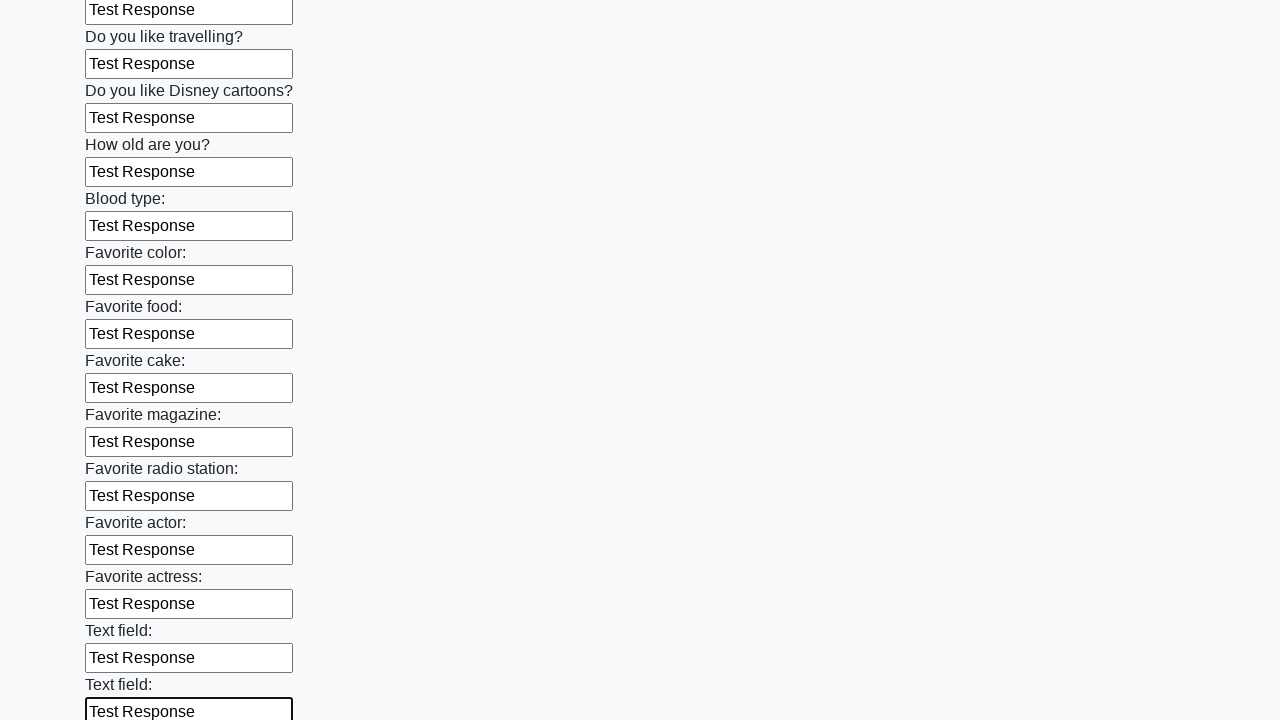

Filled an input field with 'Test Response' on input >> nth=28
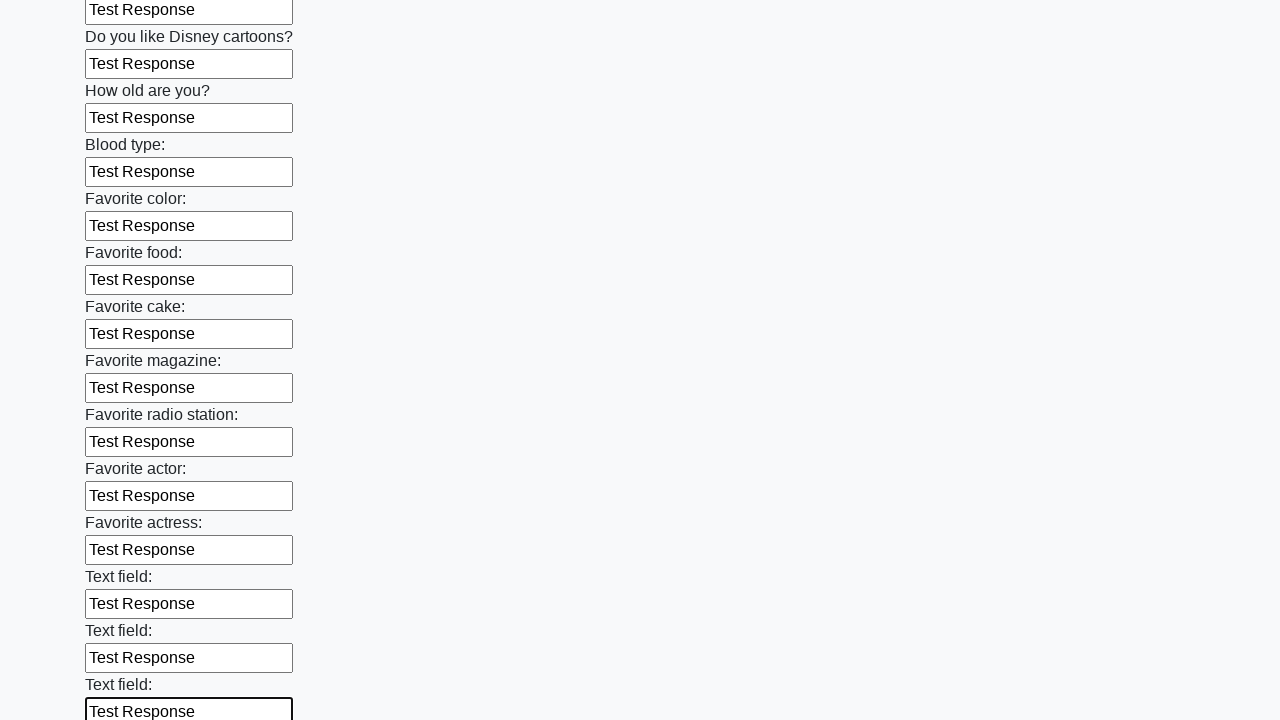

Filled an input field with 'Test Response' on input >> nth=29
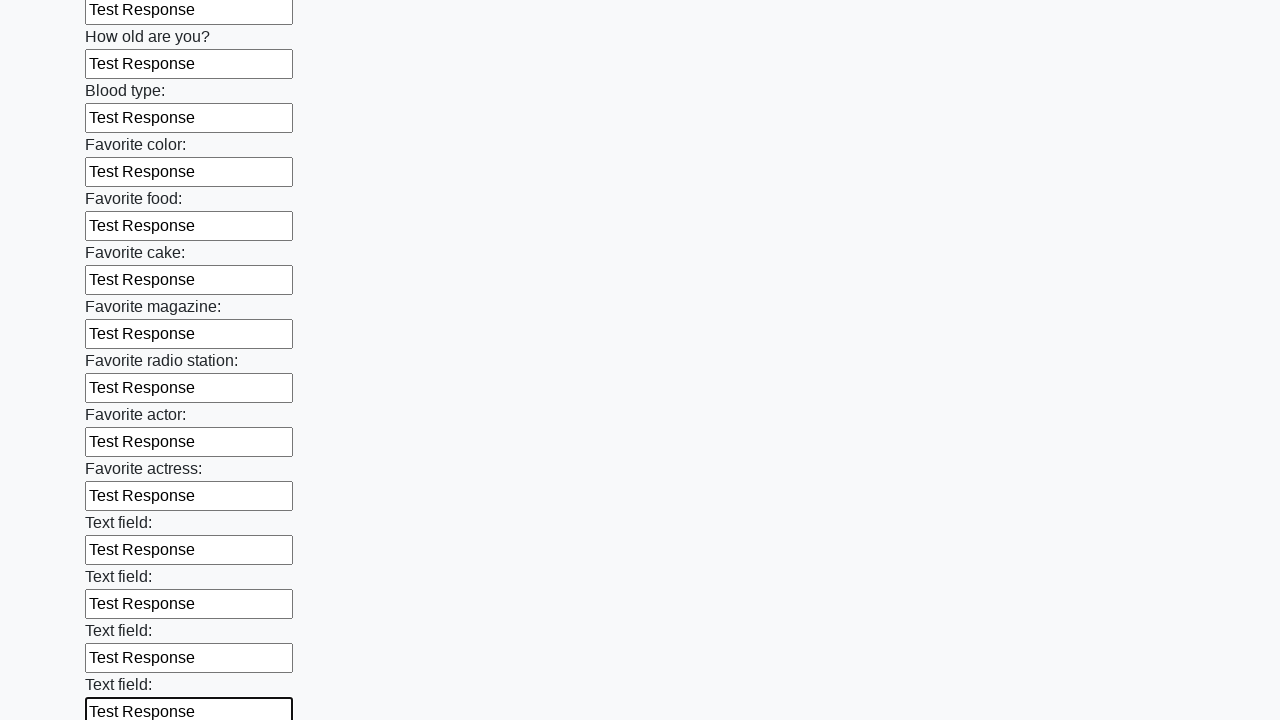

Filled an input field with 'Test Response' on input >> nth=30
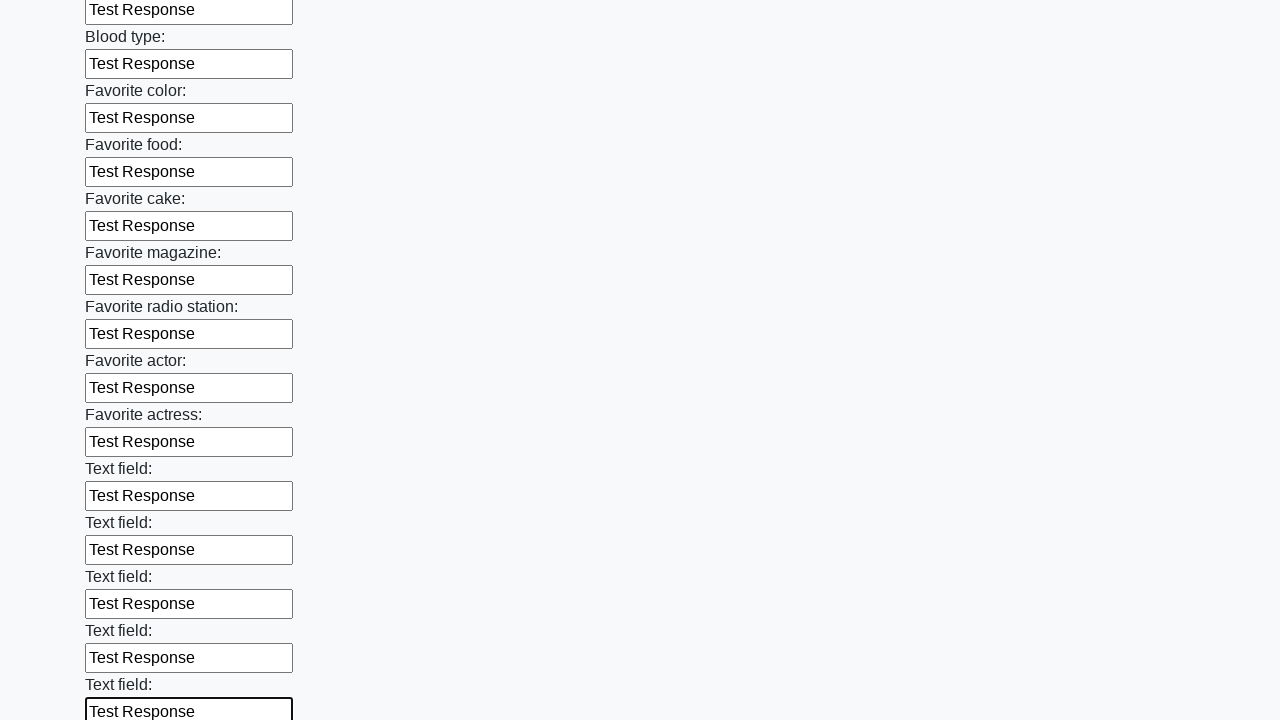

Filled an input field with 'Test Response' on input >> nth=31
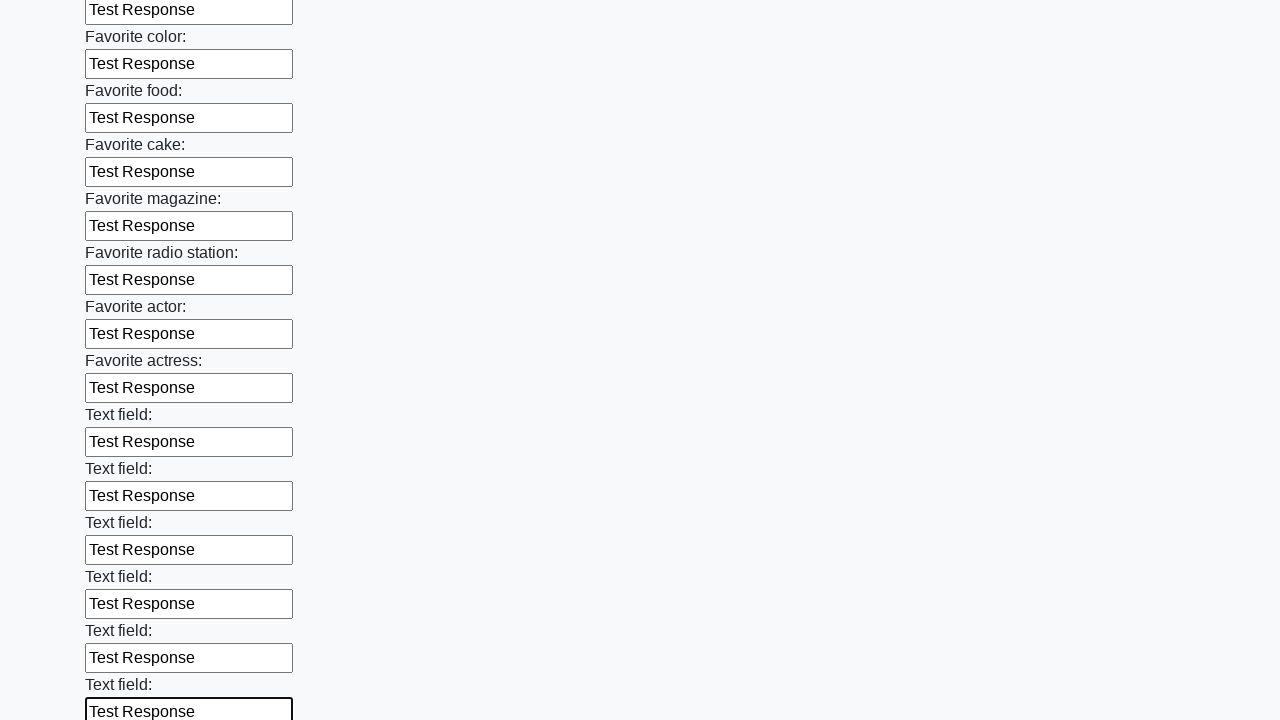

Filled an input field with 'Test Response' on input >> nth=32
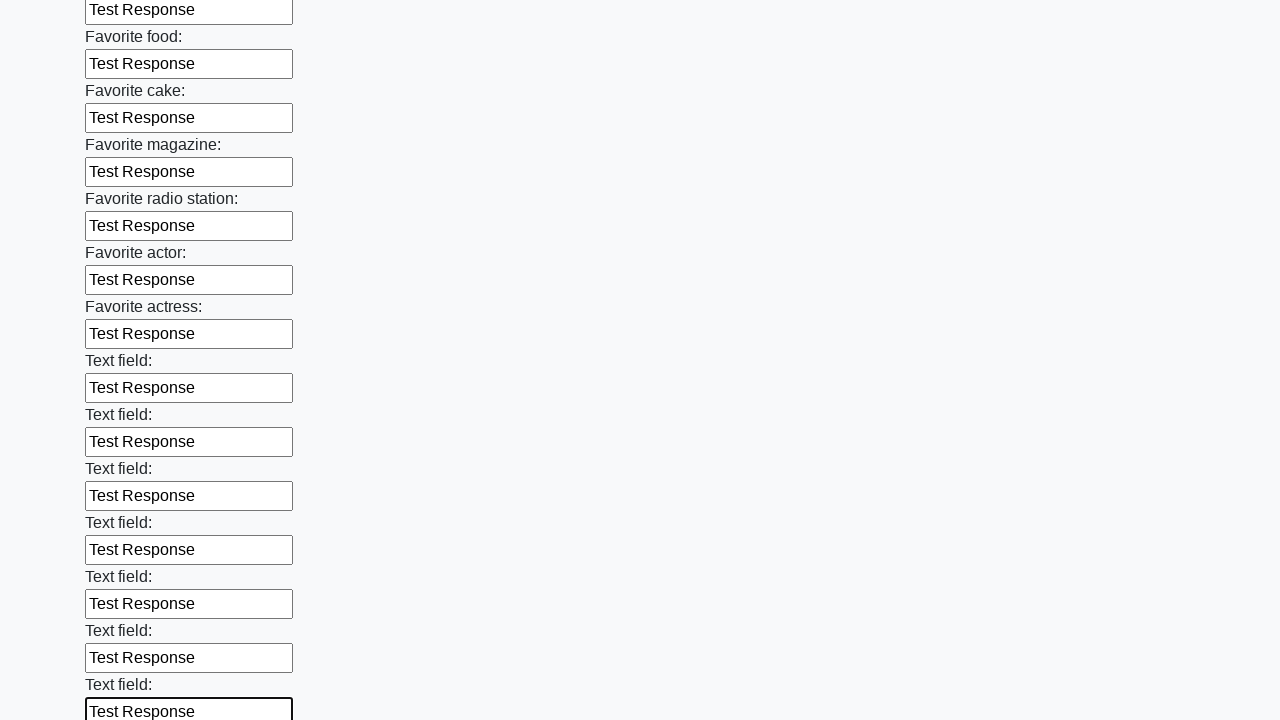

Filled an input field with 'Test Response' on input >> nth=33
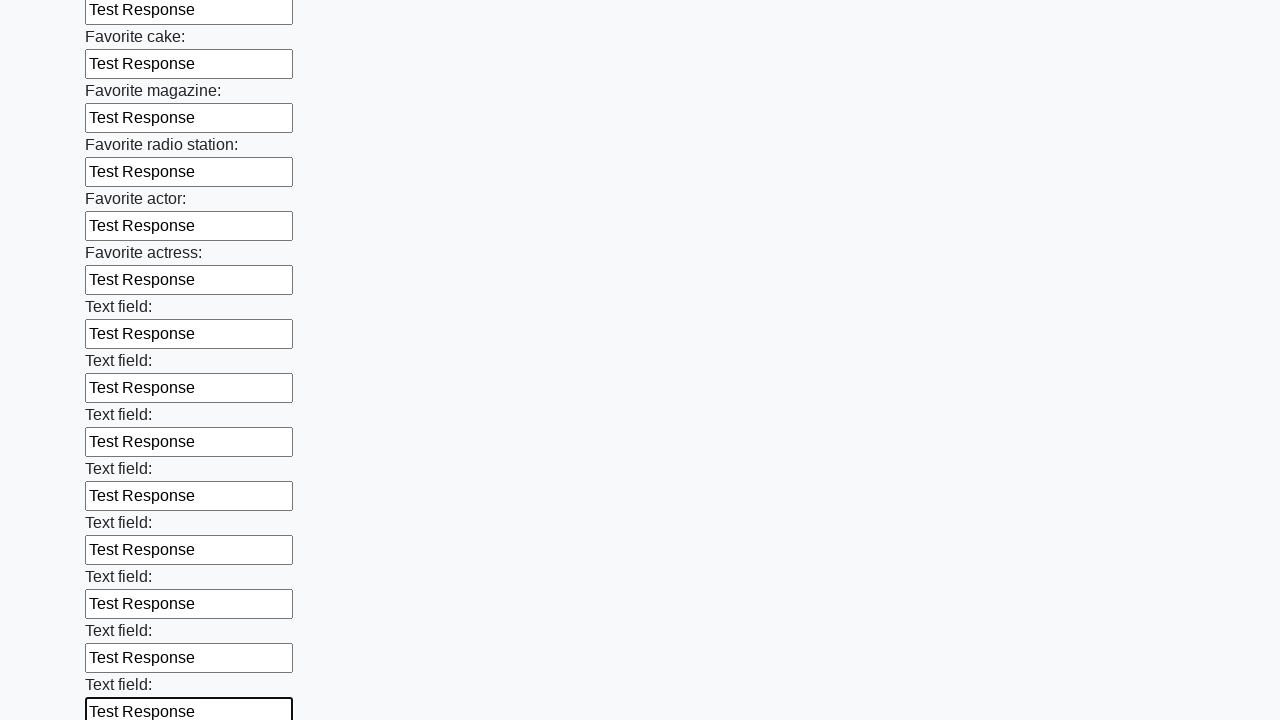

Filled an input field with 'Test Response' on input >> nth=34
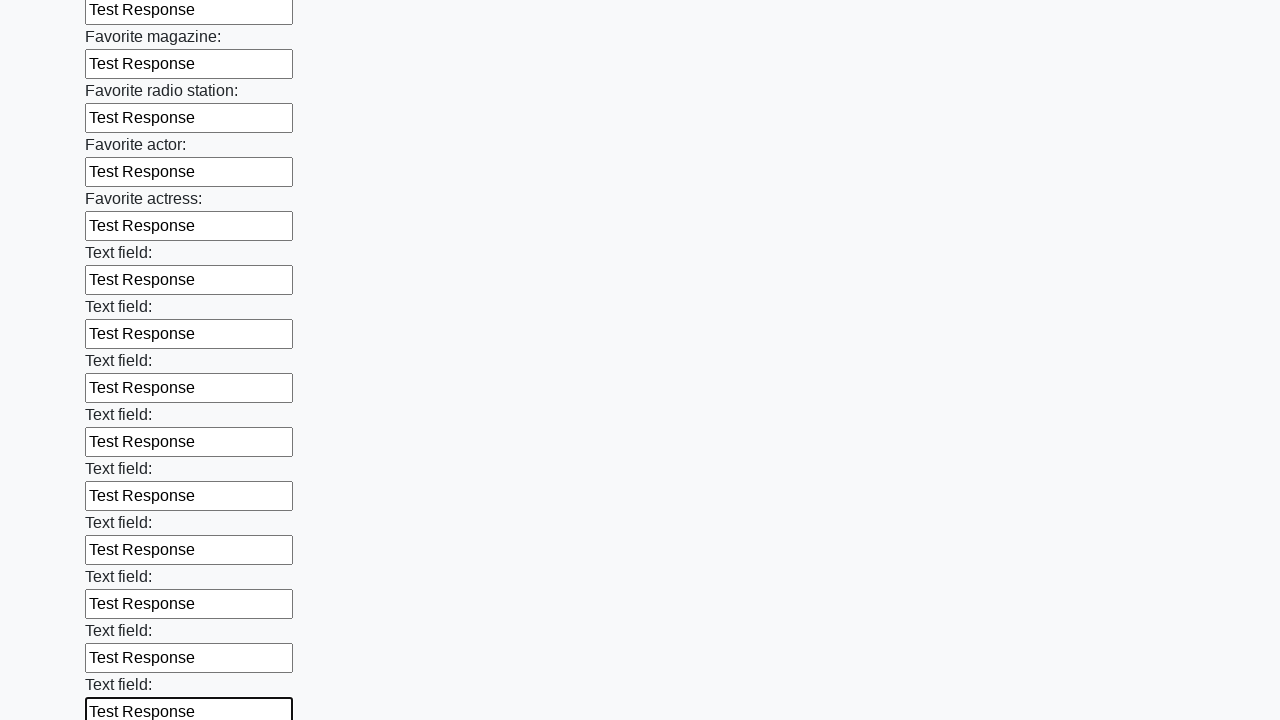

Filled an input field with 'Test Response' on input >> nth=35
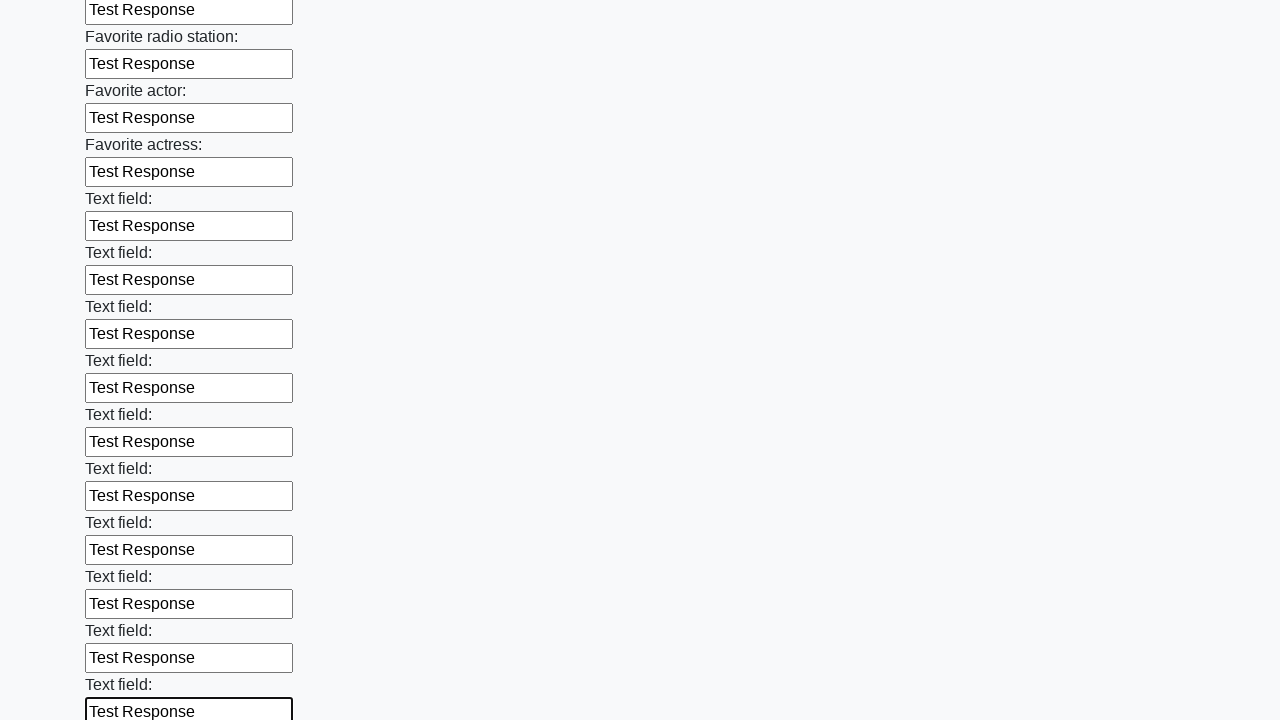

Filled an input field with 'Test Response' on input >> nth=36
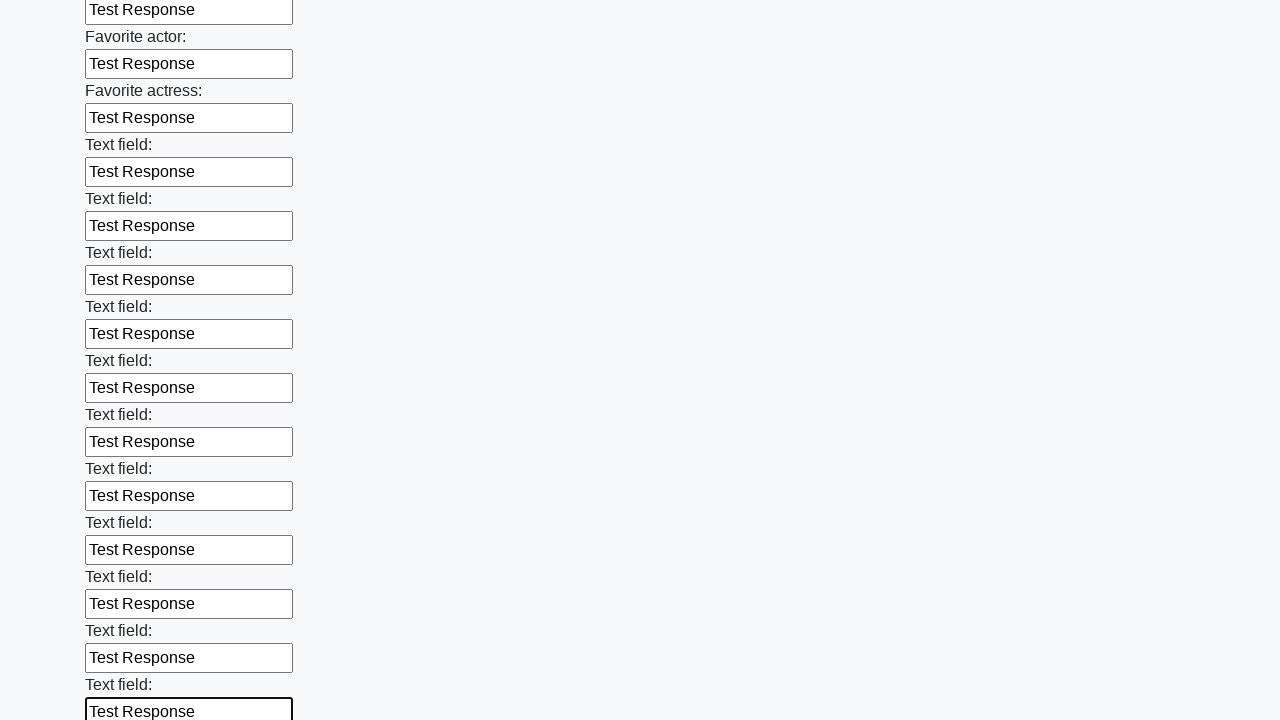

Filled an input field with 'Test Response' on input >> nth=37
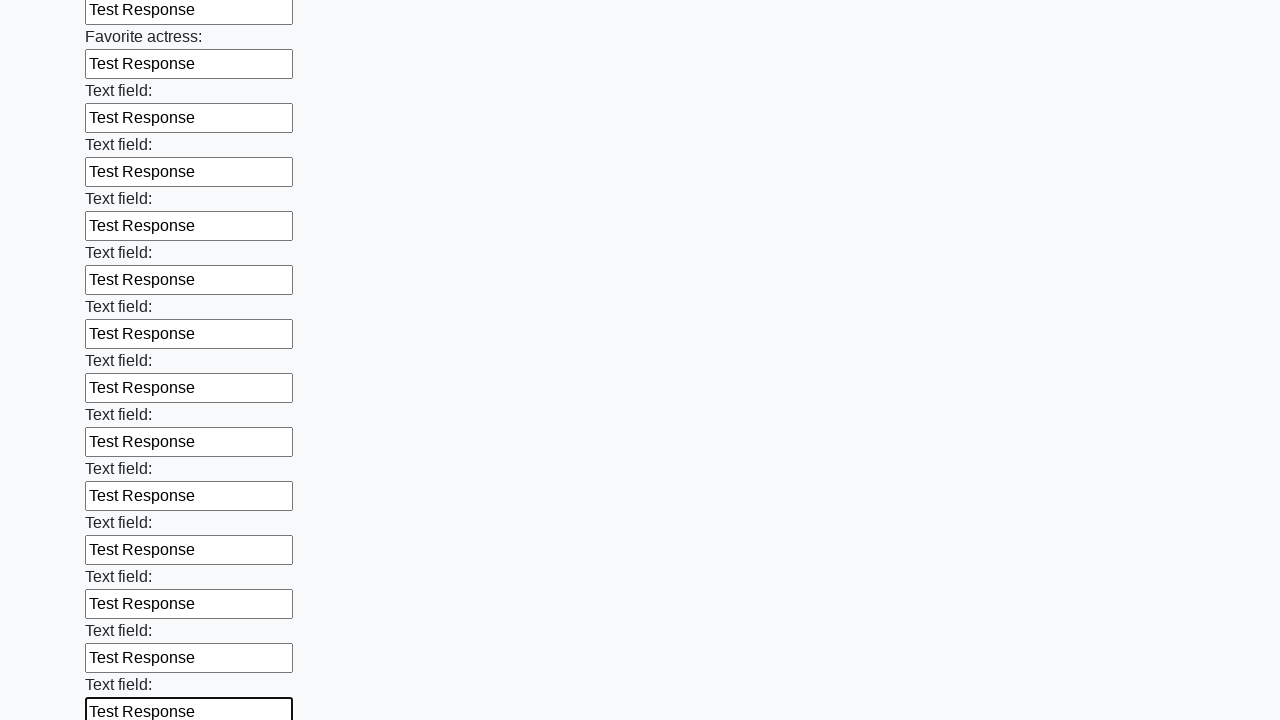

Filled an input field with 'Test Response' on input >> nth=38
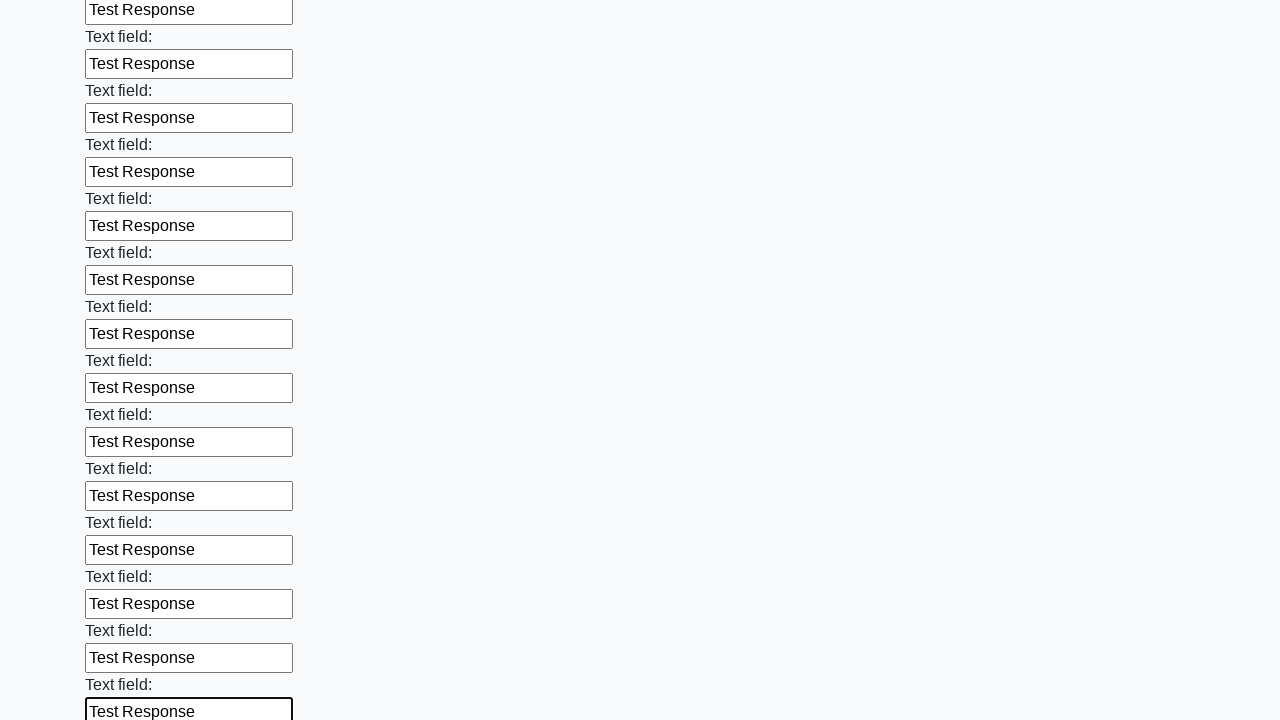

Filled an input field with 'Test Response' on input >> nth=39
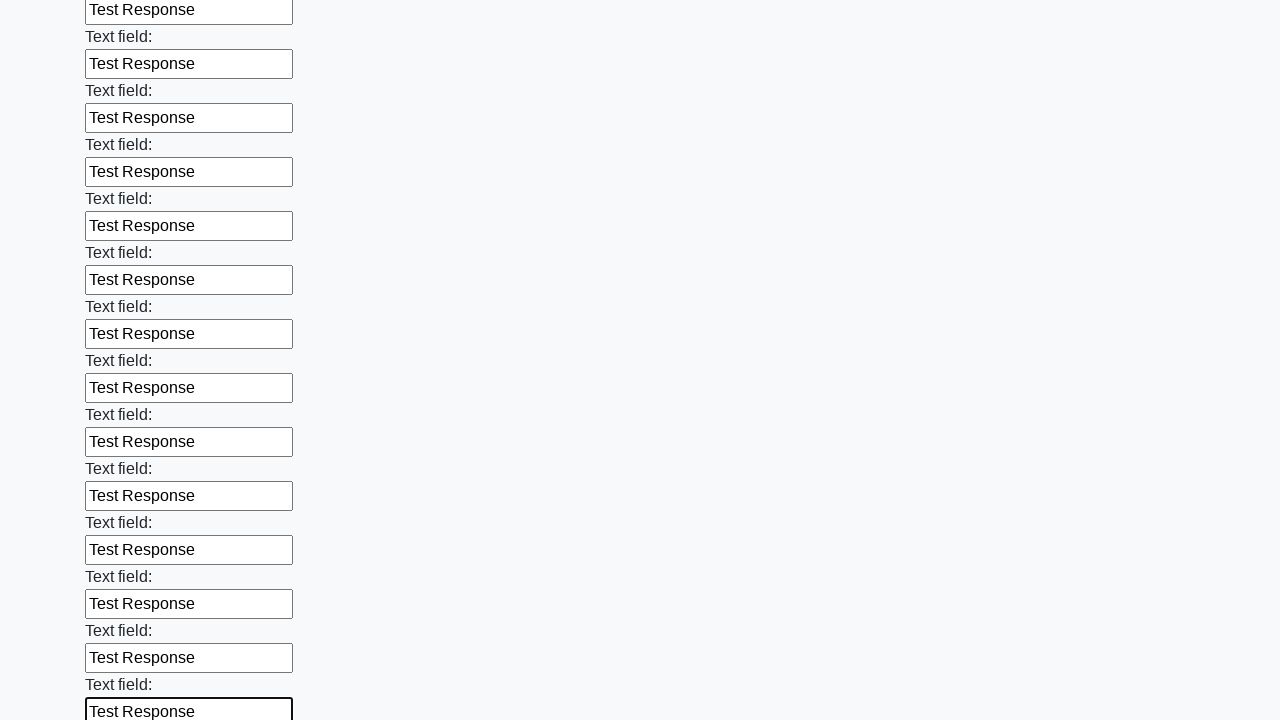

Filled an input field with 'Test Response' on input >> nth=40
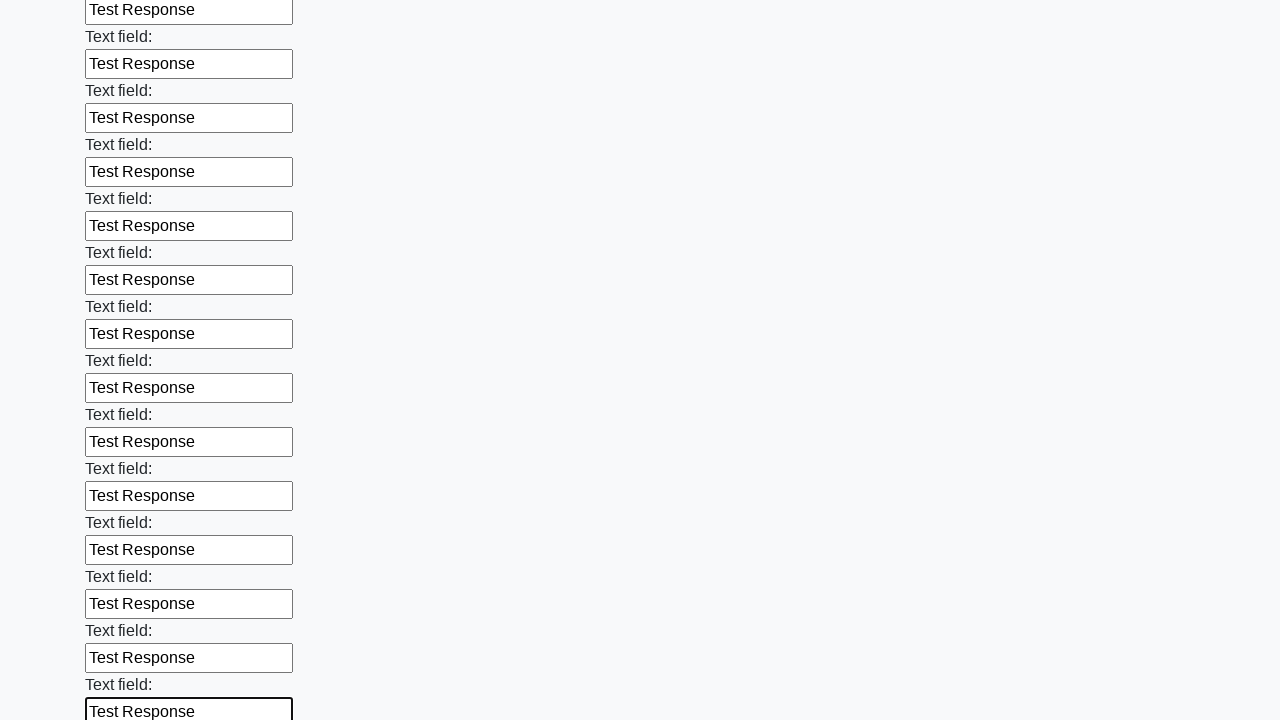

Filled an input field with 'Test Response' on input >> nth=41
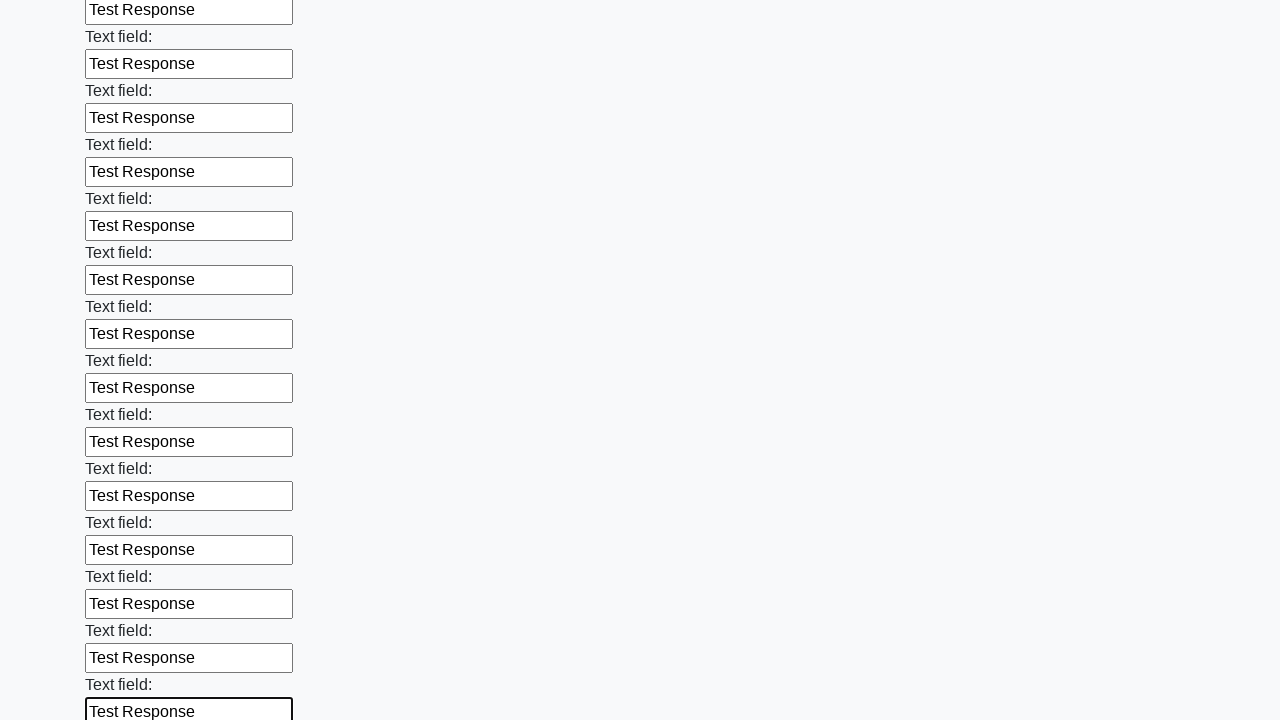

Filled an input field with 'Test Response' on input >> nth=42
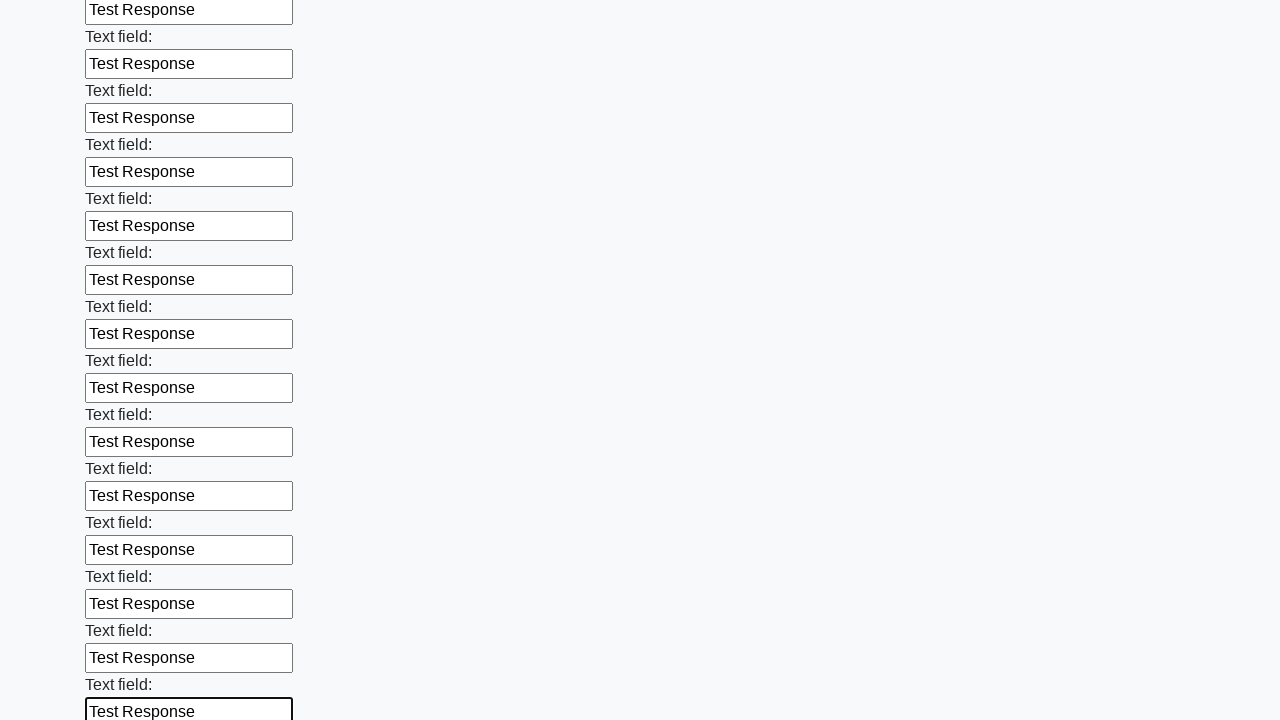

Filled an input field with 'Test Response' on input >> nth=43
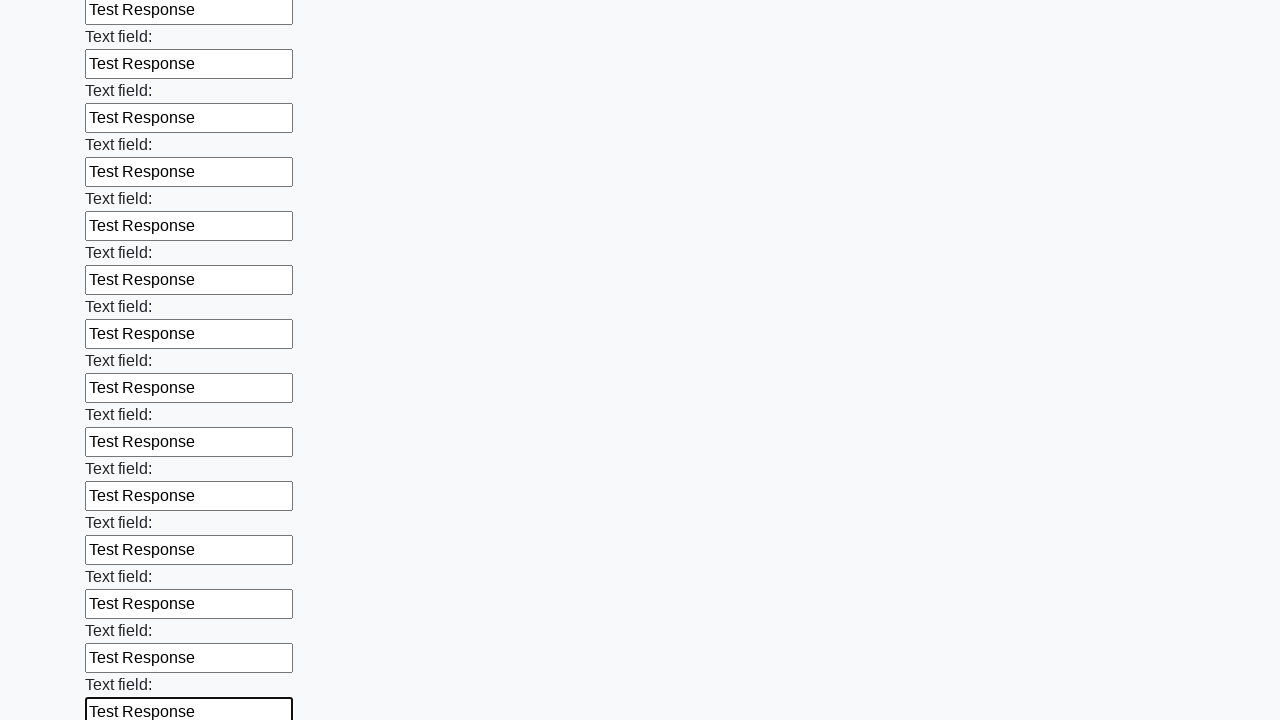

Filled an input field with 'Test Response' on input >> nth=44
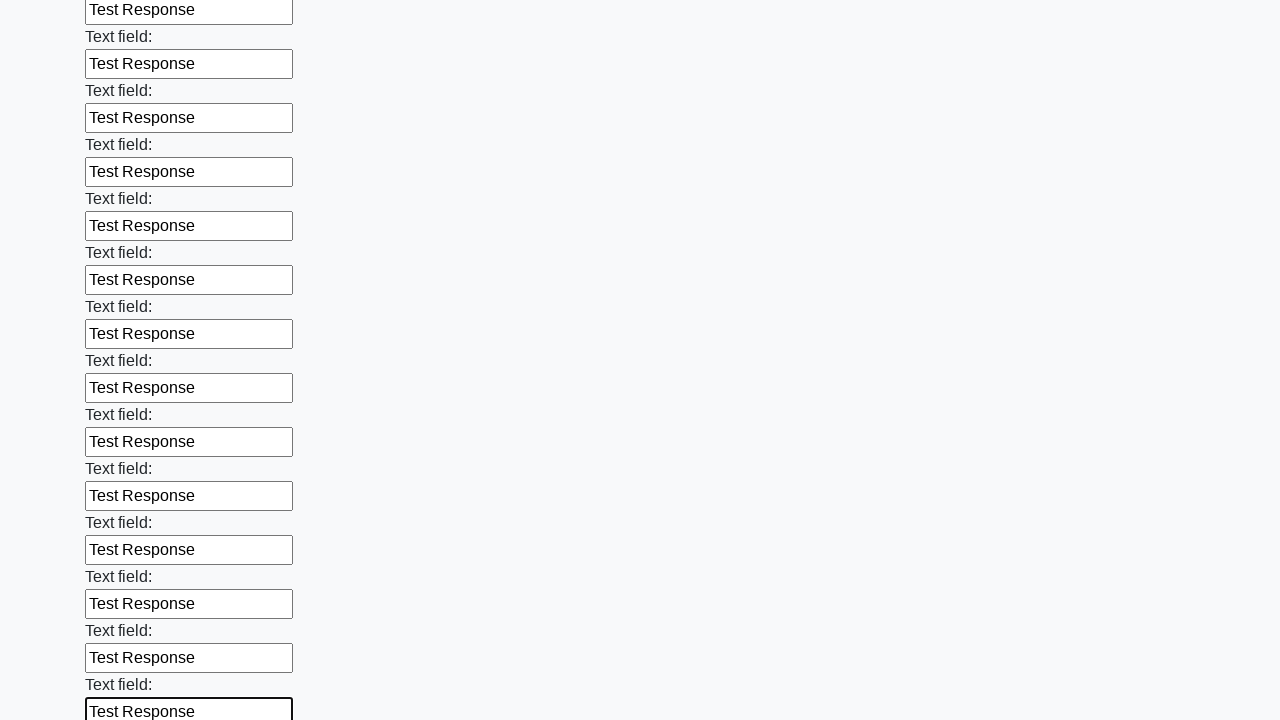

Filled an input field with 'Test Response' on input >> nth=45
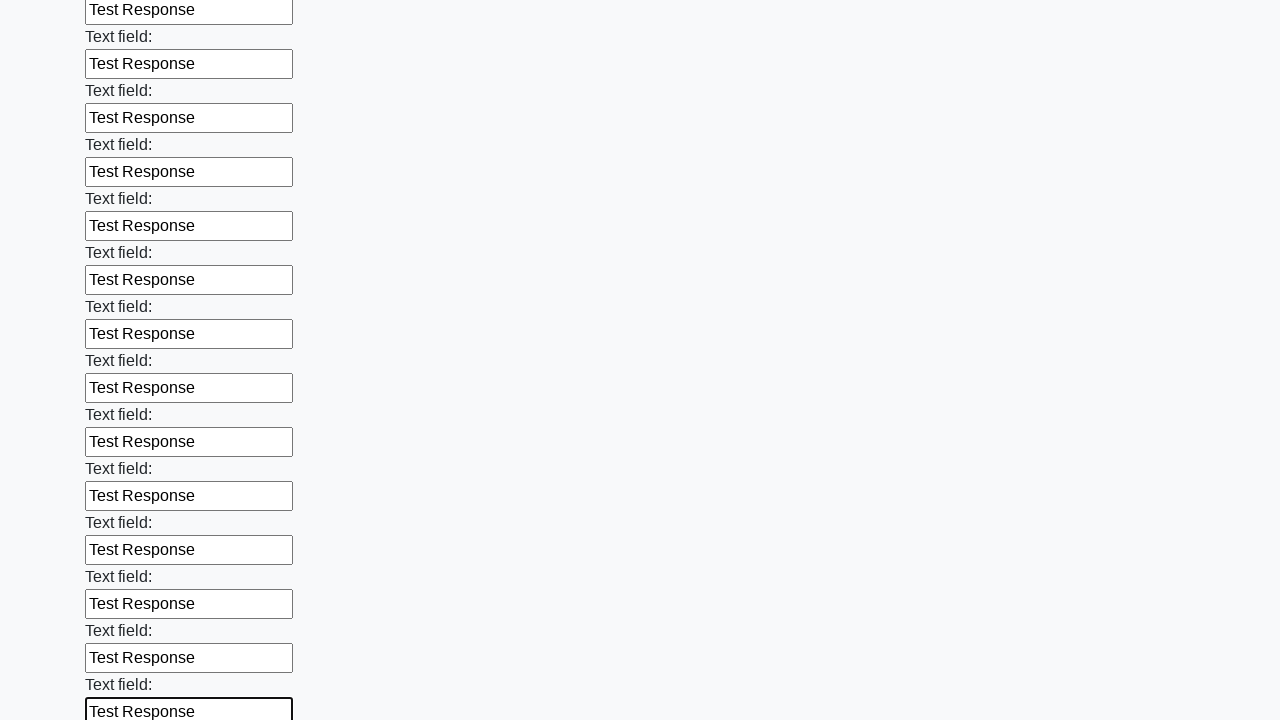

Filled an input field with 'Test Response' on input >> nth=46
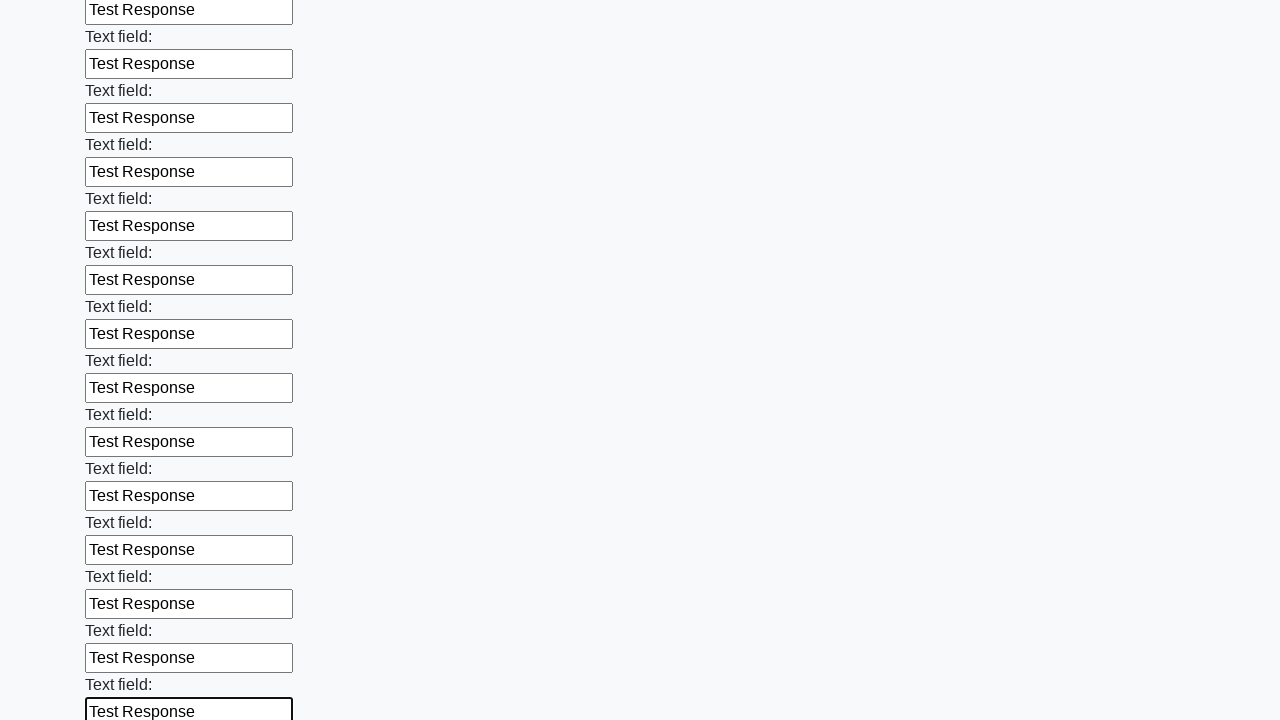

Filled an input field with 'Test Response' on input >> nth=47
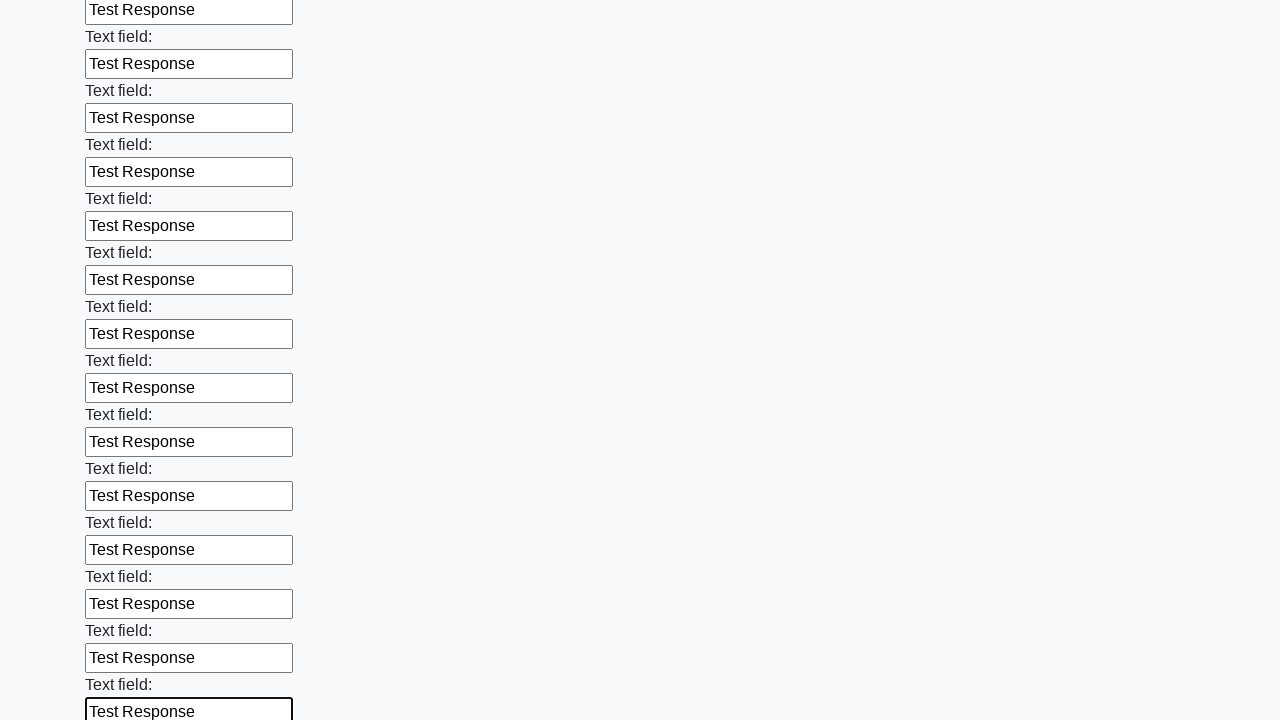

Filled an input field with 'Test Response' on input >> nth=48
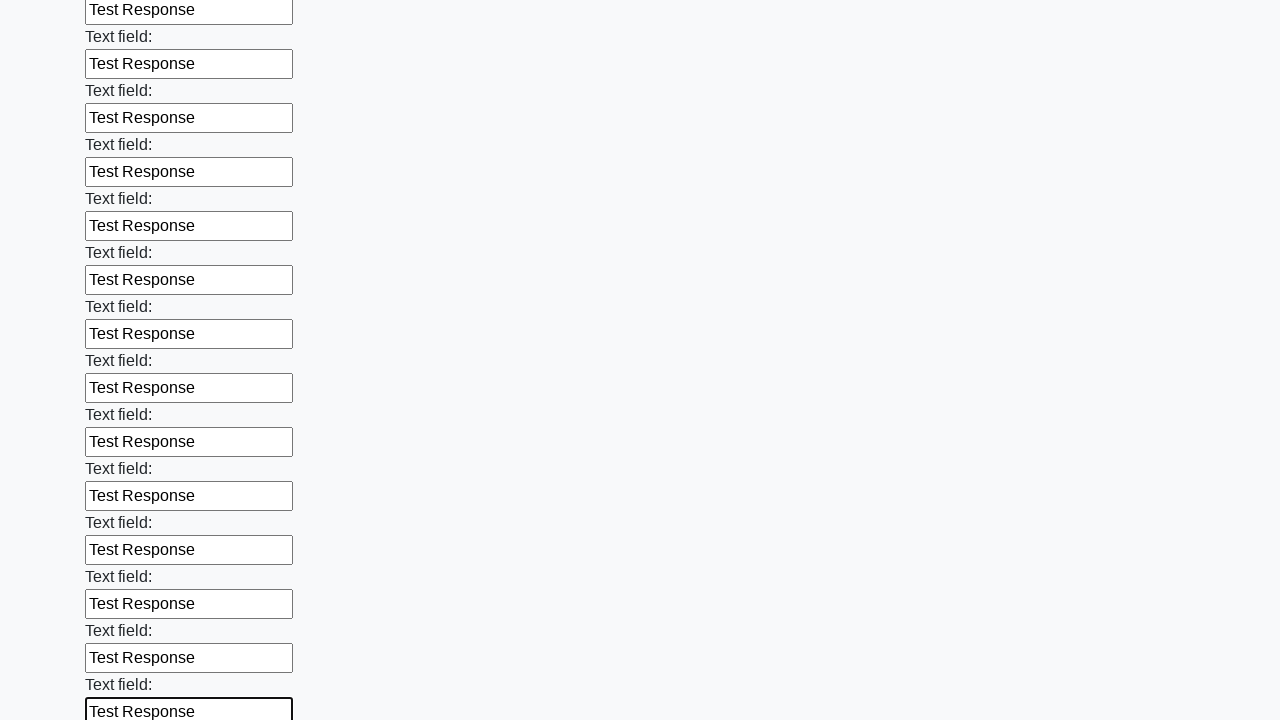

Filled an input field with 'Test Response' on input >> nth=49
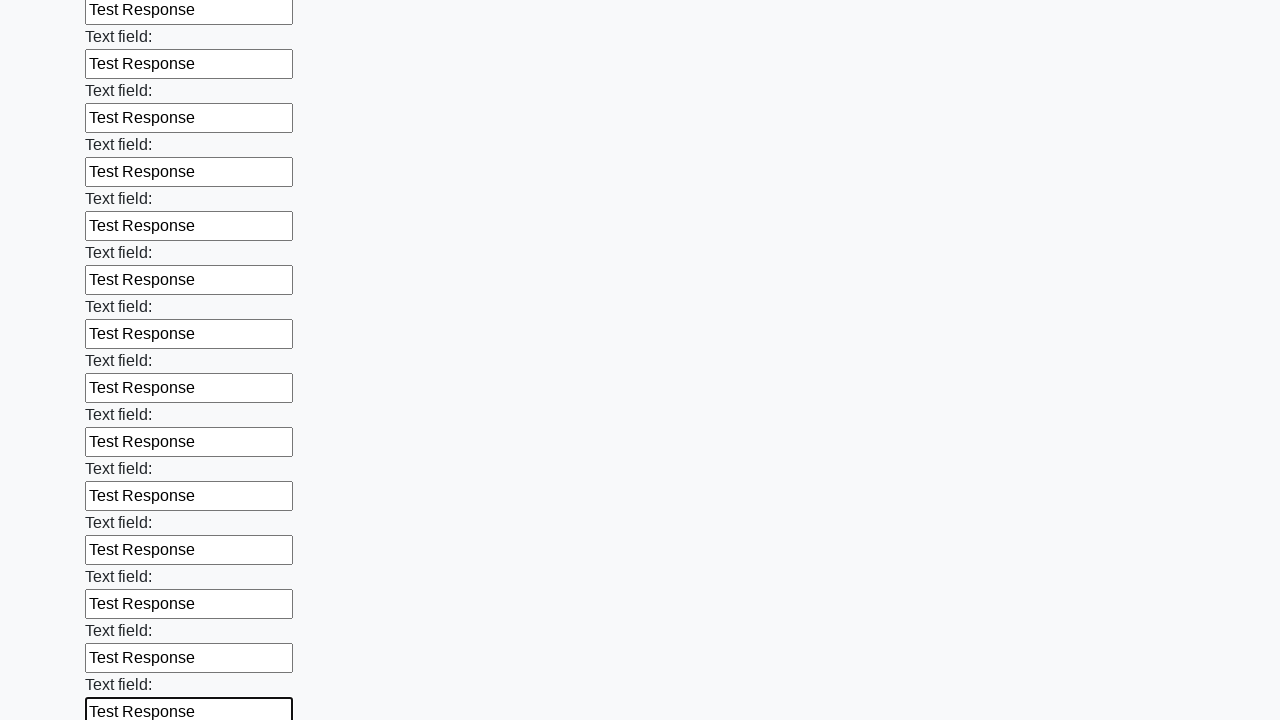

Filled an input field with 'Test Response' on input >> nth=50
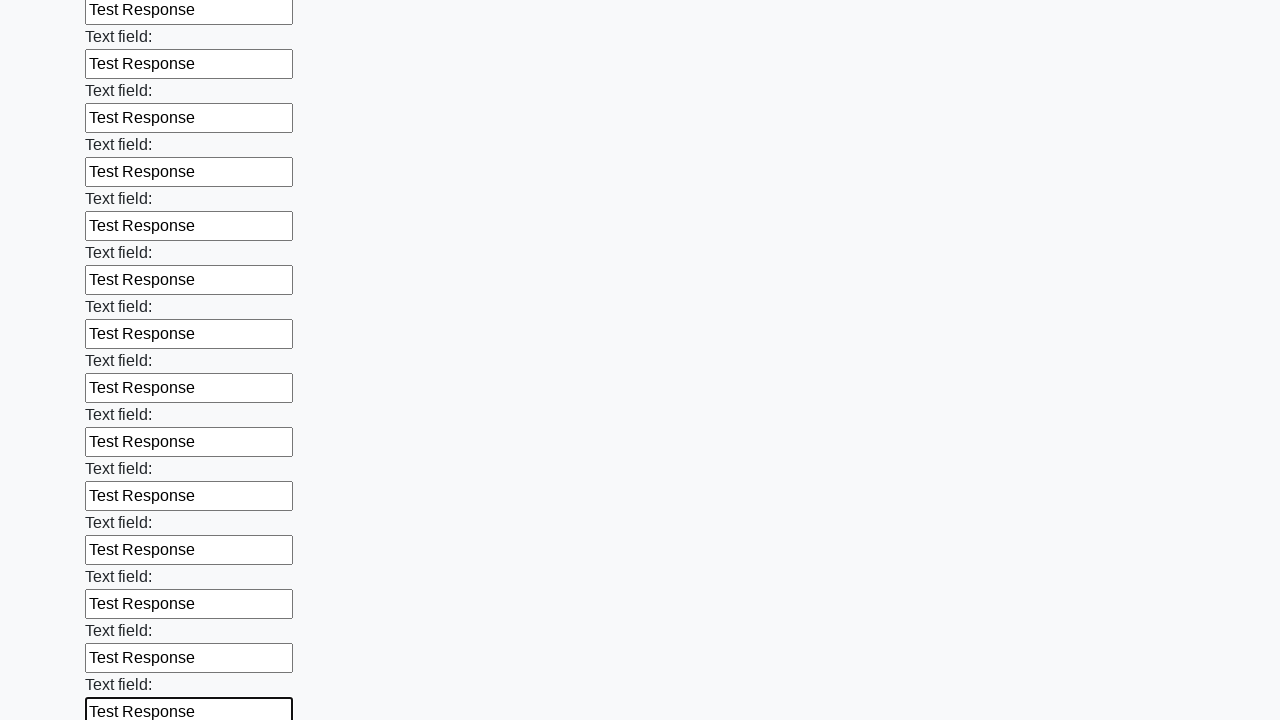

Filled an input field with 'Test Response' on input >> nth=51
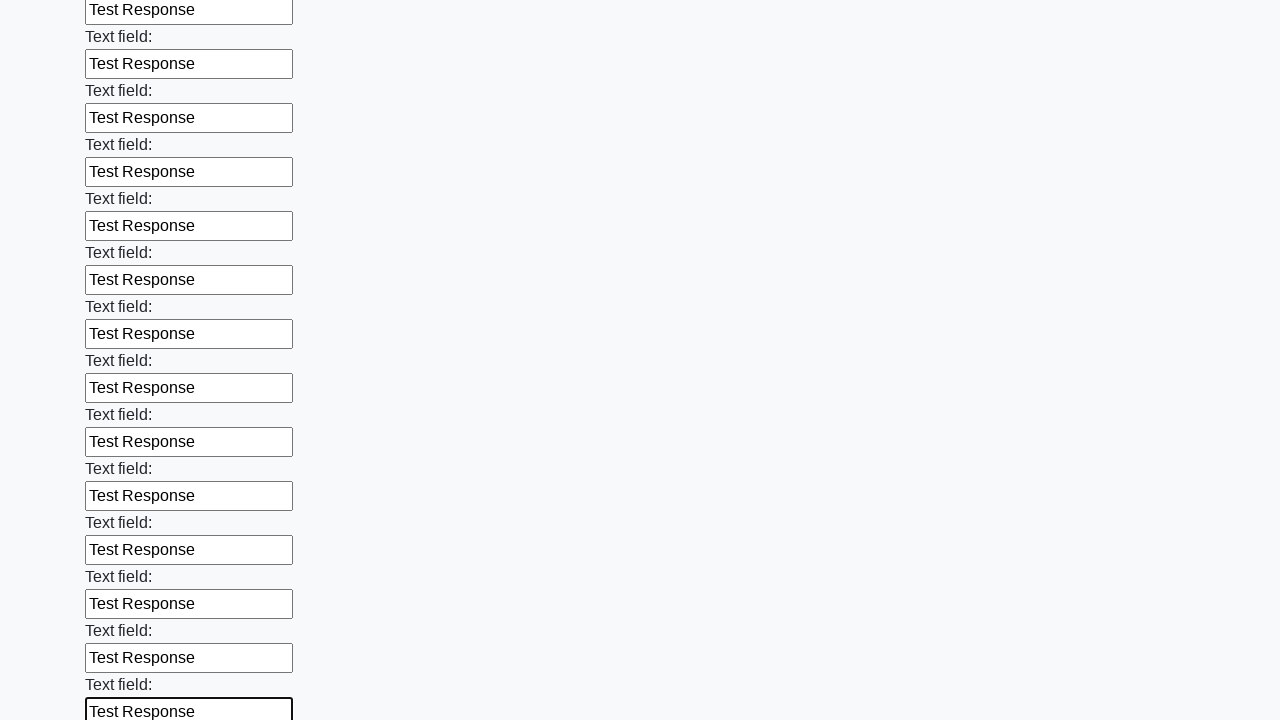

Filled an input field with 'Test Response' on input >> nth=52
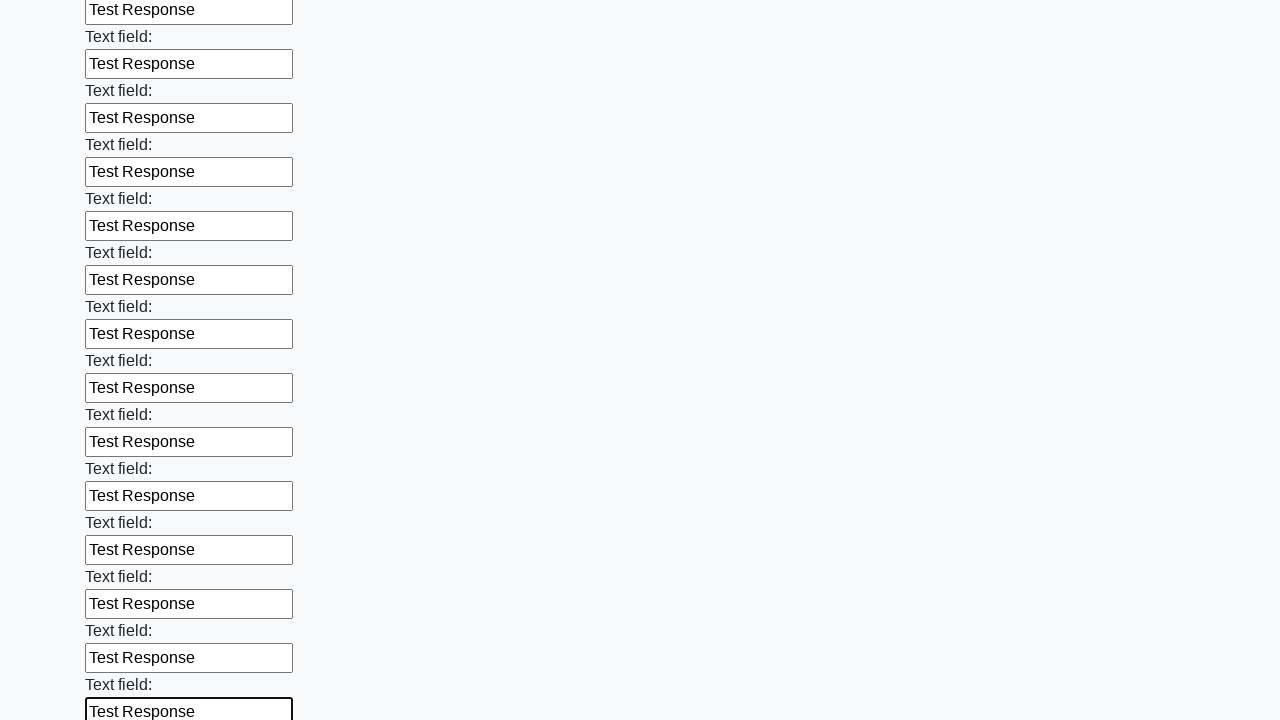

Filled an input field with 'Test Response' on input >> nth=53
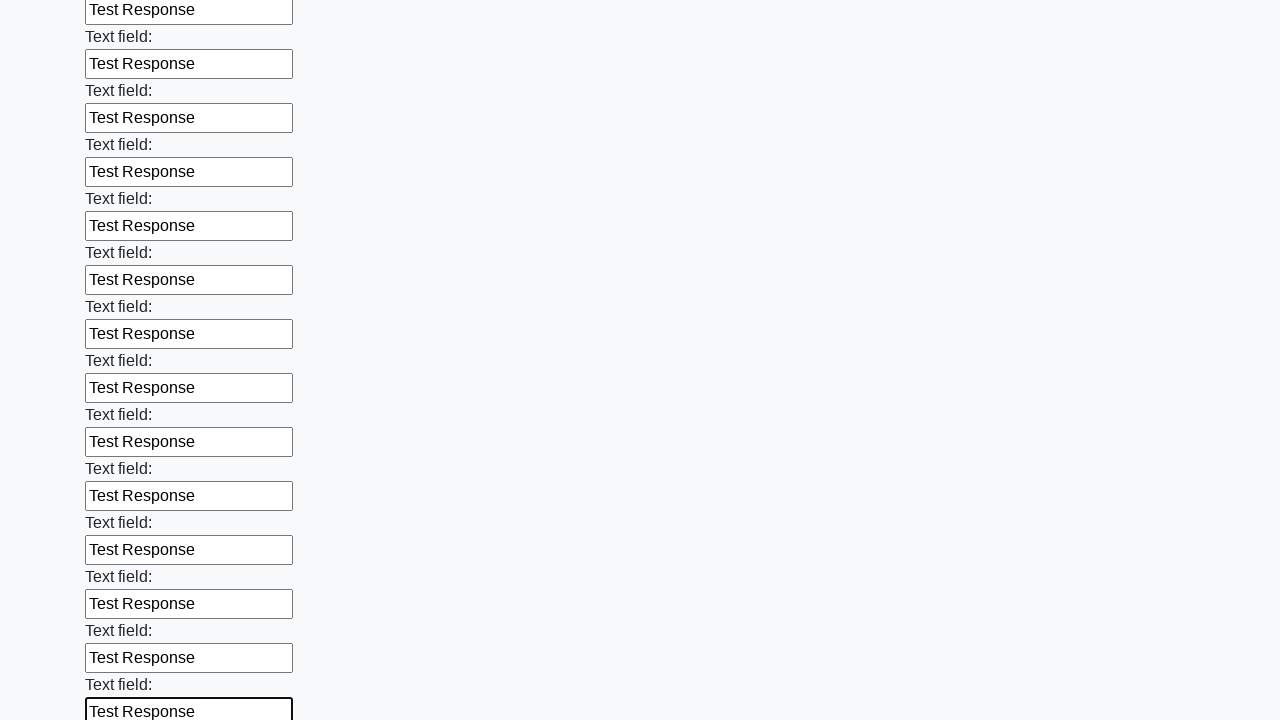

Filled an input field with 'Test Response' on input >> nth=54
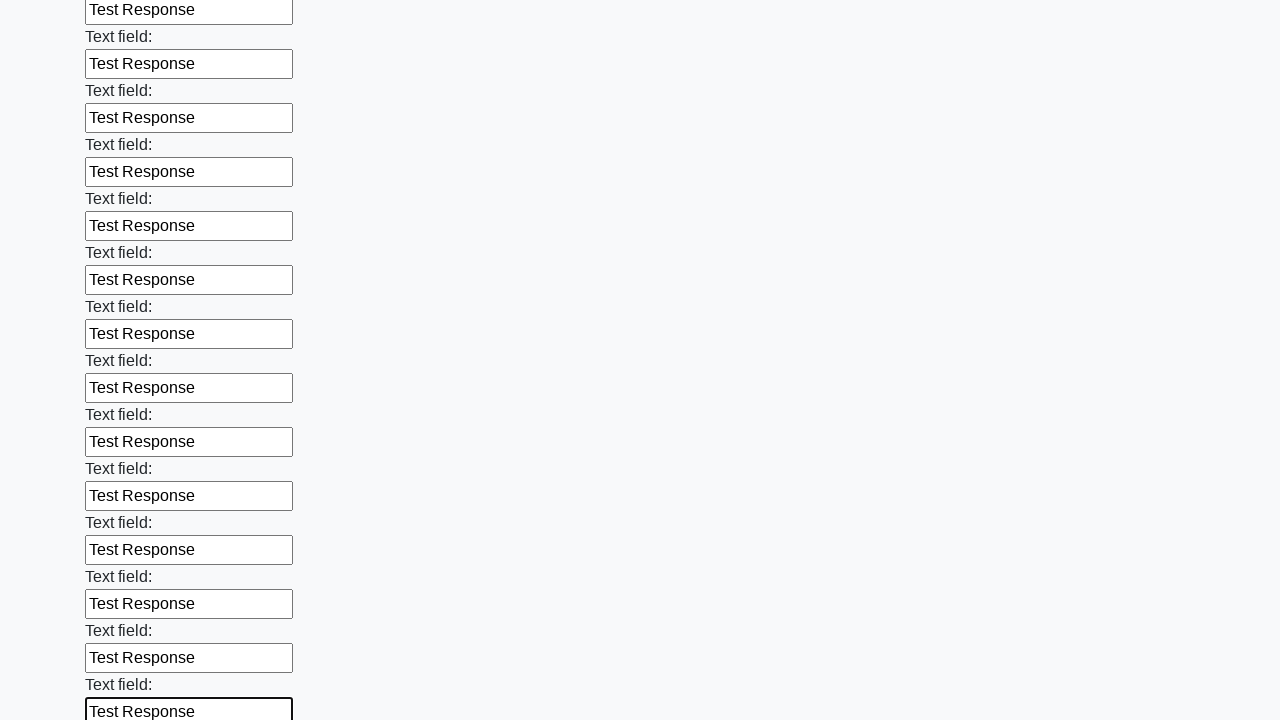

Filled an input field with 'Test Response' on input >> nth=55
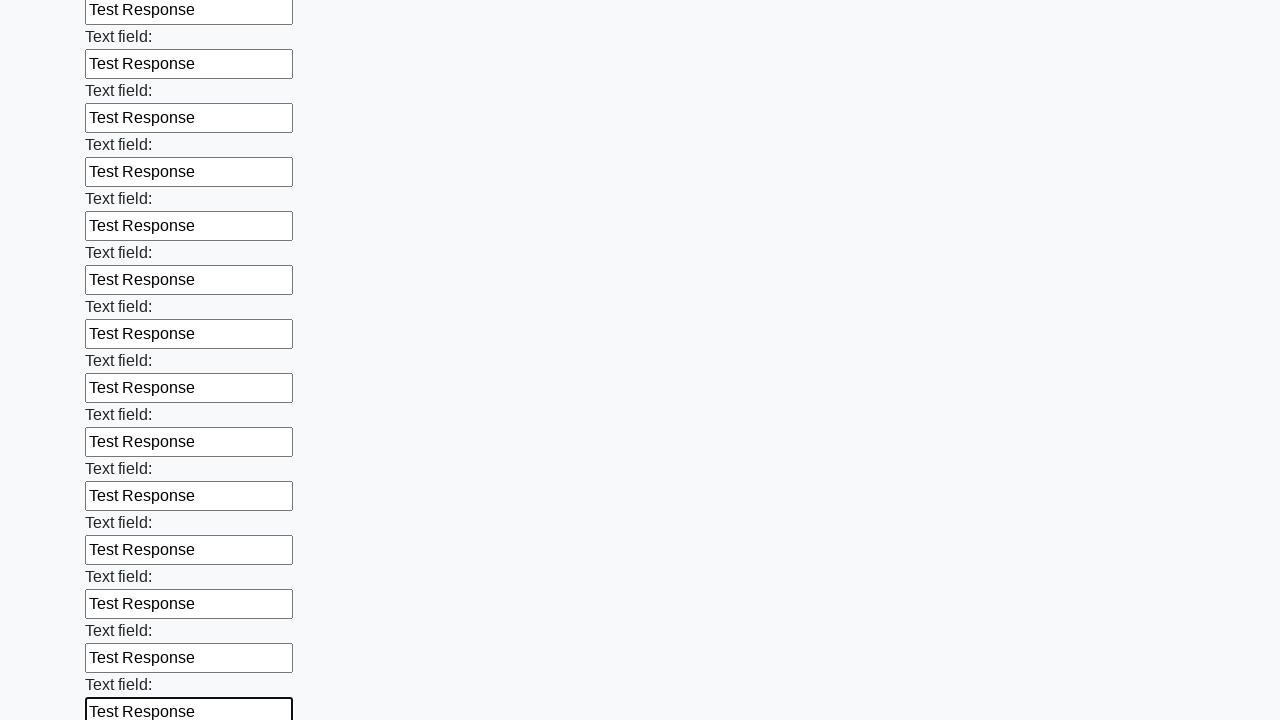

Filled an input field with 'Test Response' on input >> nth=56
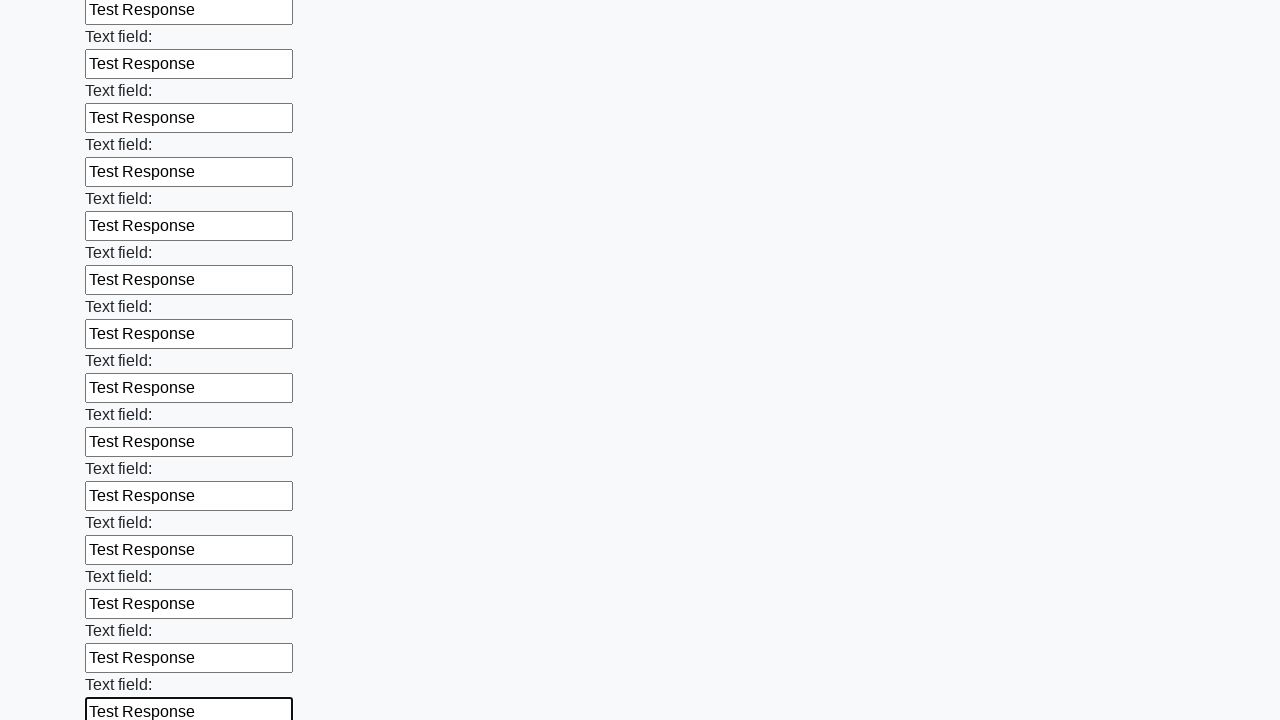

Filled an input field with 'Test Response' on input >> nth=57
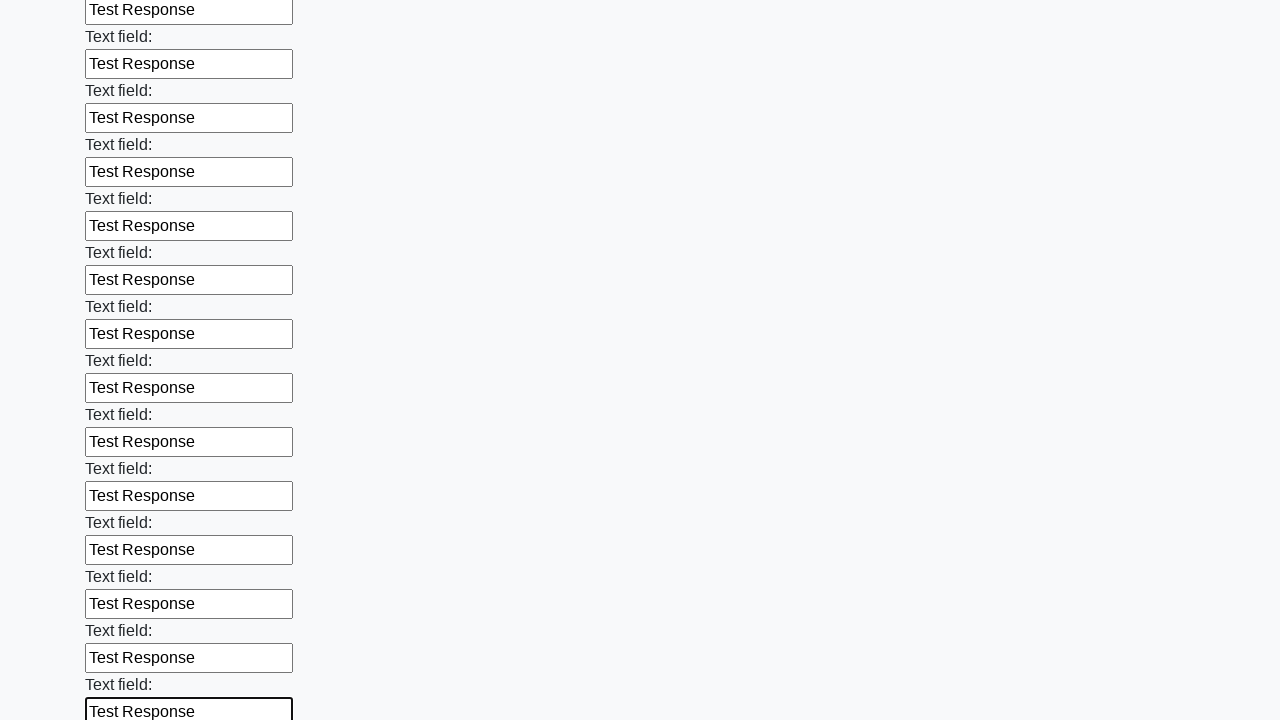

Filled an input field with 'Test Response' on input >> nth=58
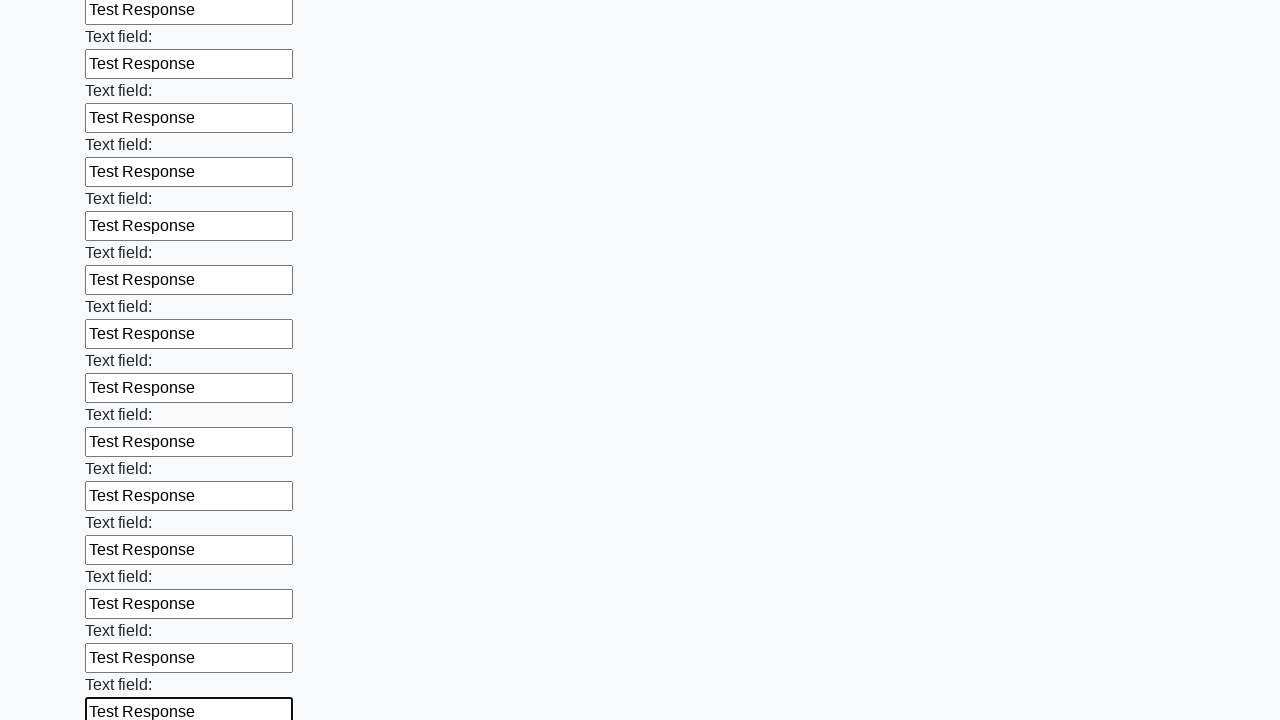

Filled an input field with 'Test Response' on input >> nth=59
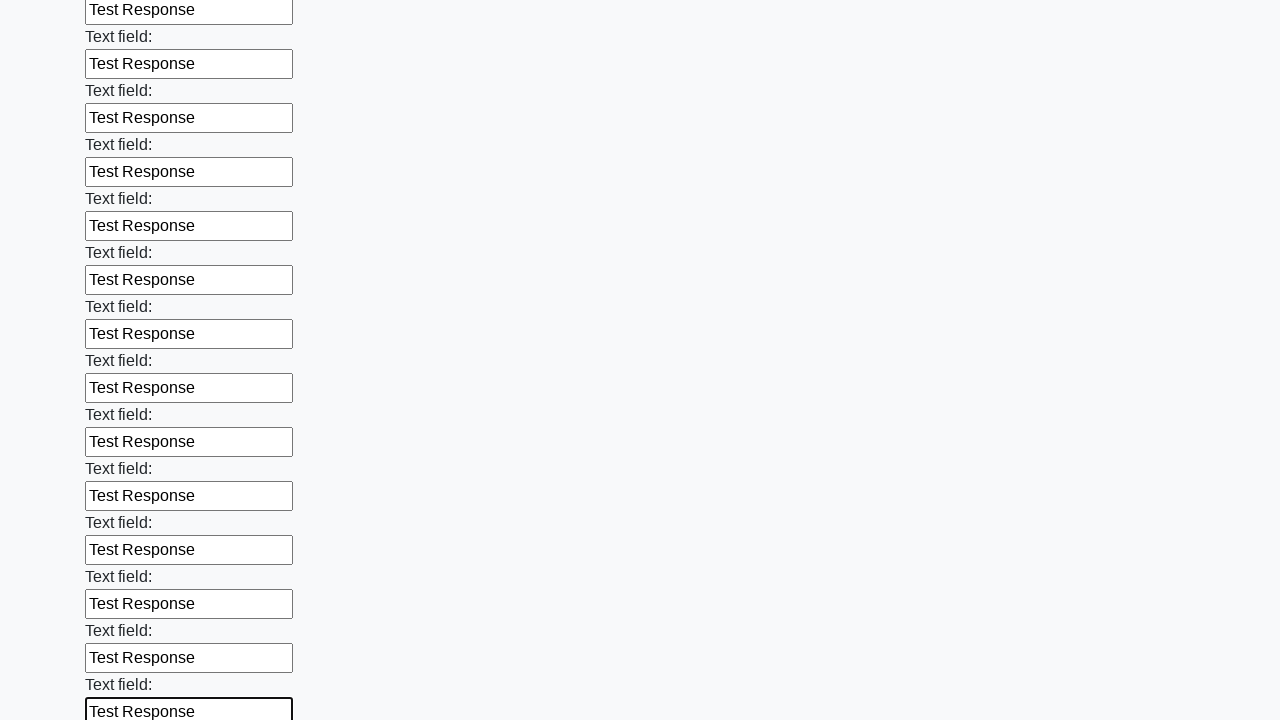

Filled an input field with 'Test Response' on input >> nth=60
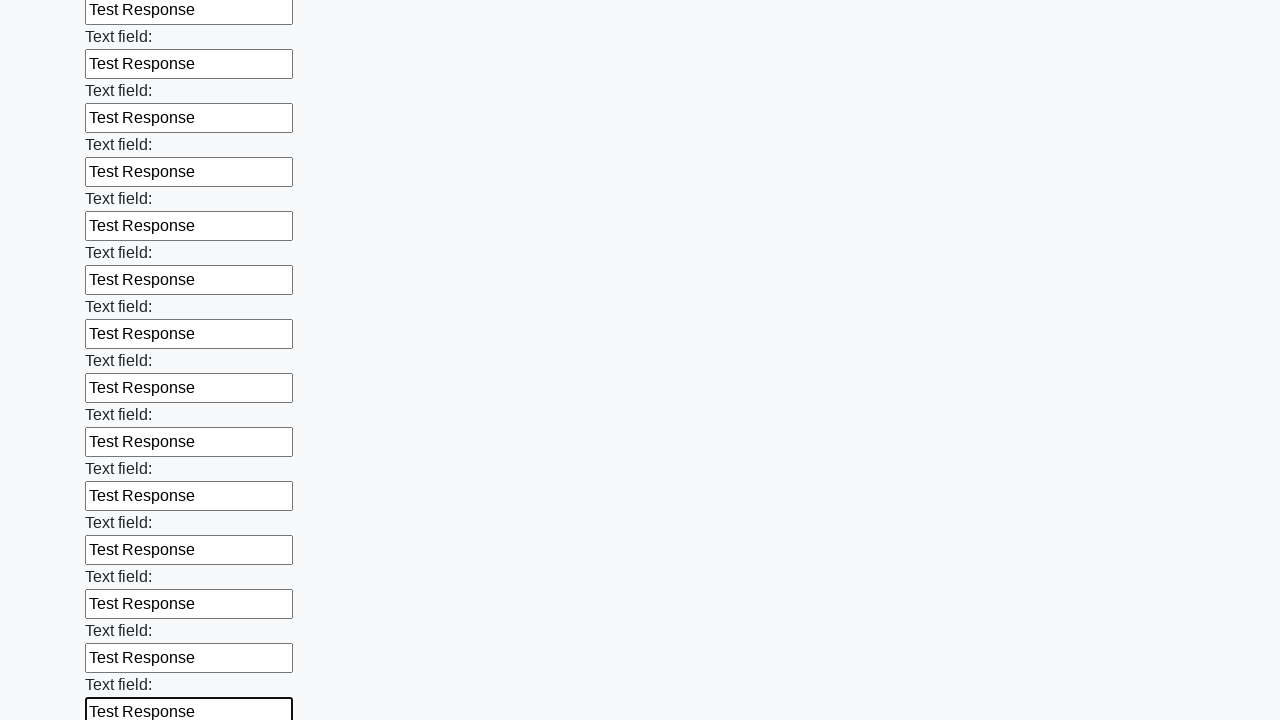

Filled an input field with 'Test Response' on input >> nth=61
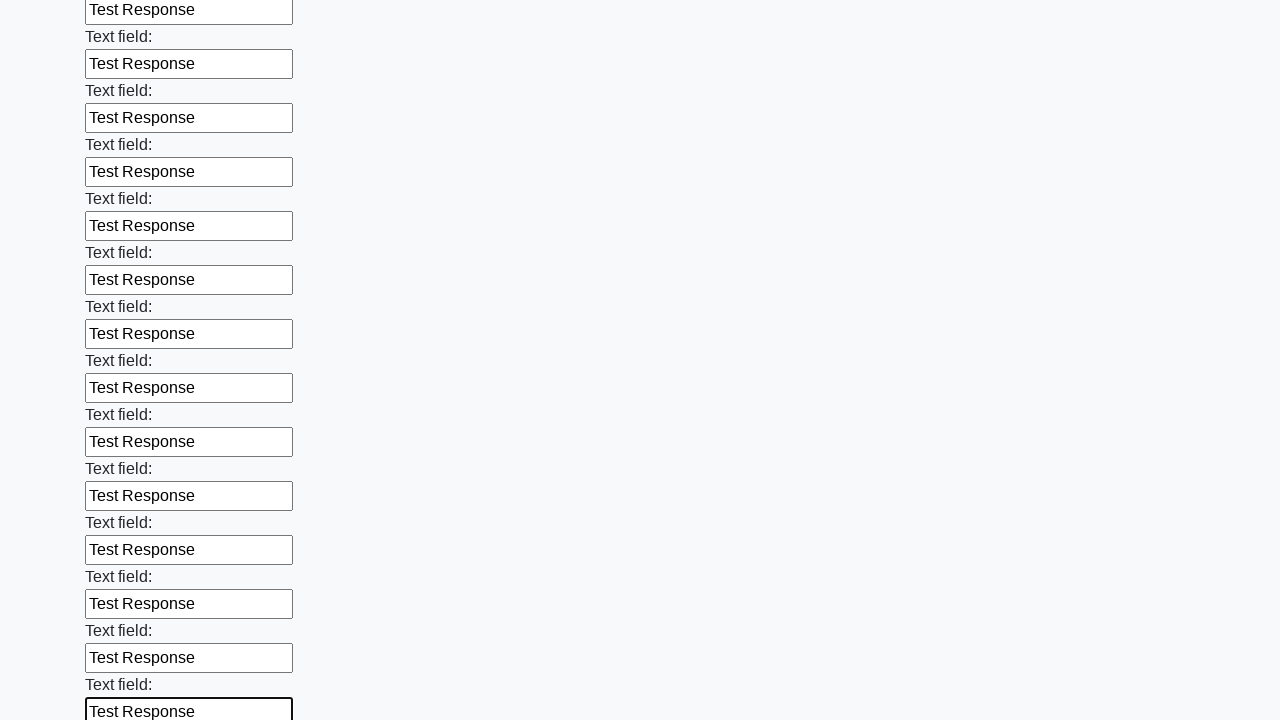

Filled an input field with 'Test Response' on input >> nth=62
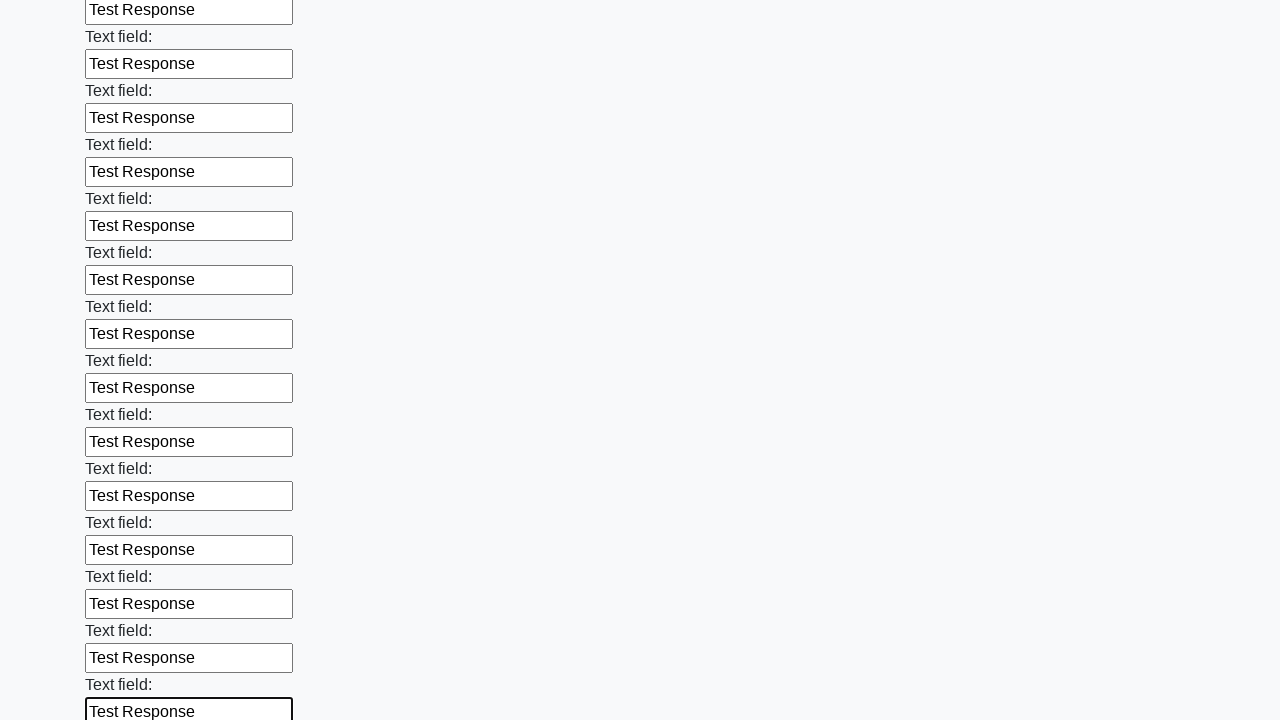

Filled an input field with 'Test Response' on input >> nth=63
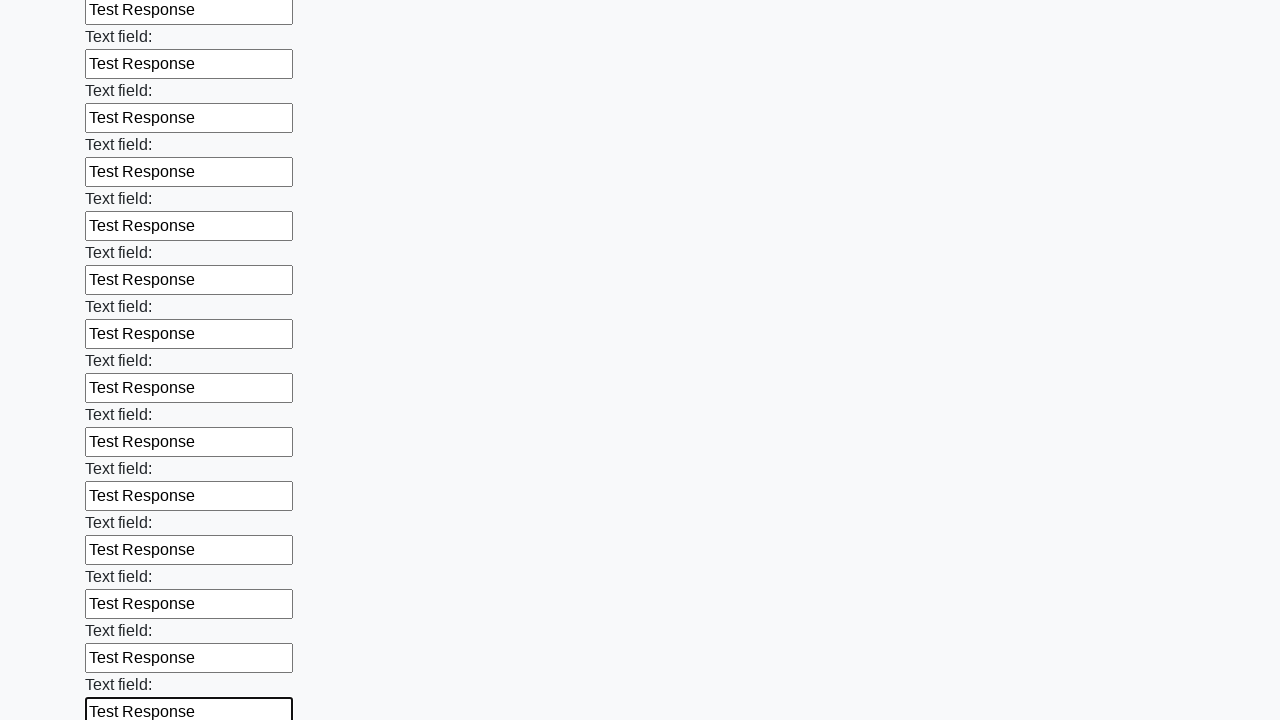

Filled an input field with 'Test Response' on input >> nth=64
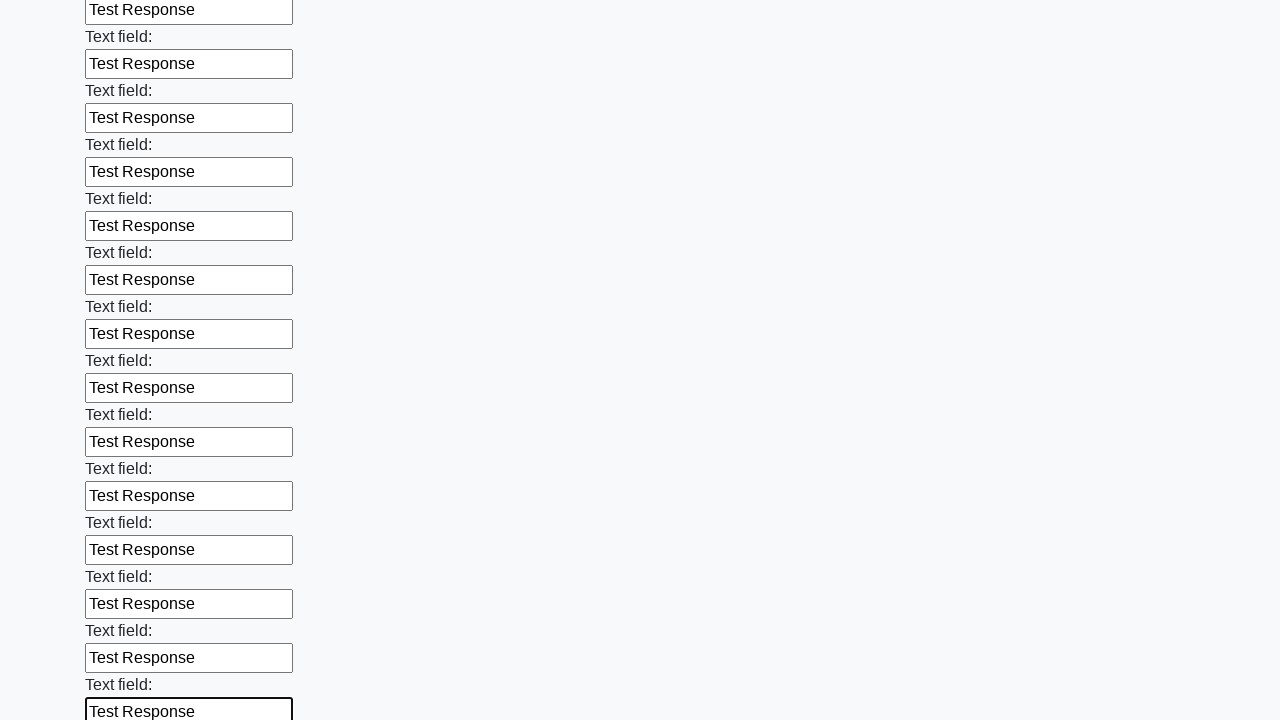

Filled an input field with 'Test Response' on input >> nth=65
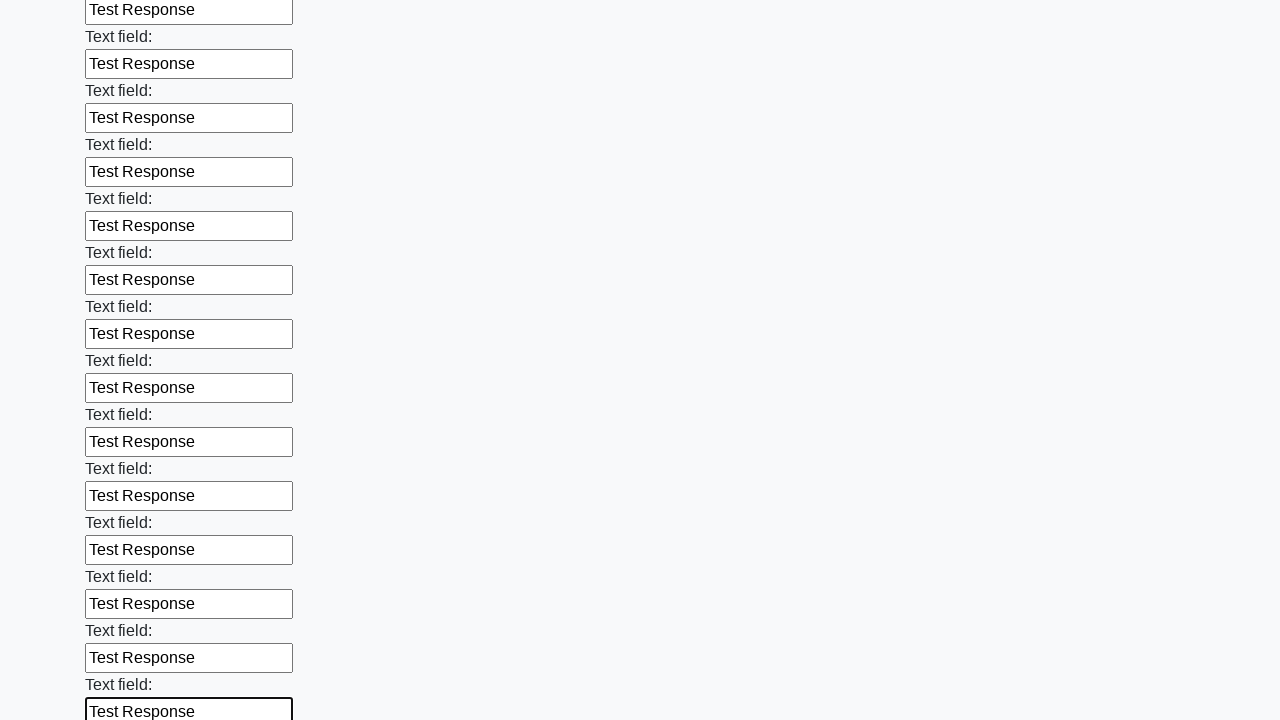

Filled an input field with 'Test Response' on input >> nth=66
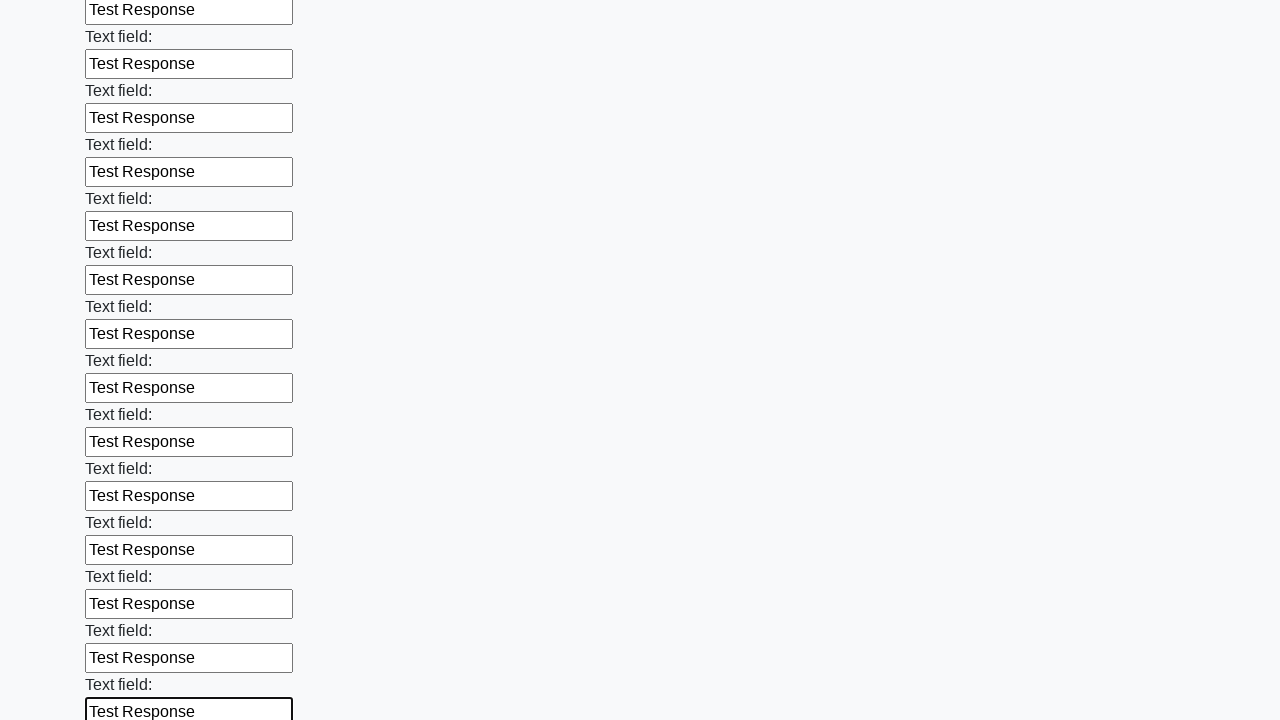

Filled an input field with 'Test Response' on input >> nth=67
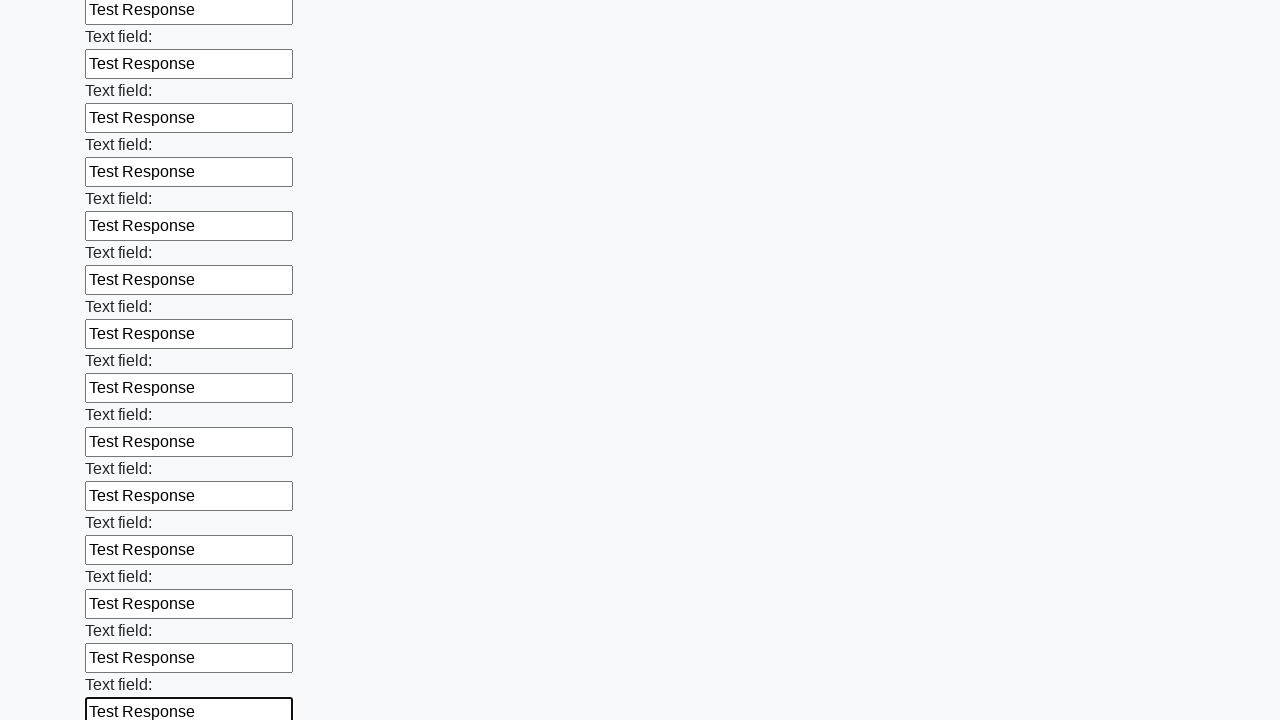

Filled an input field with 'Test Response' on input >> nth=68
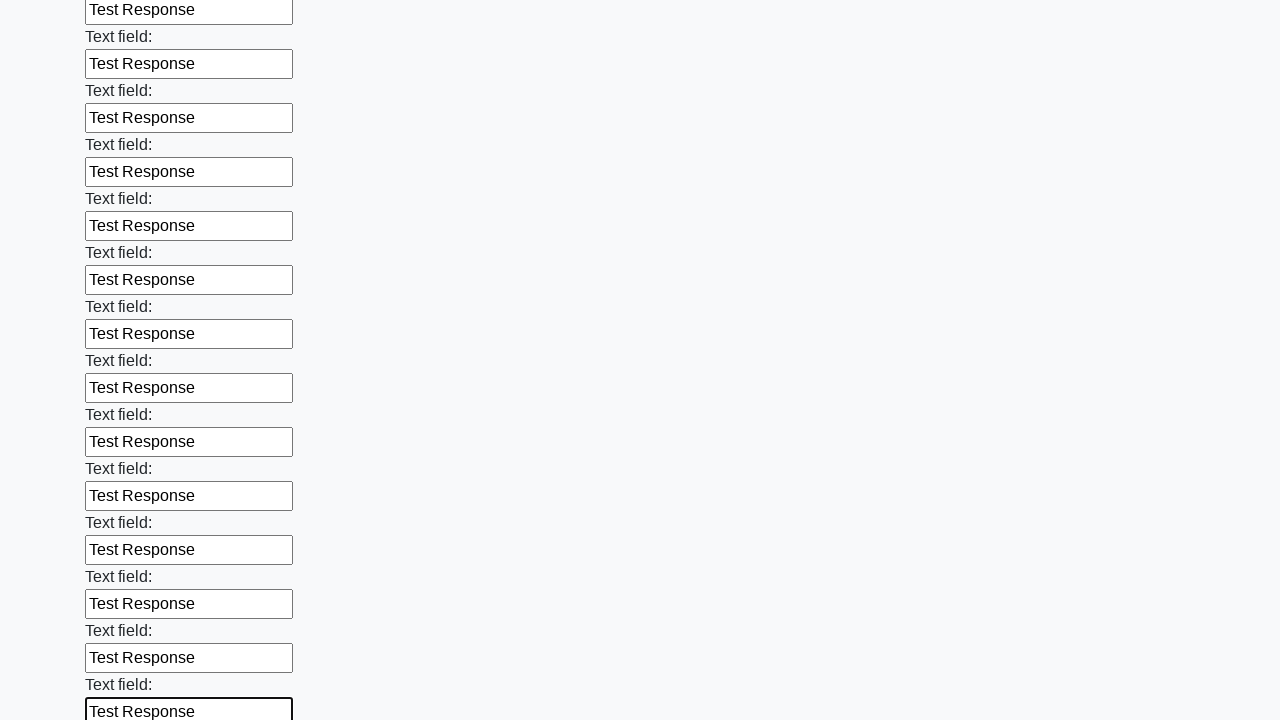

Filled an input field with 'Test Response' on input >> nth=69
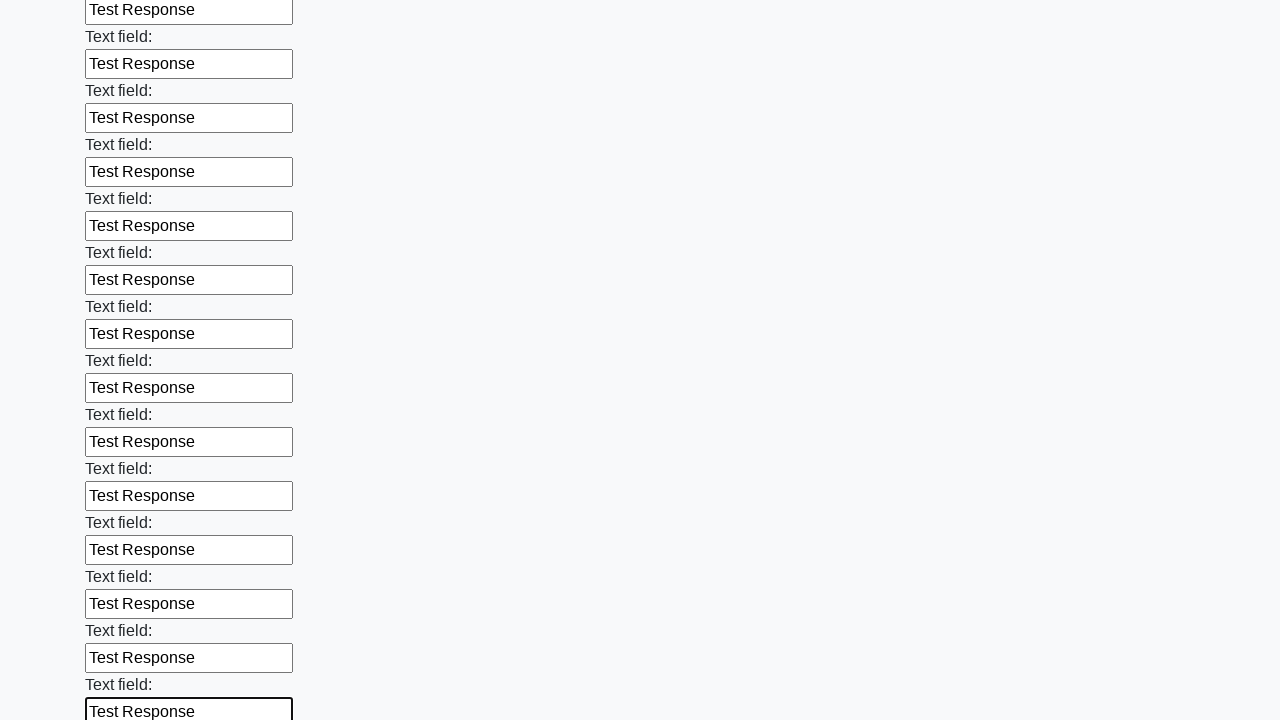

Filled an input field with 'Test Response' on input >> nth=70
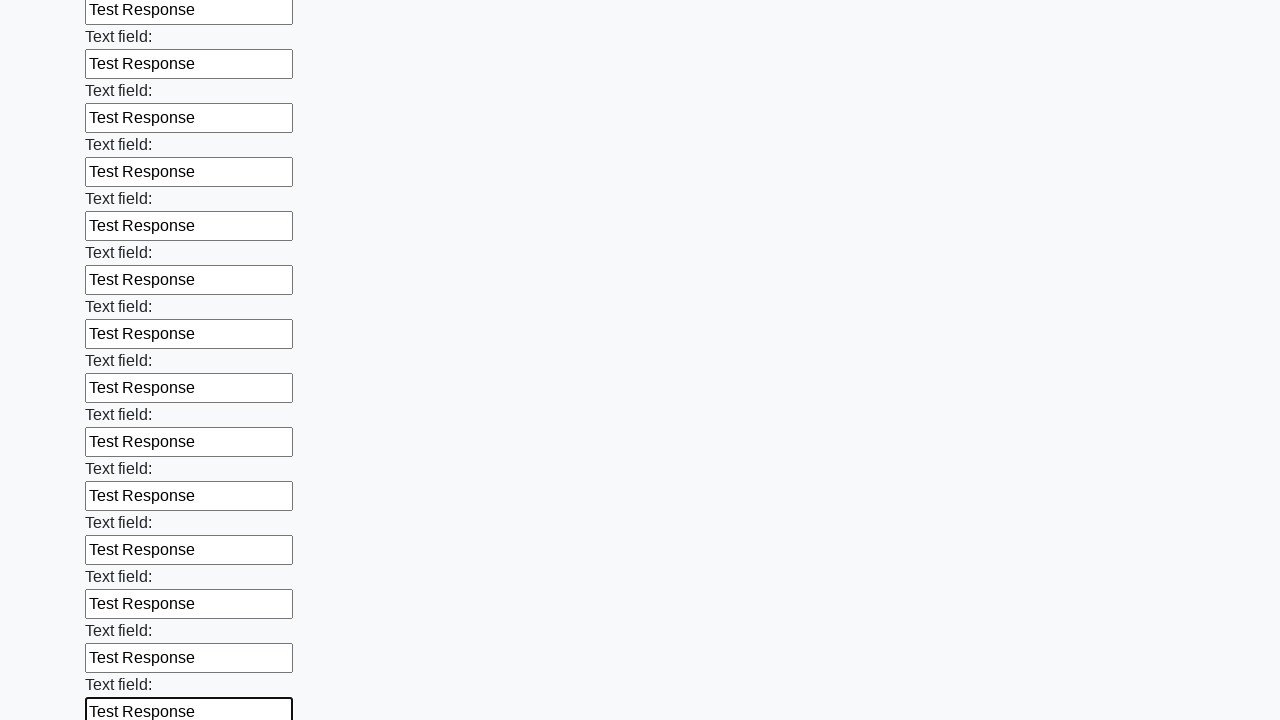

Filled an input field with 'Test Response' on input >> nth=71
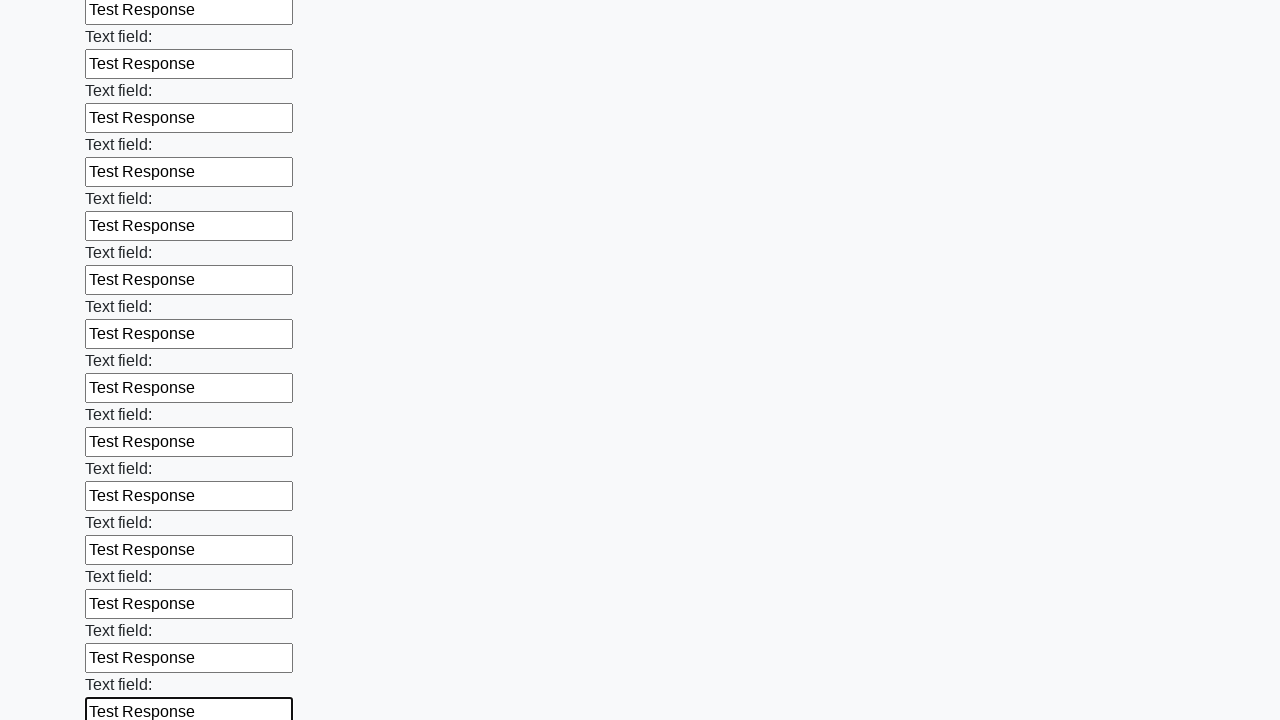

Filled an input field with 'Test Response' on input >> nth=72
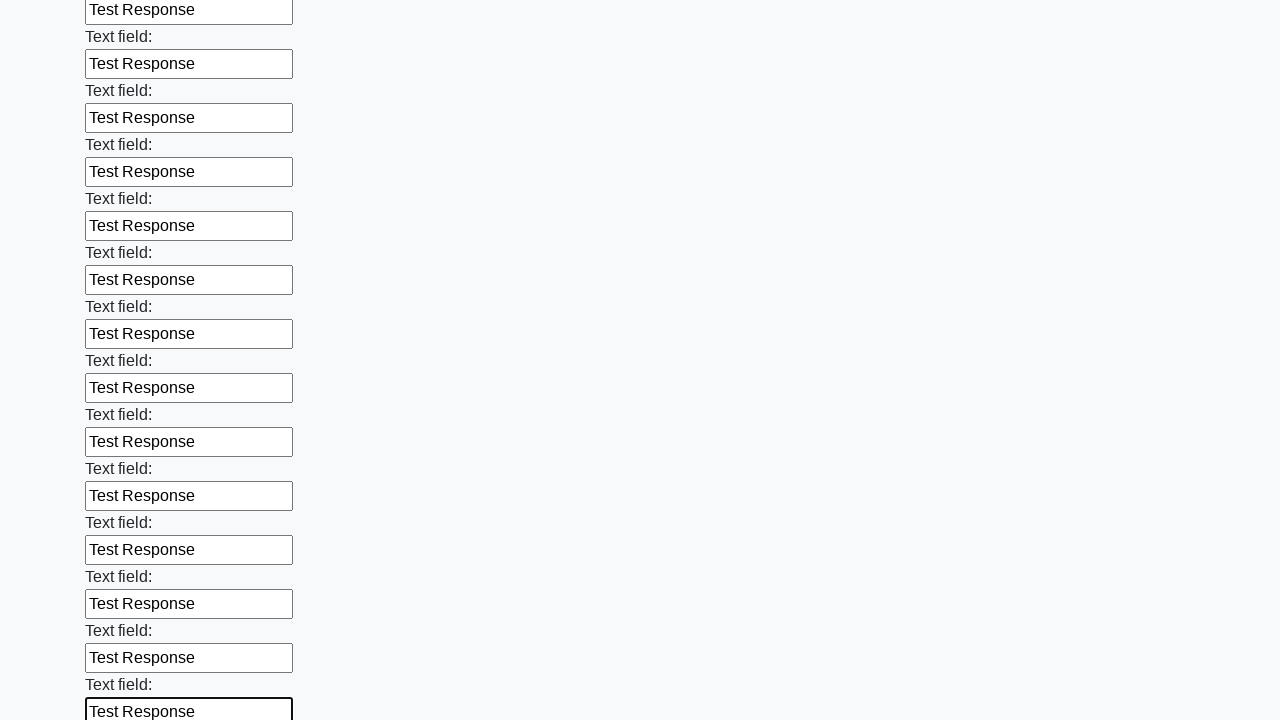

Filled an input field with 'Test Response' on input >> nth=73
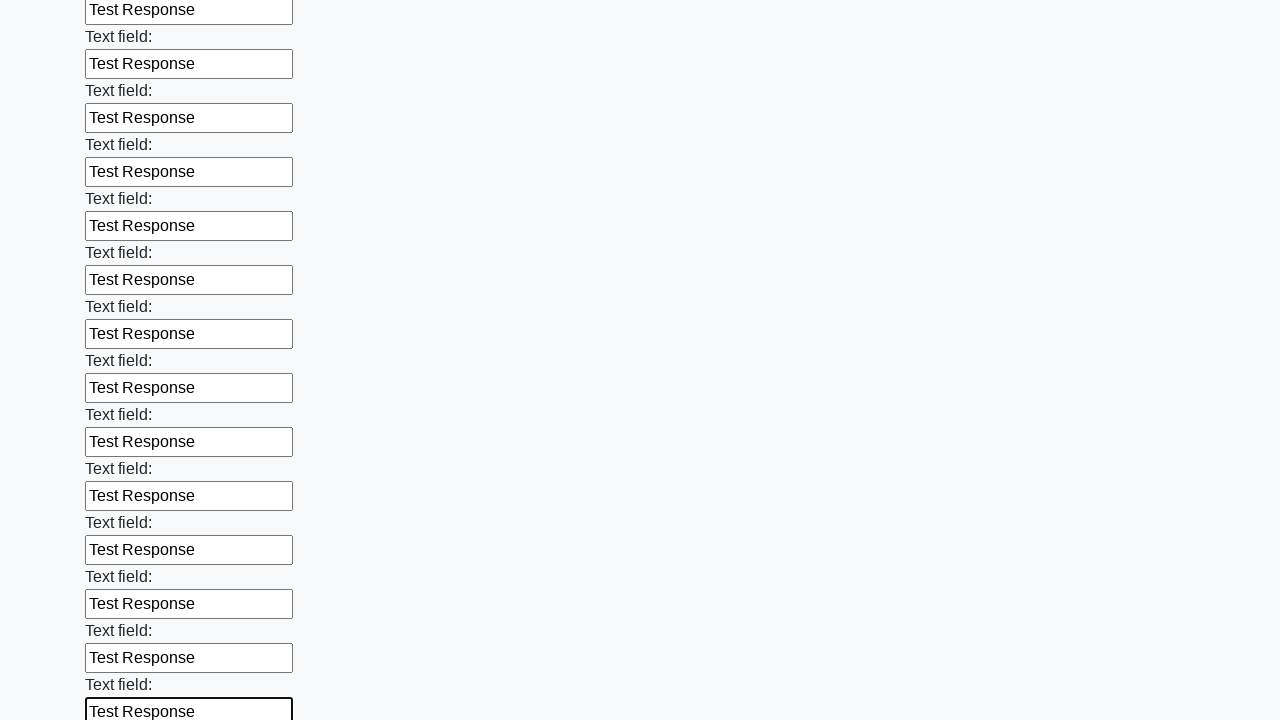

Filled an input field with 'Test Response' on input >> nth=74
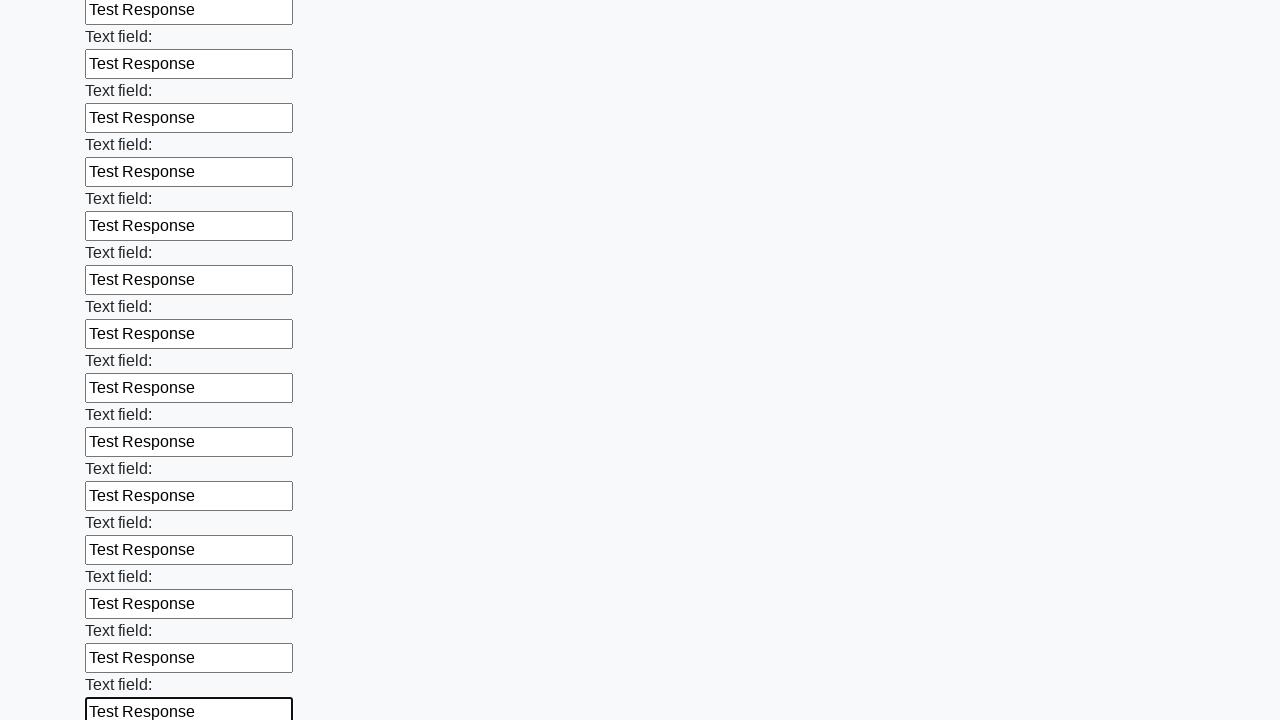

Filled an input field with 'Test Response' on input >> nth=75
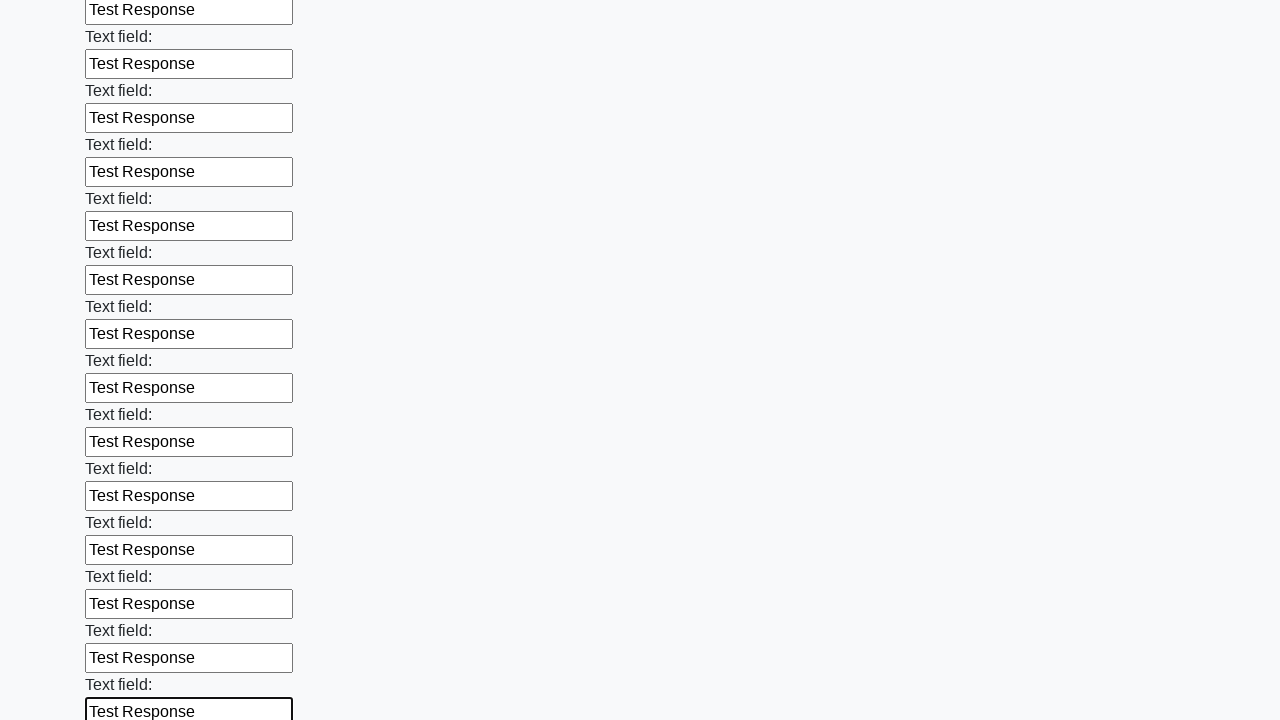

Filled an input field with 'Test Response' on input >> nth=76
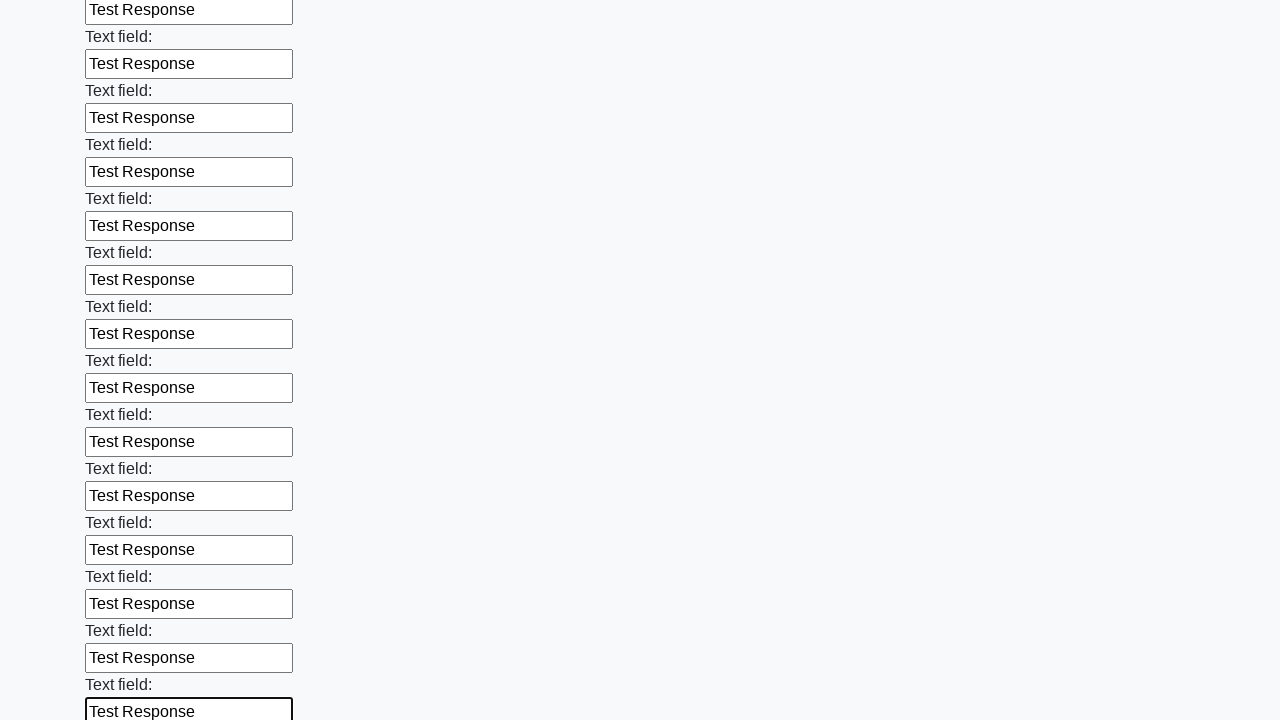

Filled an input field with 'Test Response' on input >> nth=77
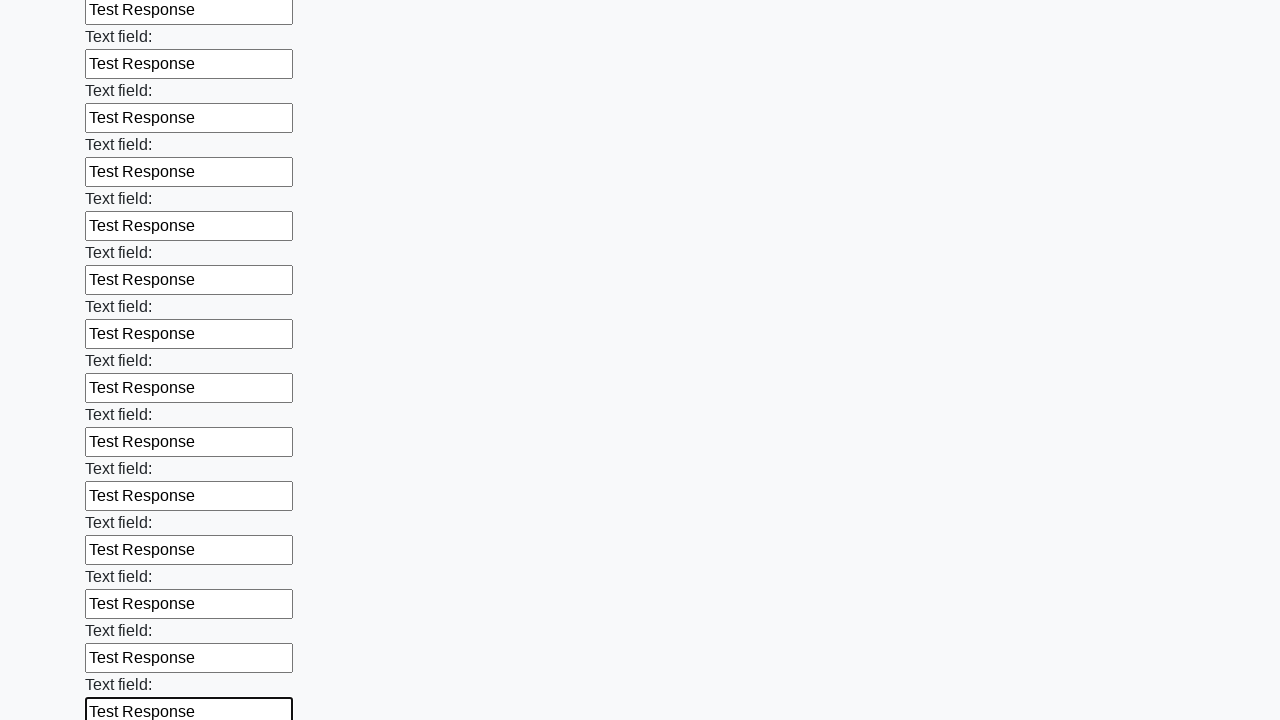

Filled an input field with 'Test Response' on input >> nth=78
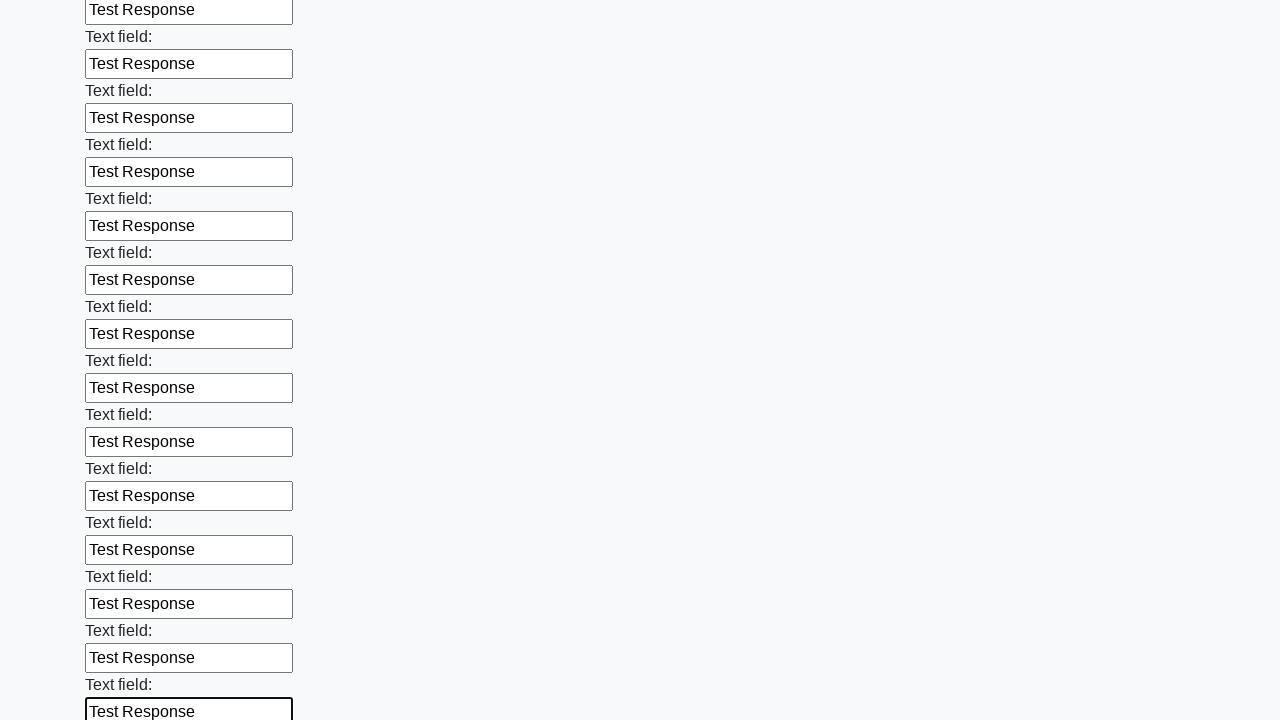

Filled an input field with 'Test Response' on input >> nth=79
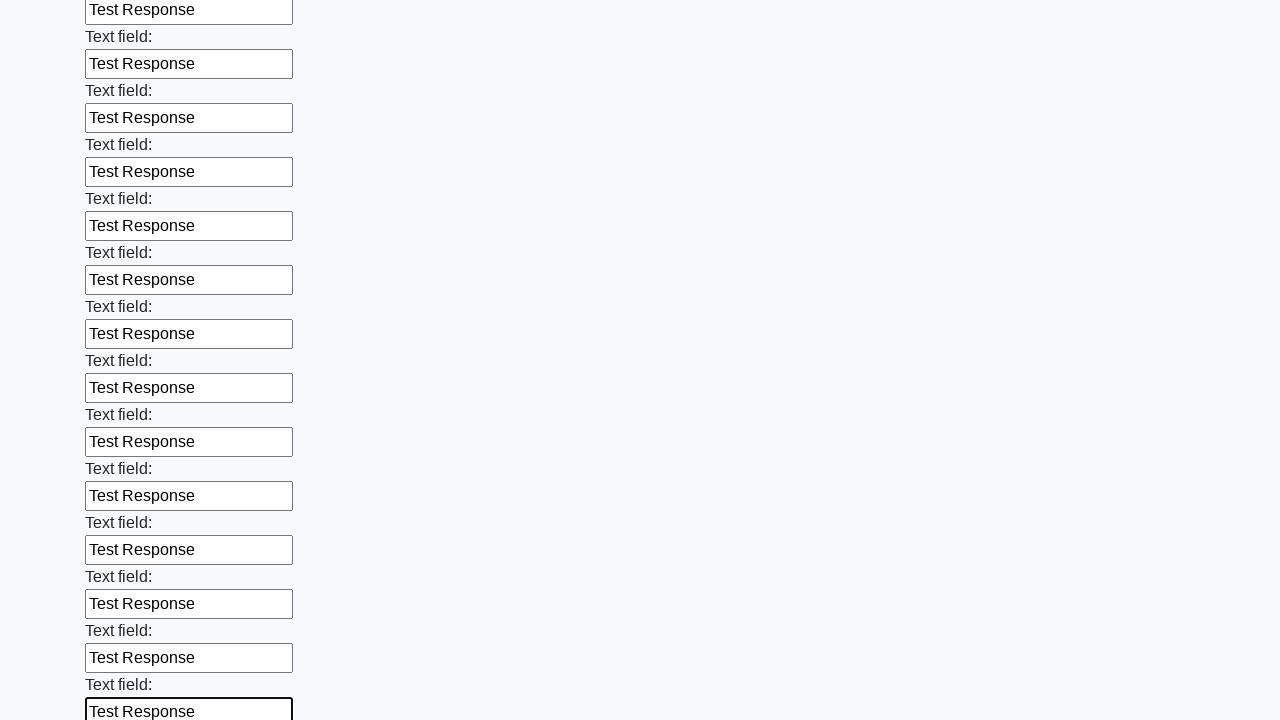

Filled an input field with 'Test Response' on input >> nth=80
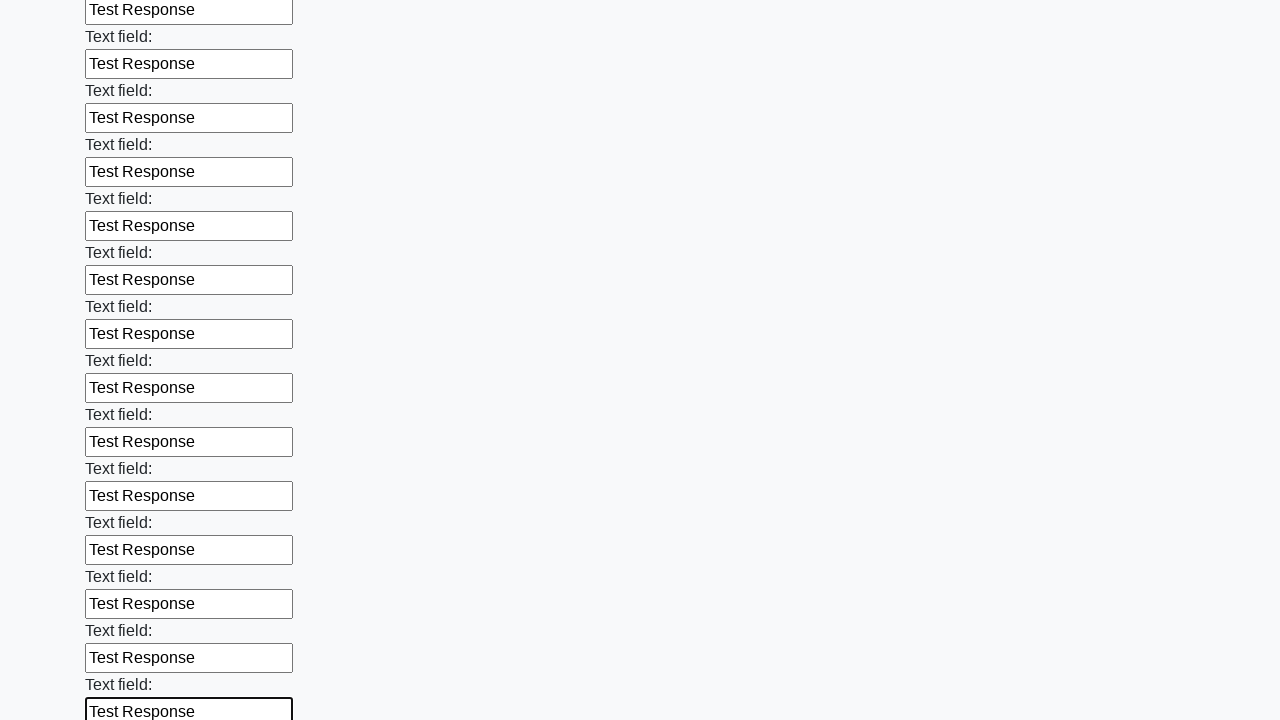

Filled an input field with 'Test Response' on input >> nth=81
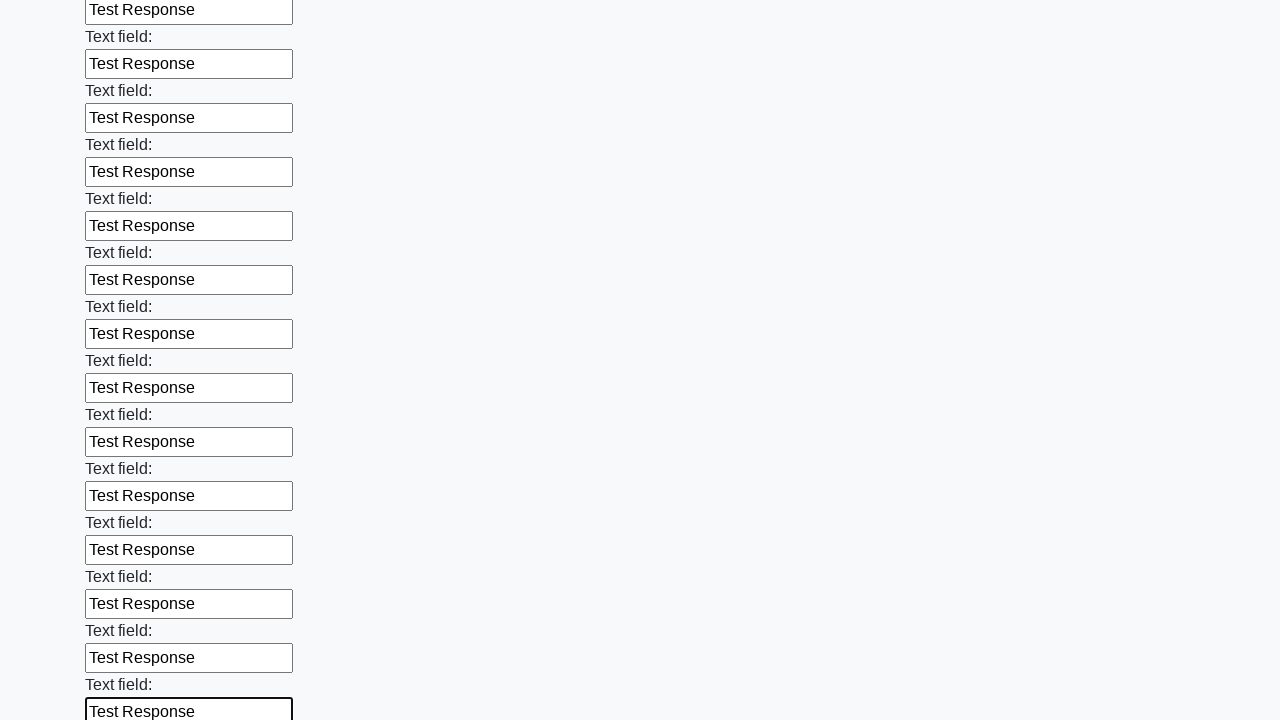

Filled an input field with 'Test Response' on input >> nth=82
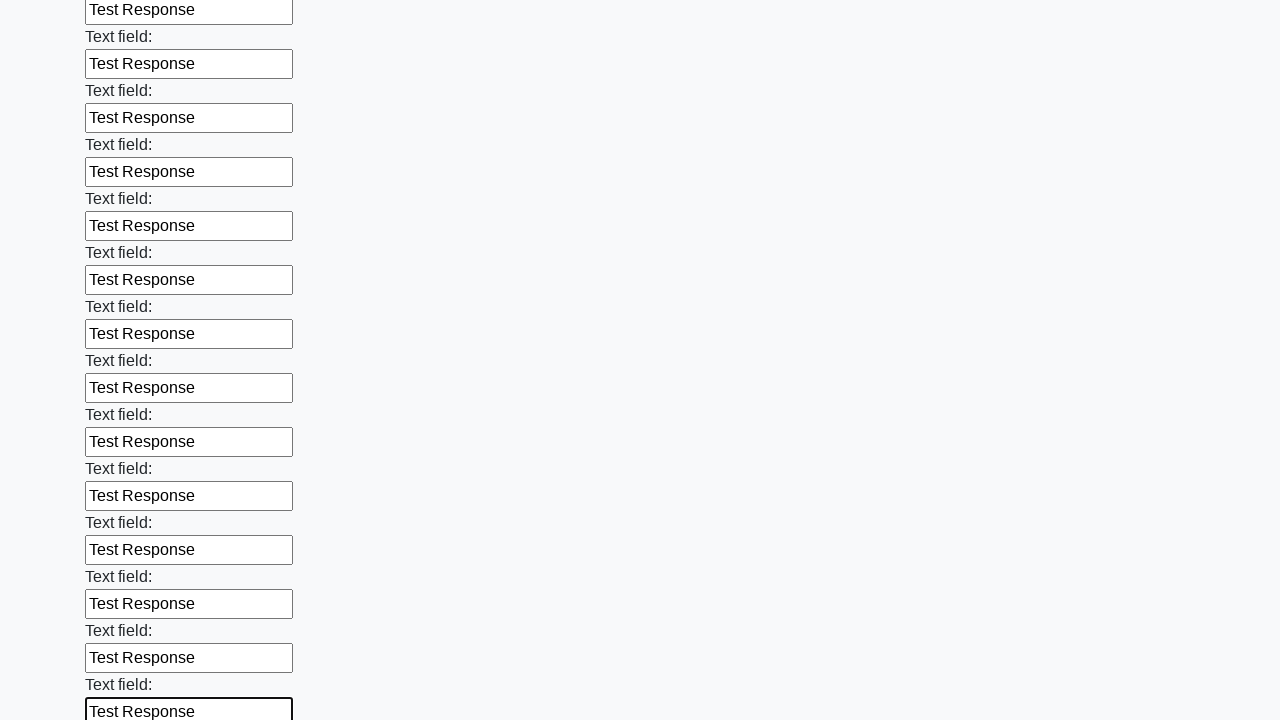

Filled an input field with 'Test Response' on input >> nth=83
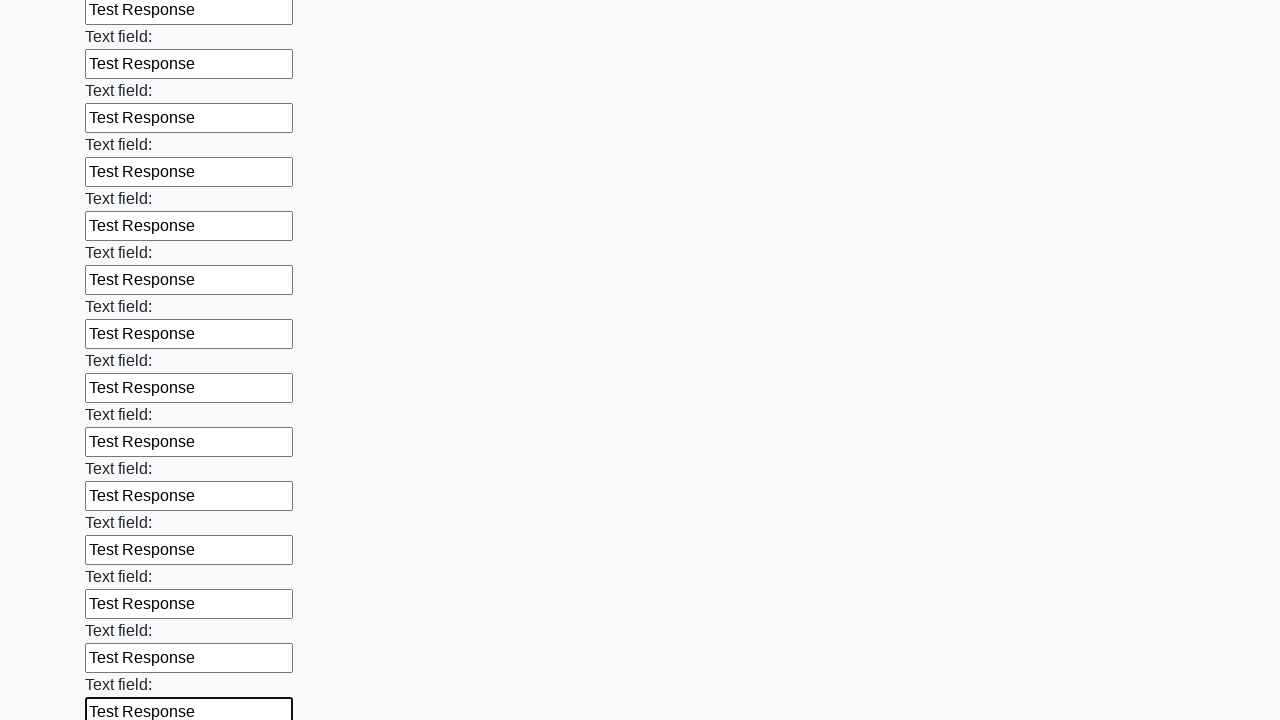

Filled an input field with 'Test Response' on input >> nth=84
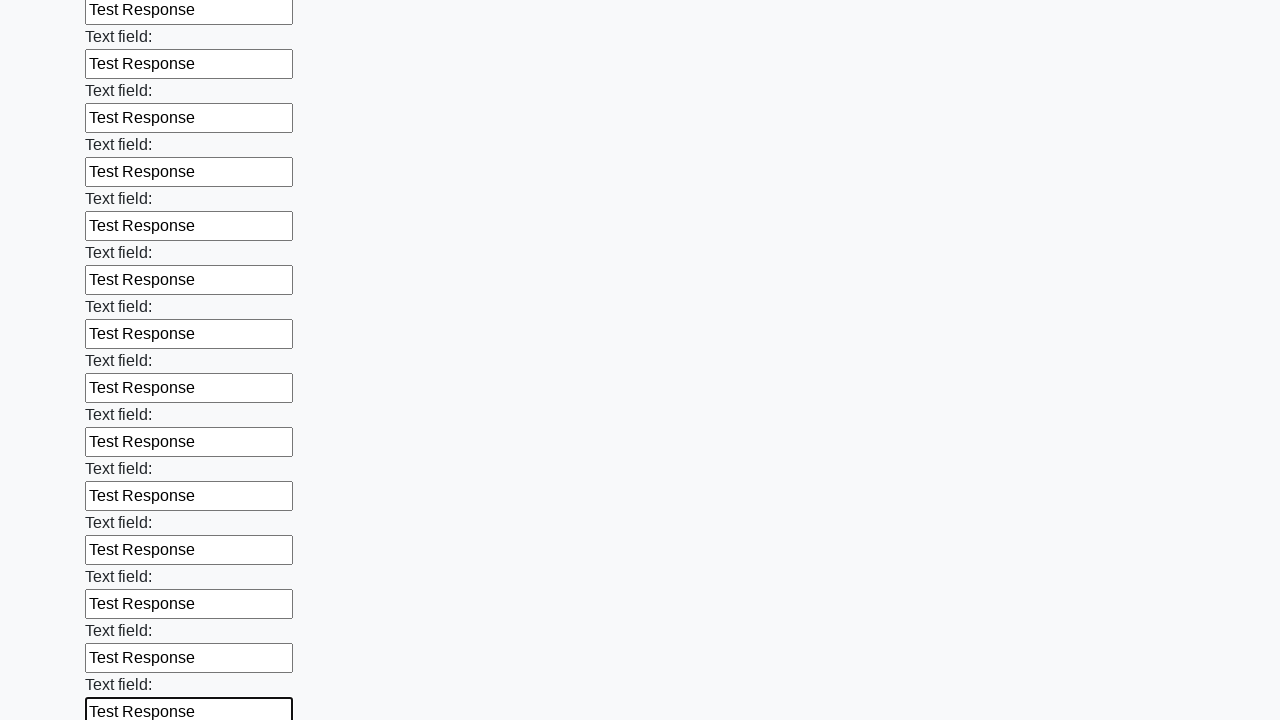

Filled an input field with 'Test Response' on input >> nth=85
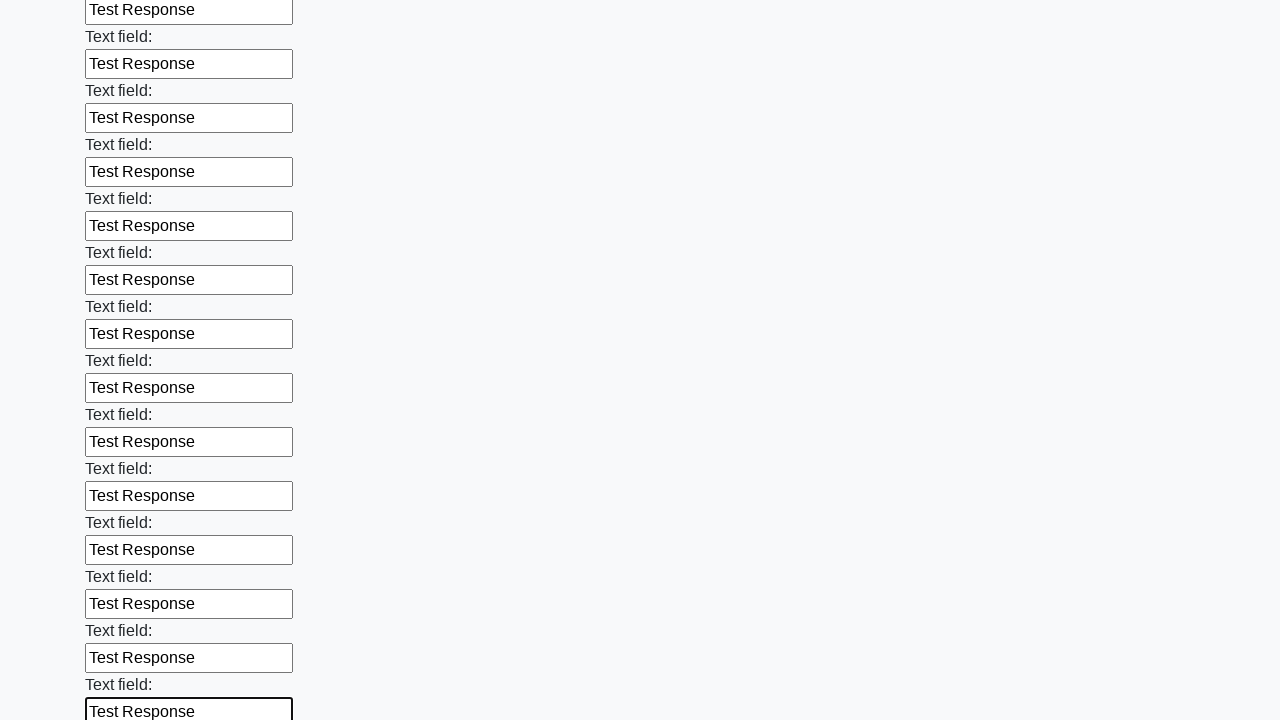

Filled an input field with 'Test Response' on input >> nth=86
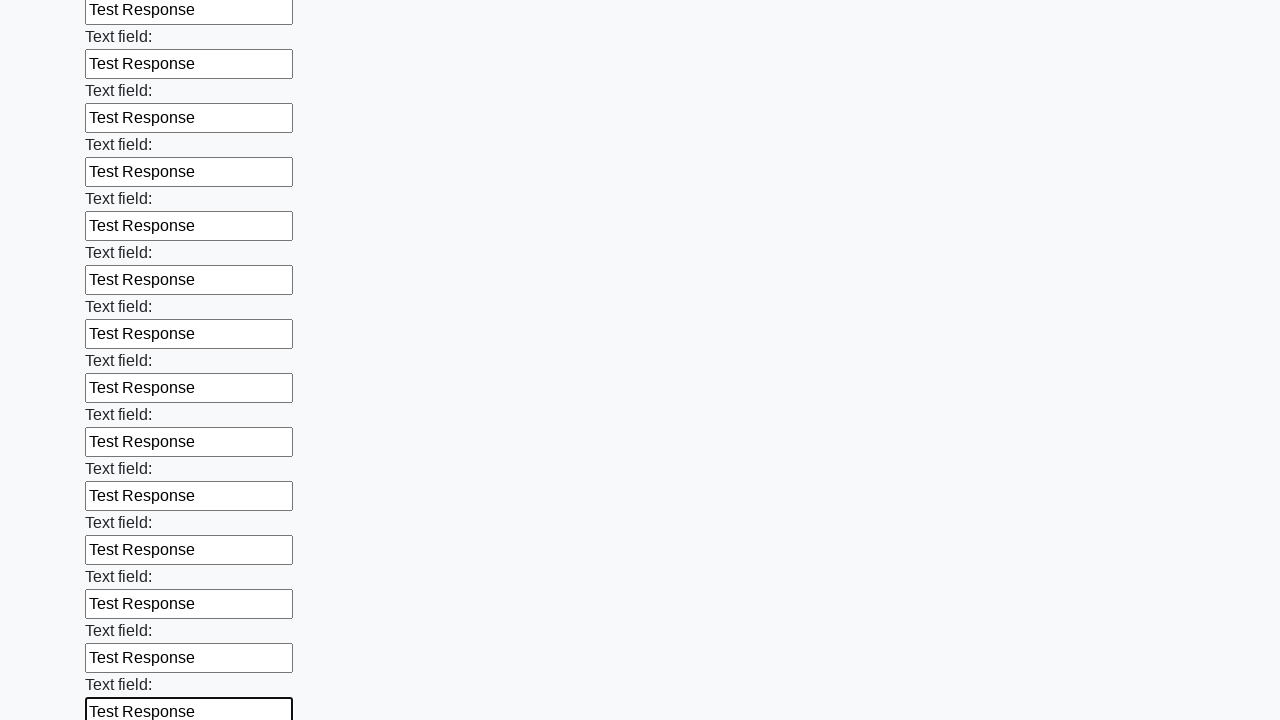

Filled an input field with 'Test Response' on input >> nth=87
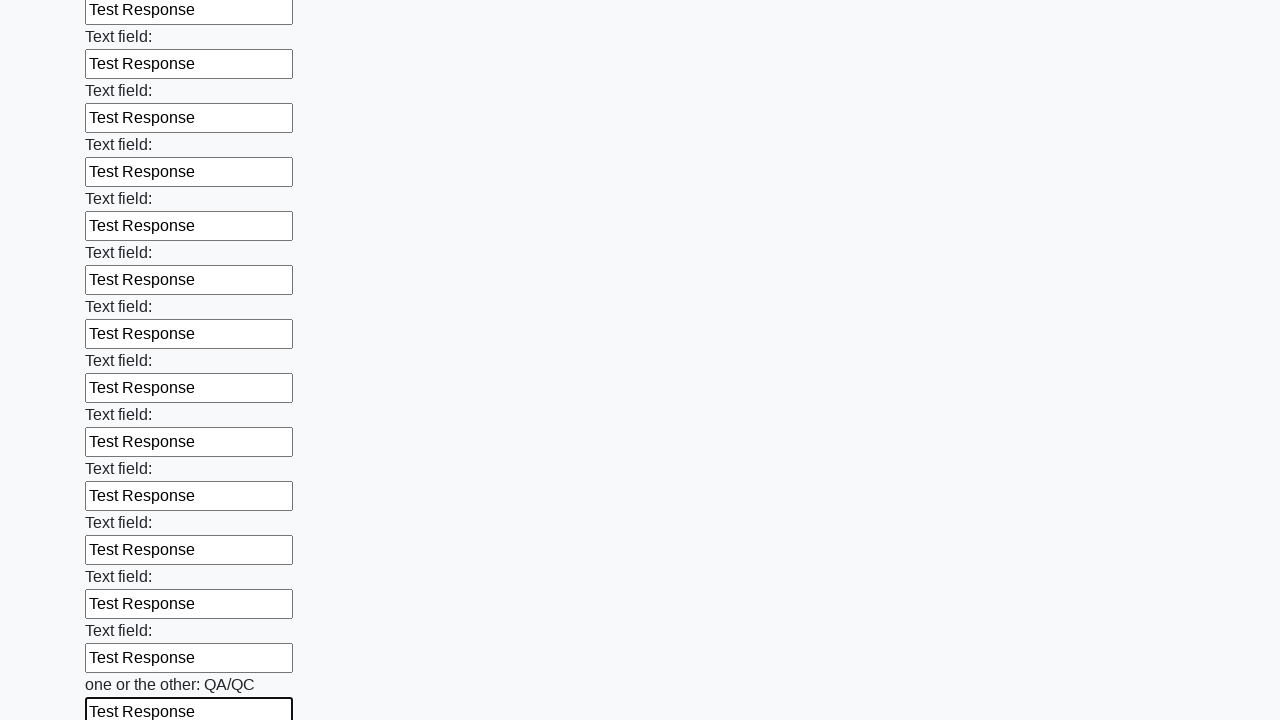

Filled an input field with 'Test Response' on input >> nth=88
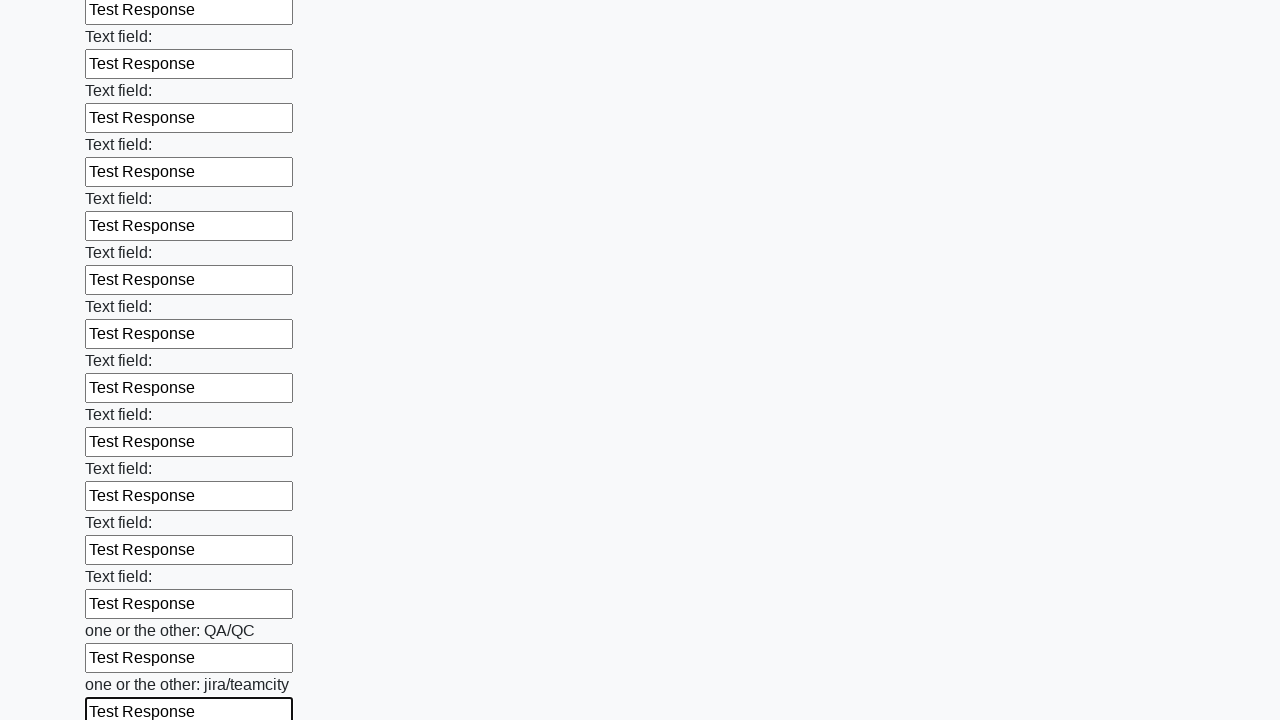

Filled an input field with 'Test Response' on input >> nth=89
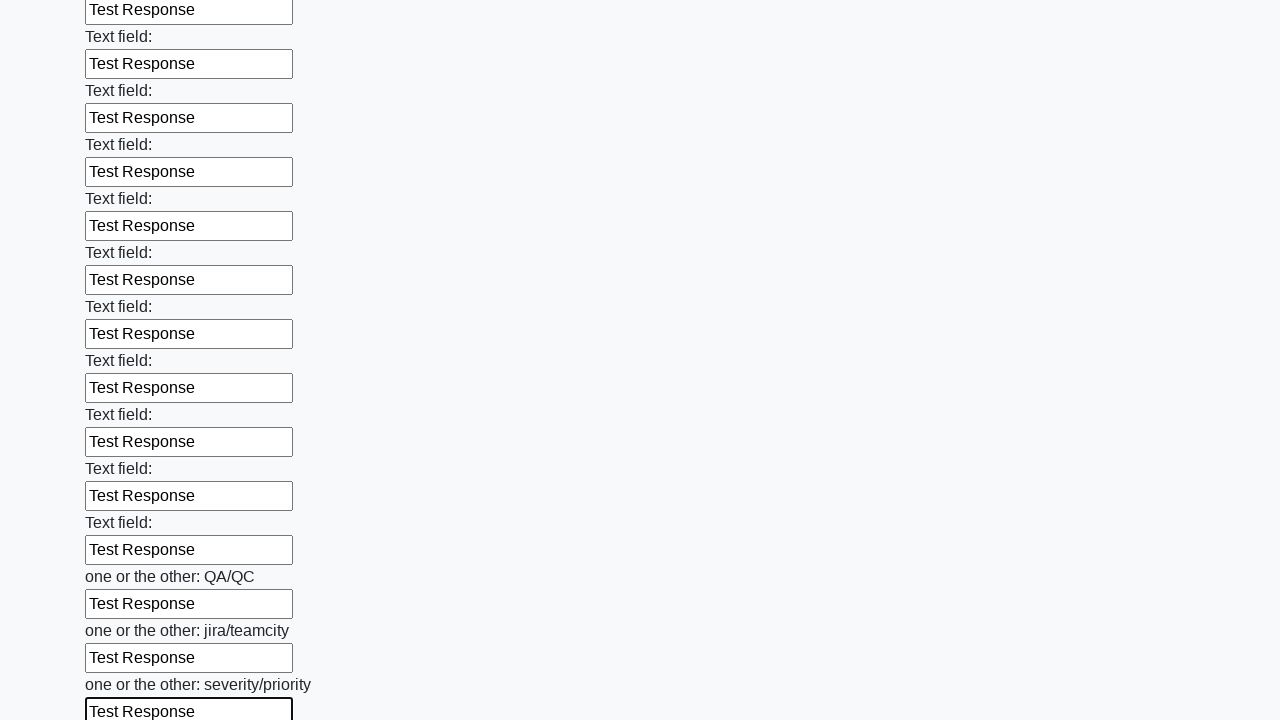

Filled an input field with 'Test Response' on input >> nth=90
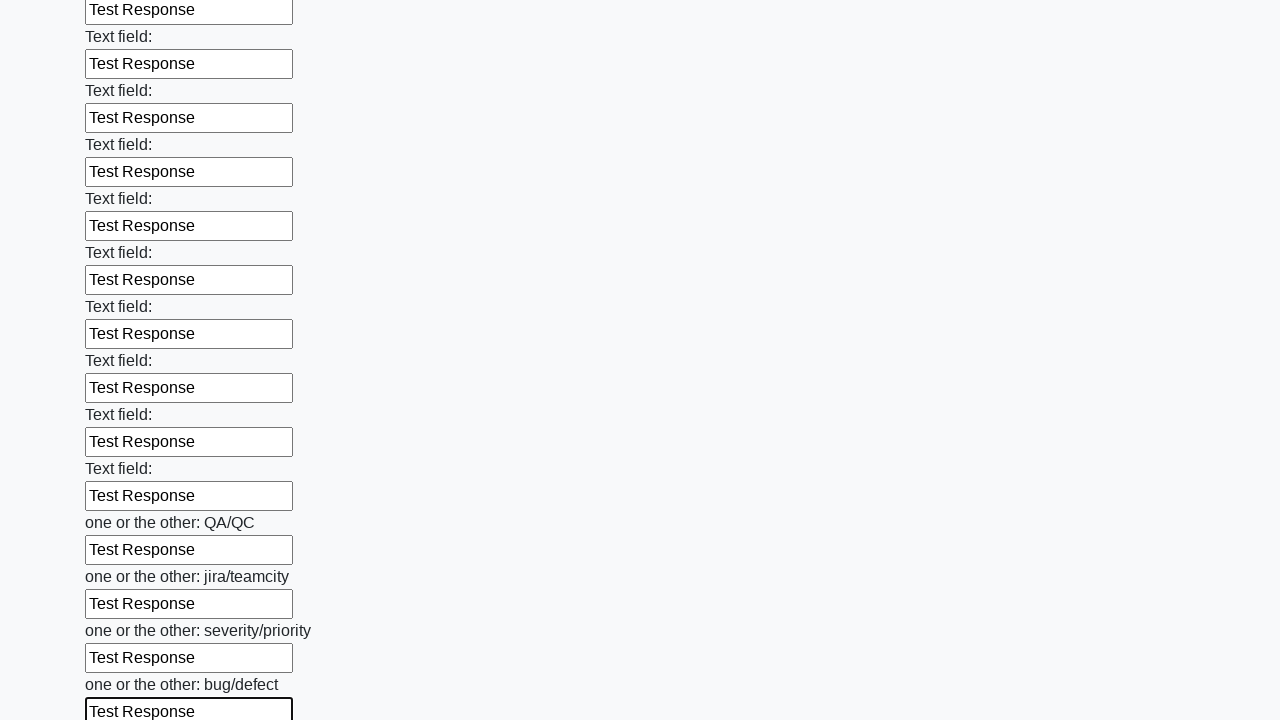

Filled an input field with 'Test Response' on input >> nth=91
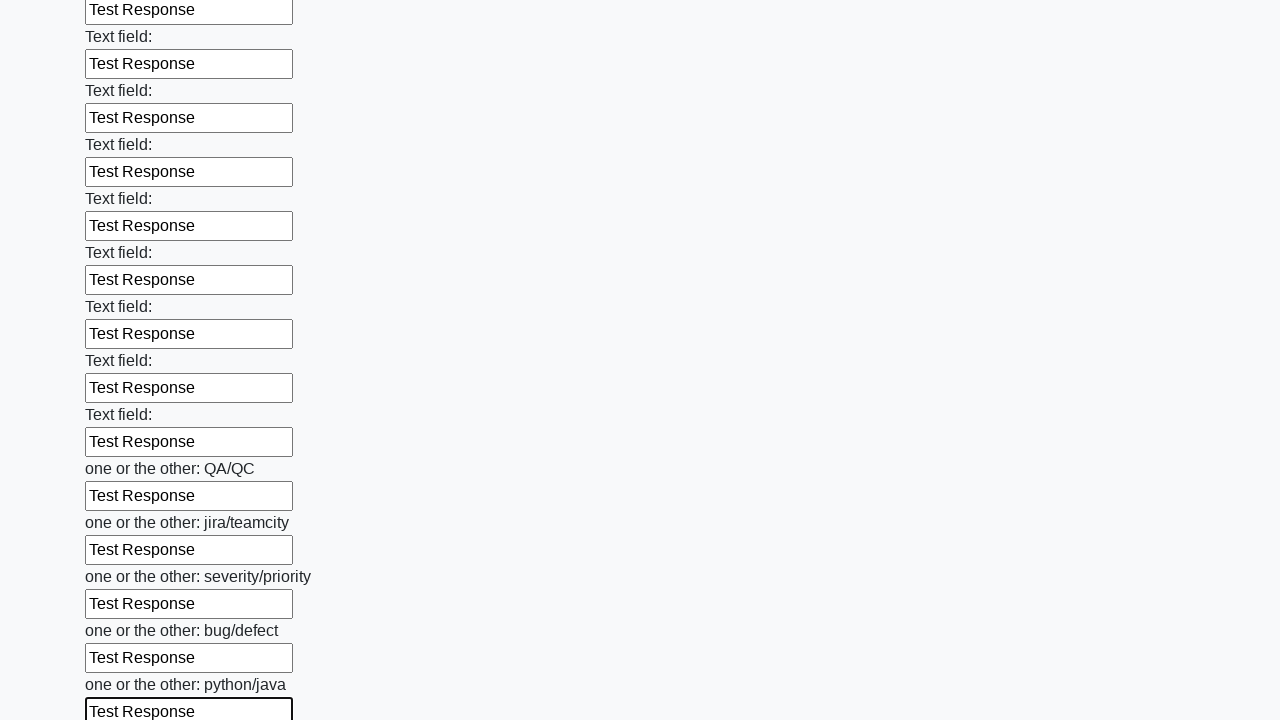

Filled an input field with 'Test Response' on input >> nth=92
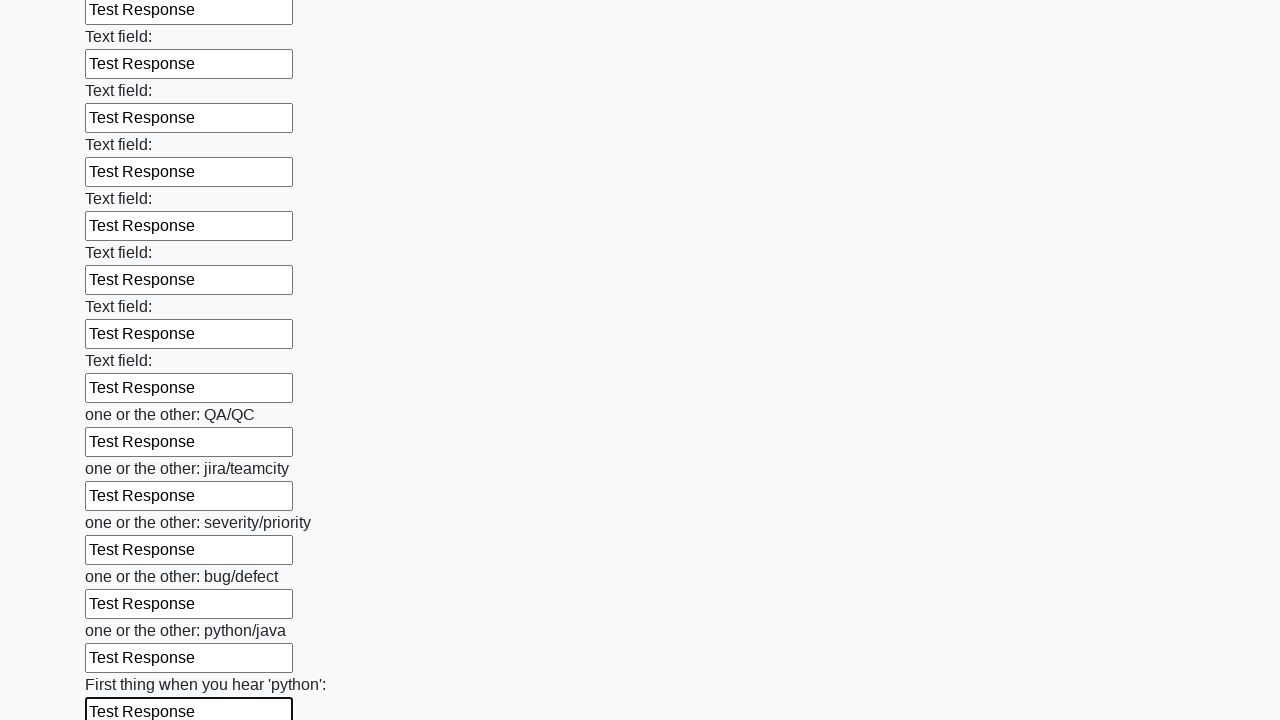

Filled an input field with 'Test Response' on input >> nth=93
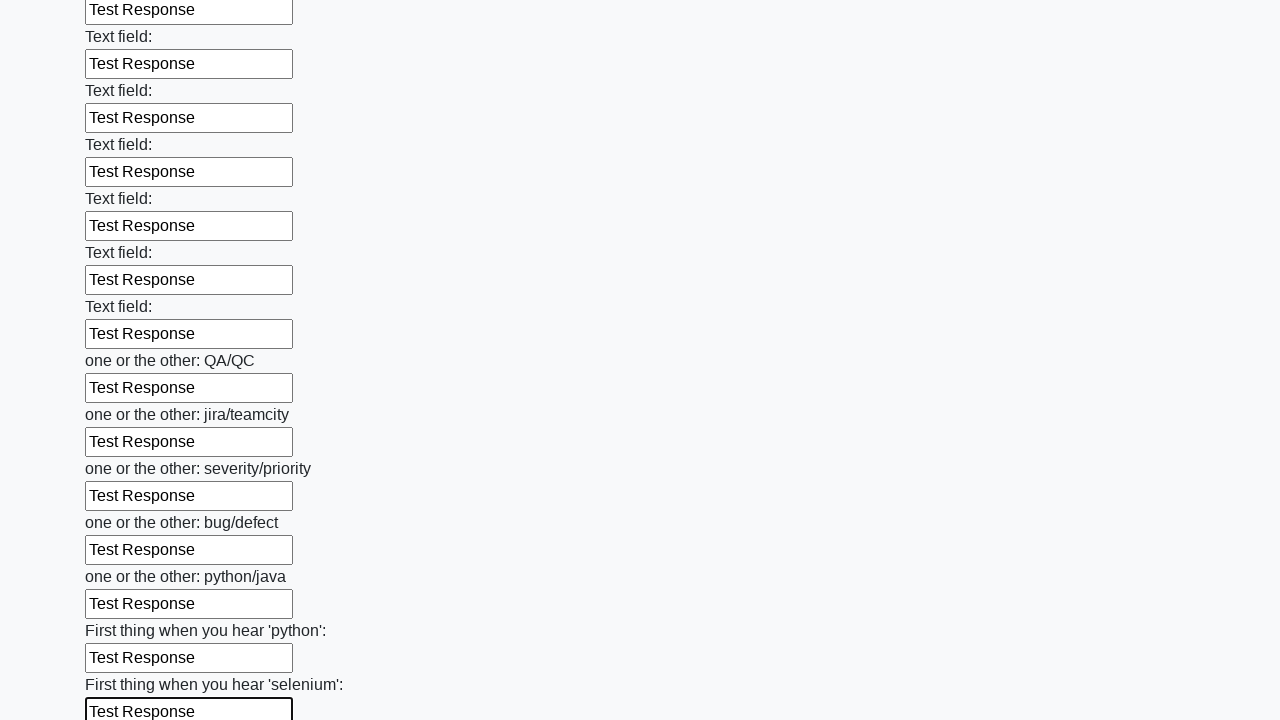

Filled an input field with 'Test Response' on input >> nth=94
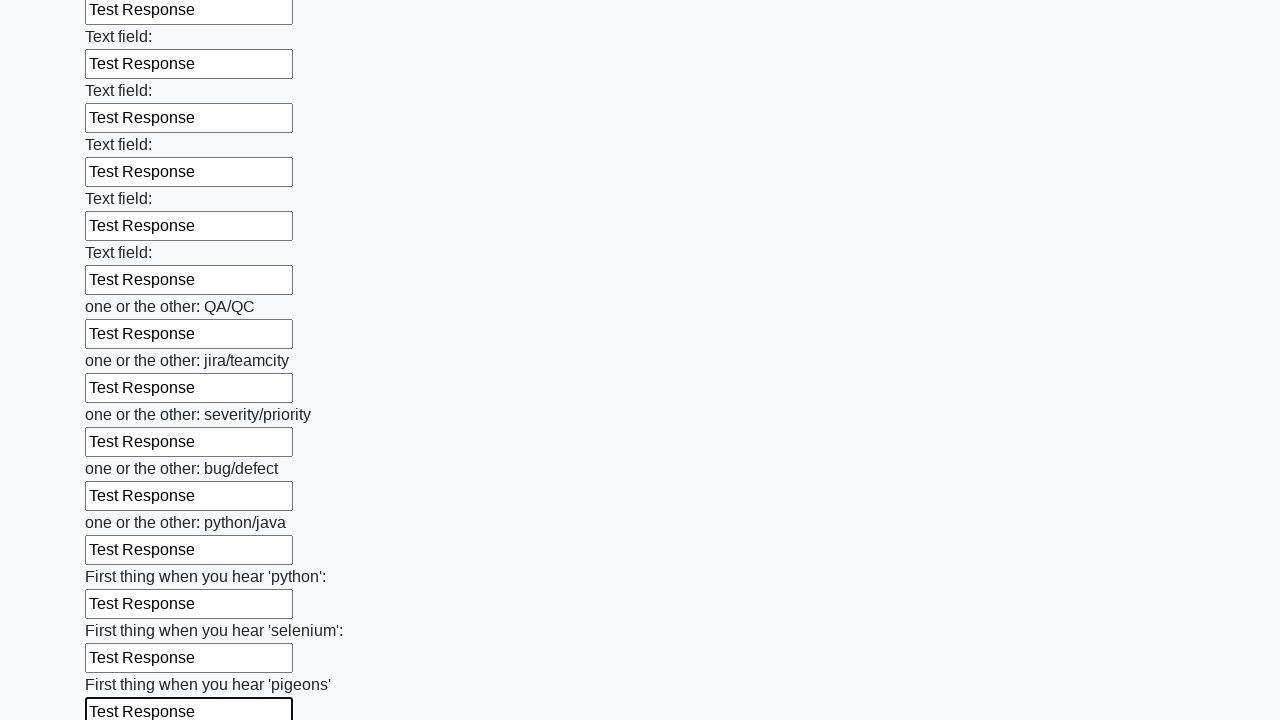

Filled an input field with 'Test Response' on input >> nth=95
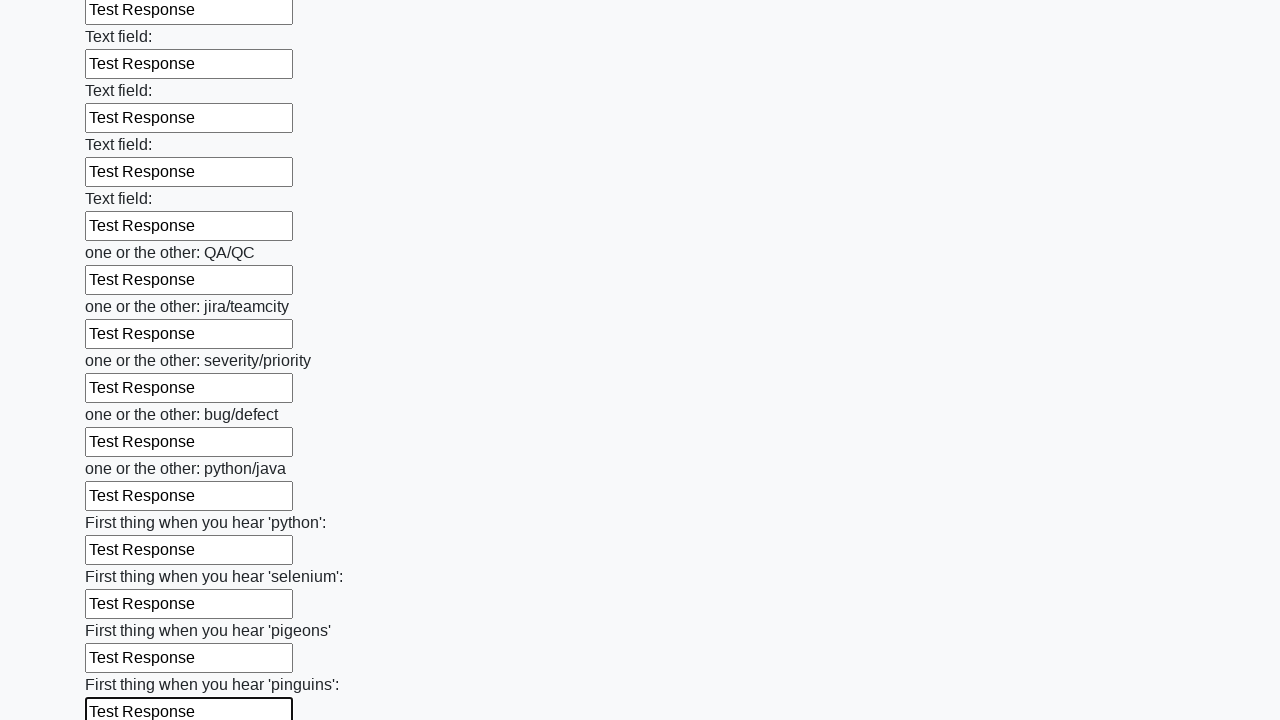

Filled an input field with 'Test Response' on input >> nth=96
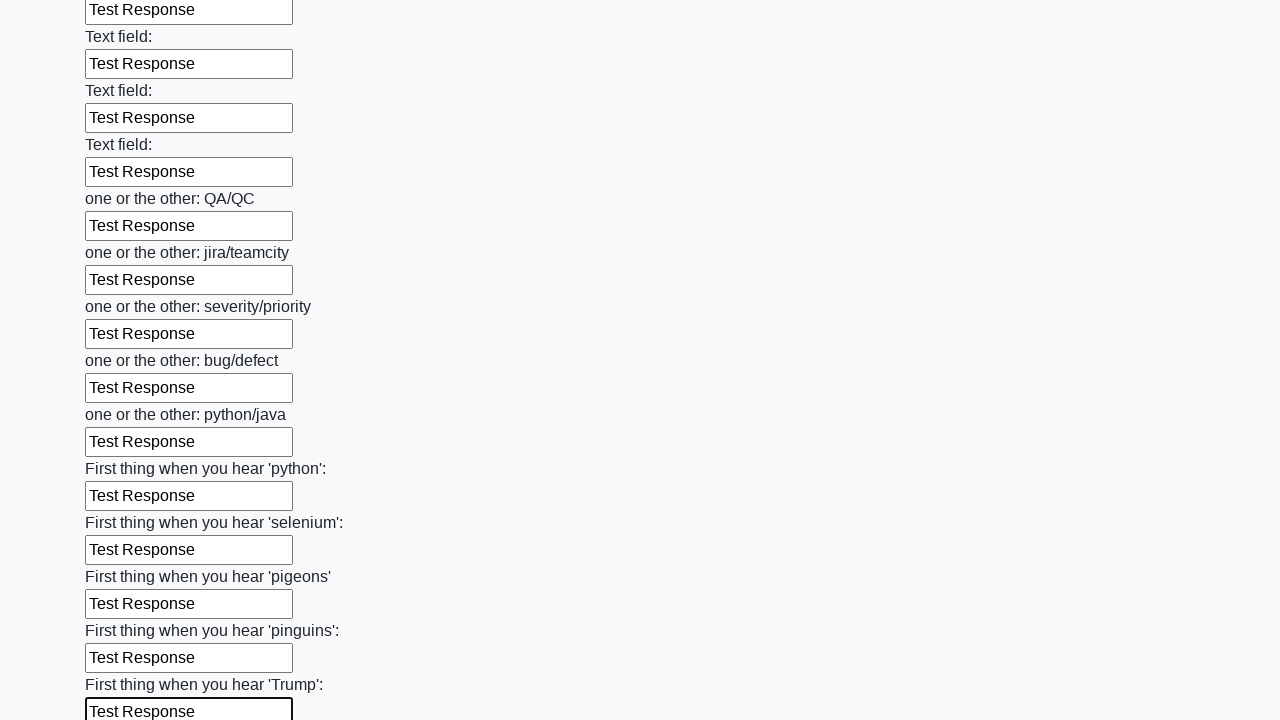

Filled an input field with 'Test Response' on input >> nth=97
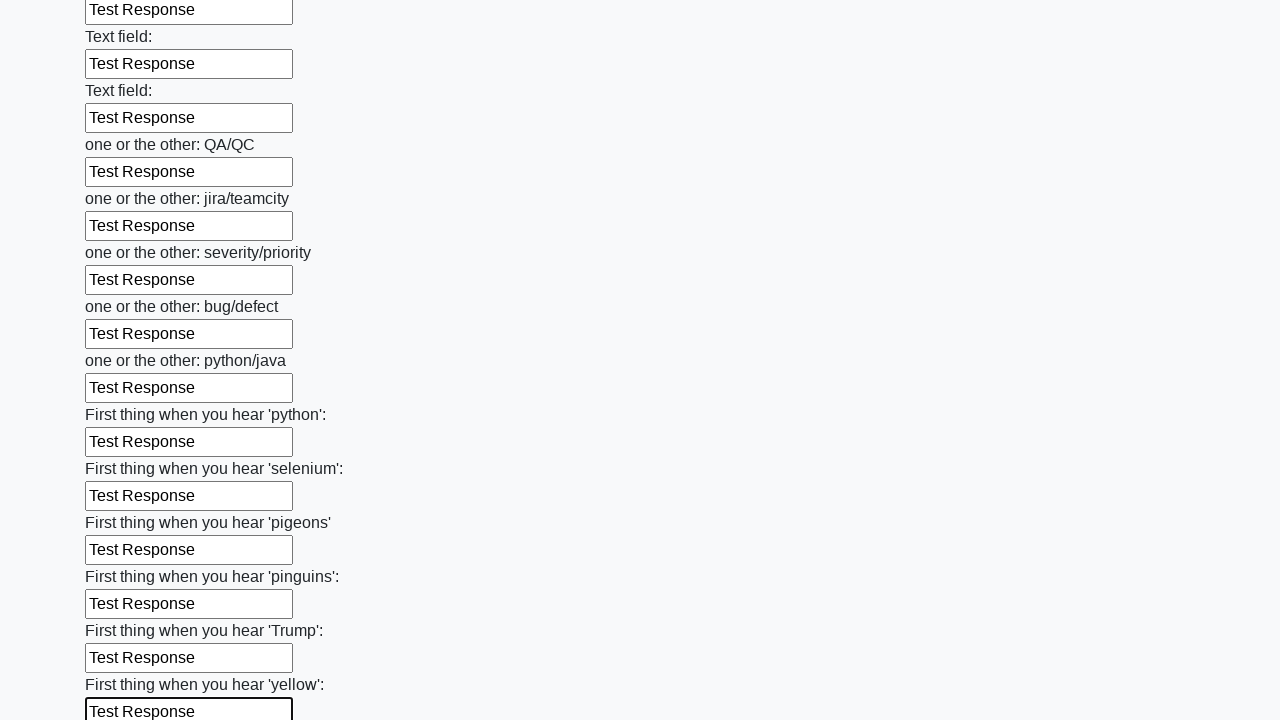

Filled an input field with 'Test Response' on input >> nth=98
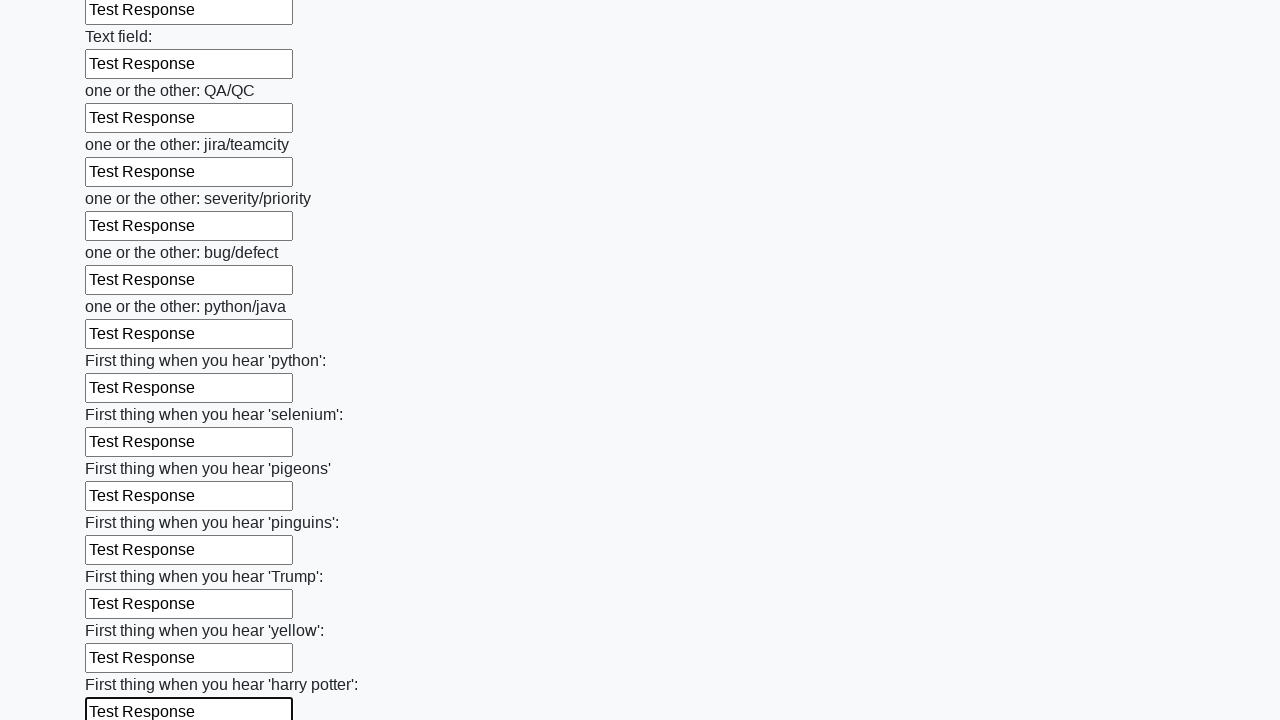

Filled an input field with 'Test Response' on input >> nth=99
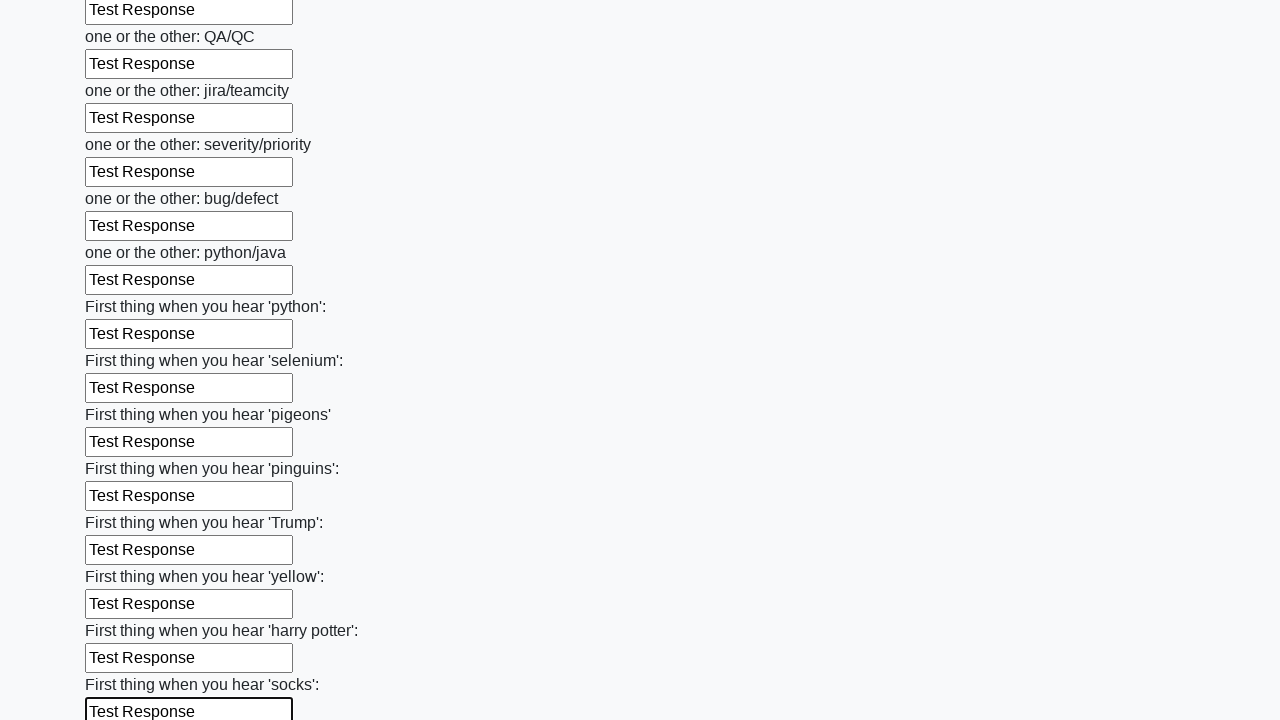

Clicked the submit button to submit the form at (123, 611) on button.btn
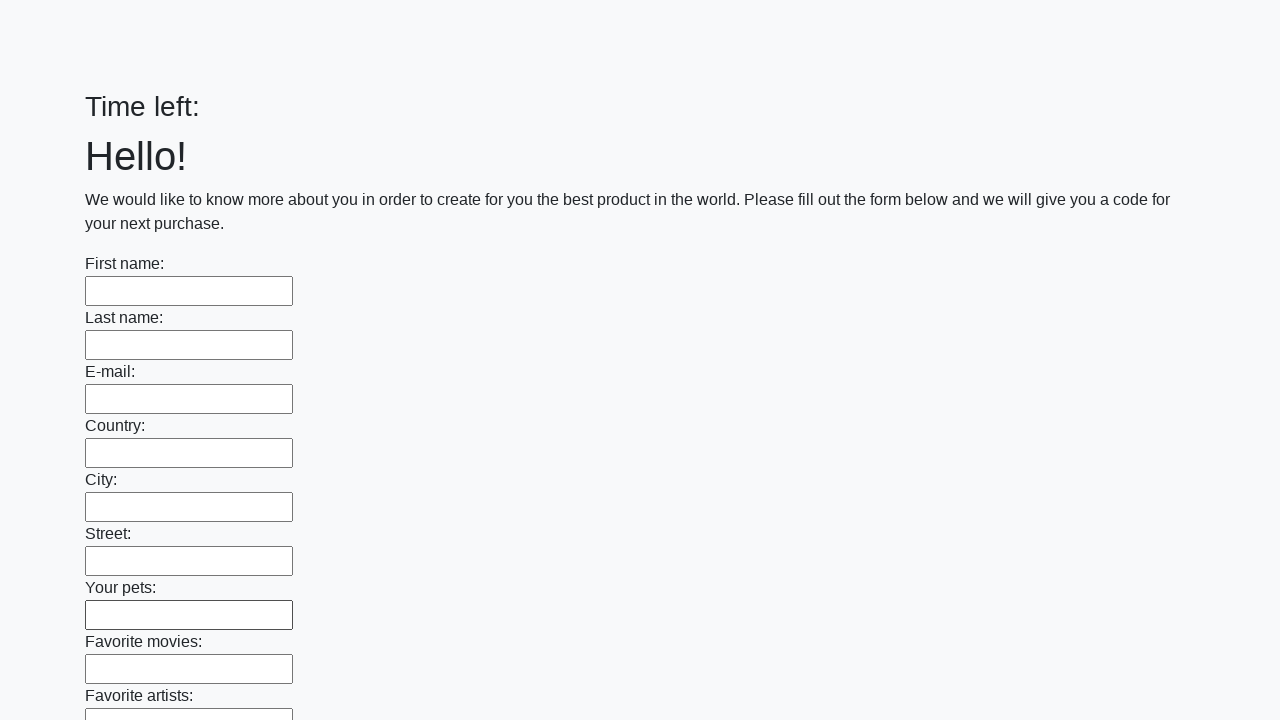

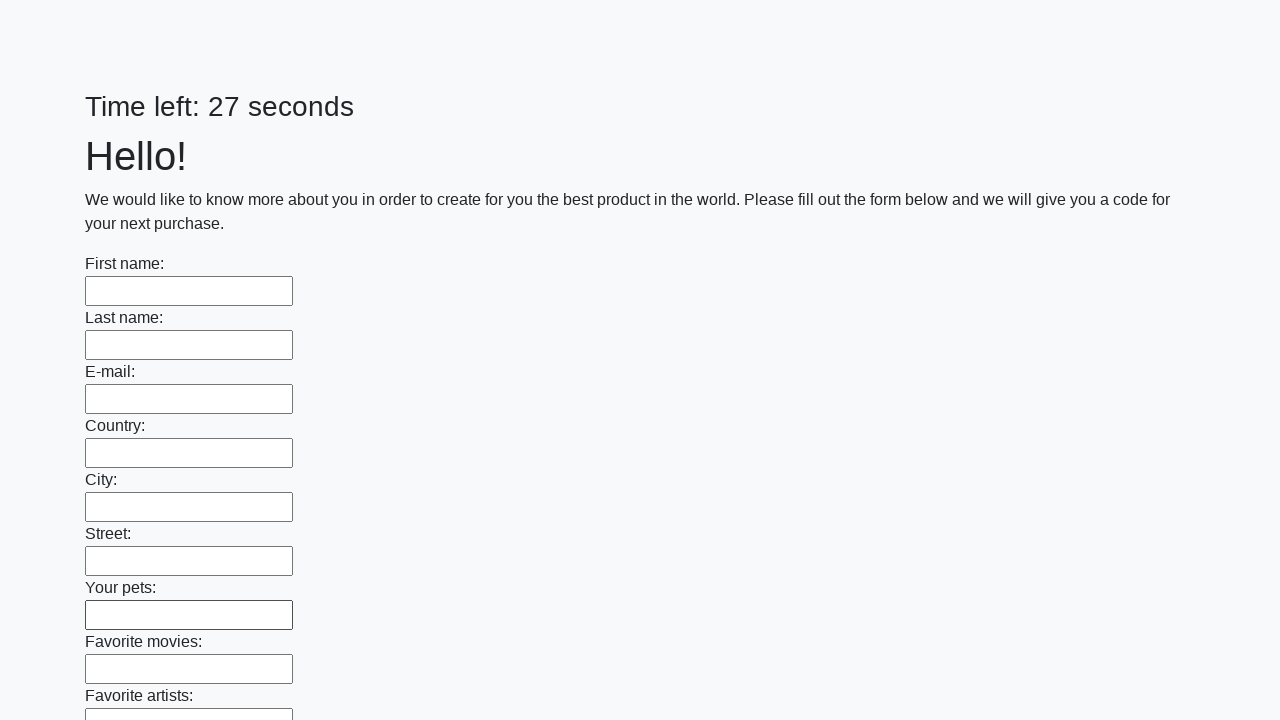